Tests jQuery UI date picker by navigating to a past date (January 16, 2023) using the calendar navigation controls

Starting URL: https://jqueryui.com/datepicker/

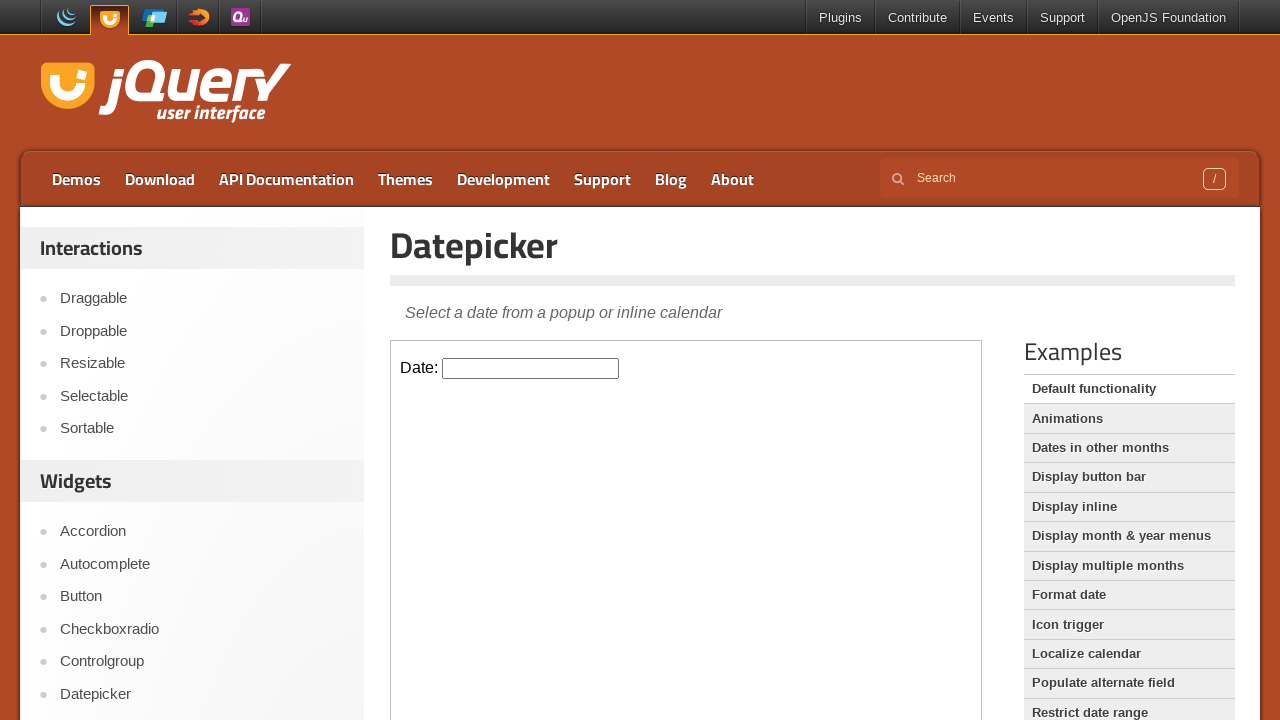

Clicked on datepicker input field to open calendar at (531, 368) on iframe >> nth=0 >> internal:control=enter-frame >> #datepicker
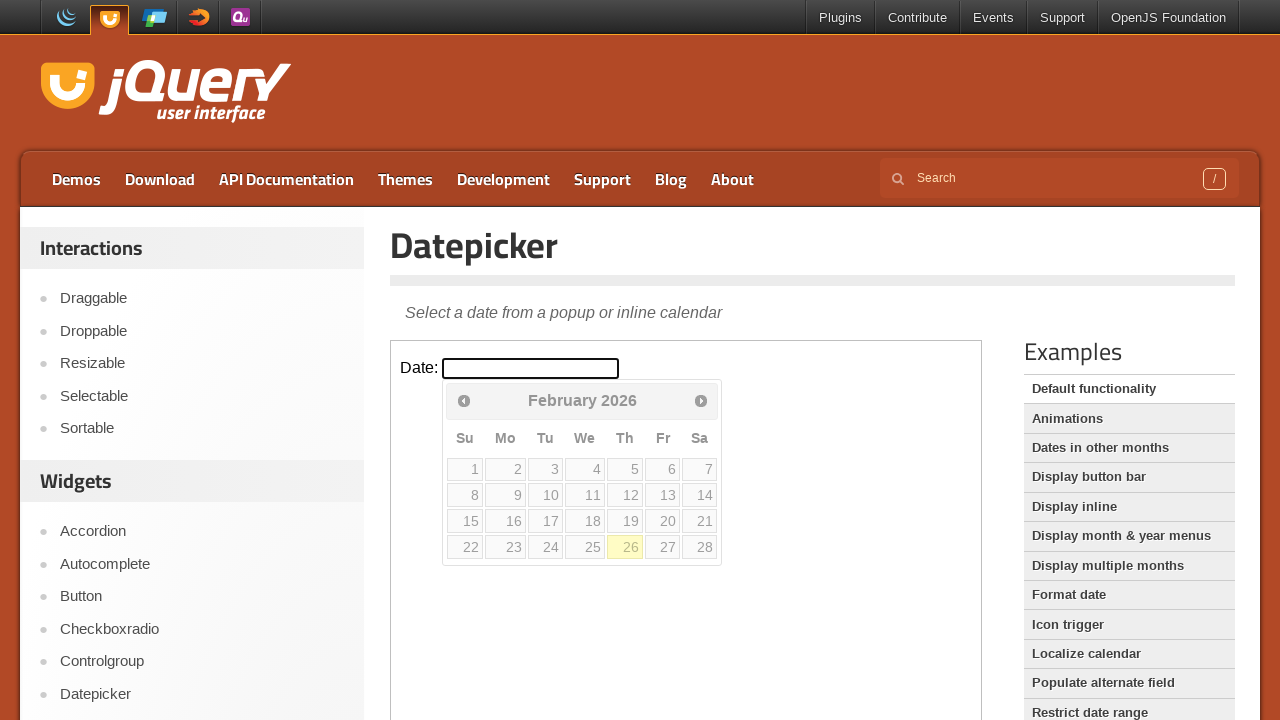

Retrieved current month: February
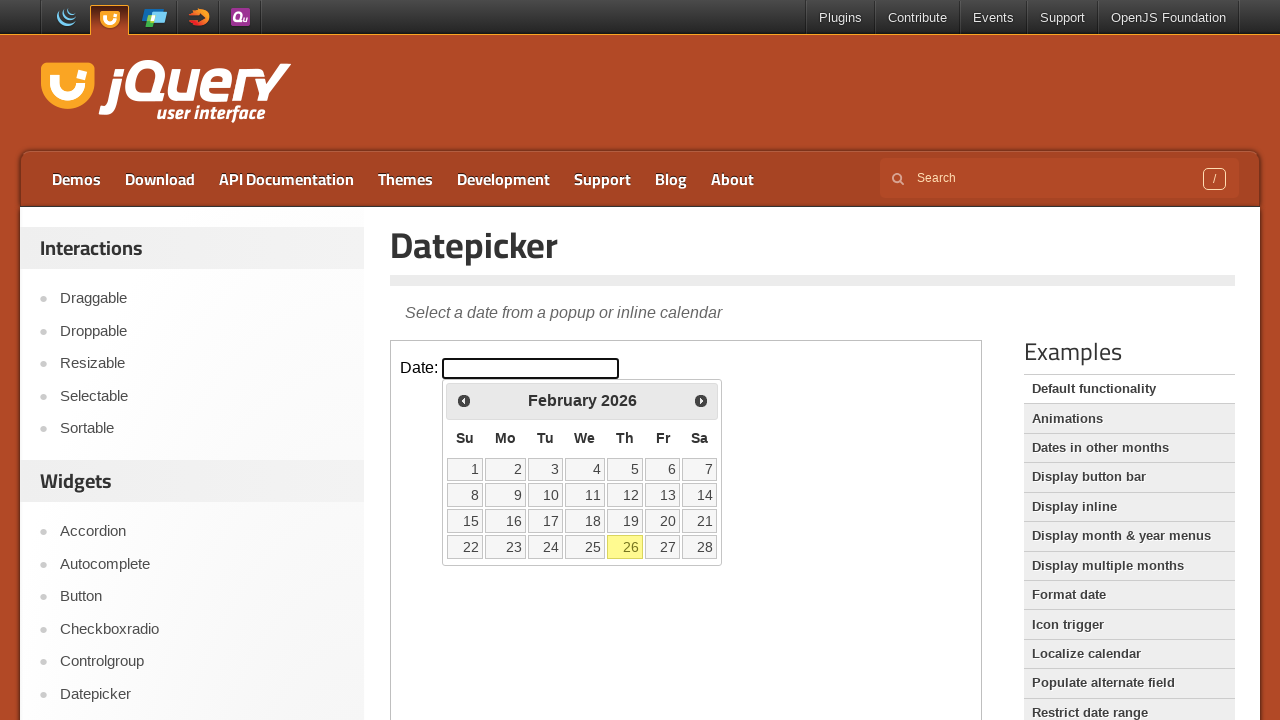

Retrieved current year: 2026
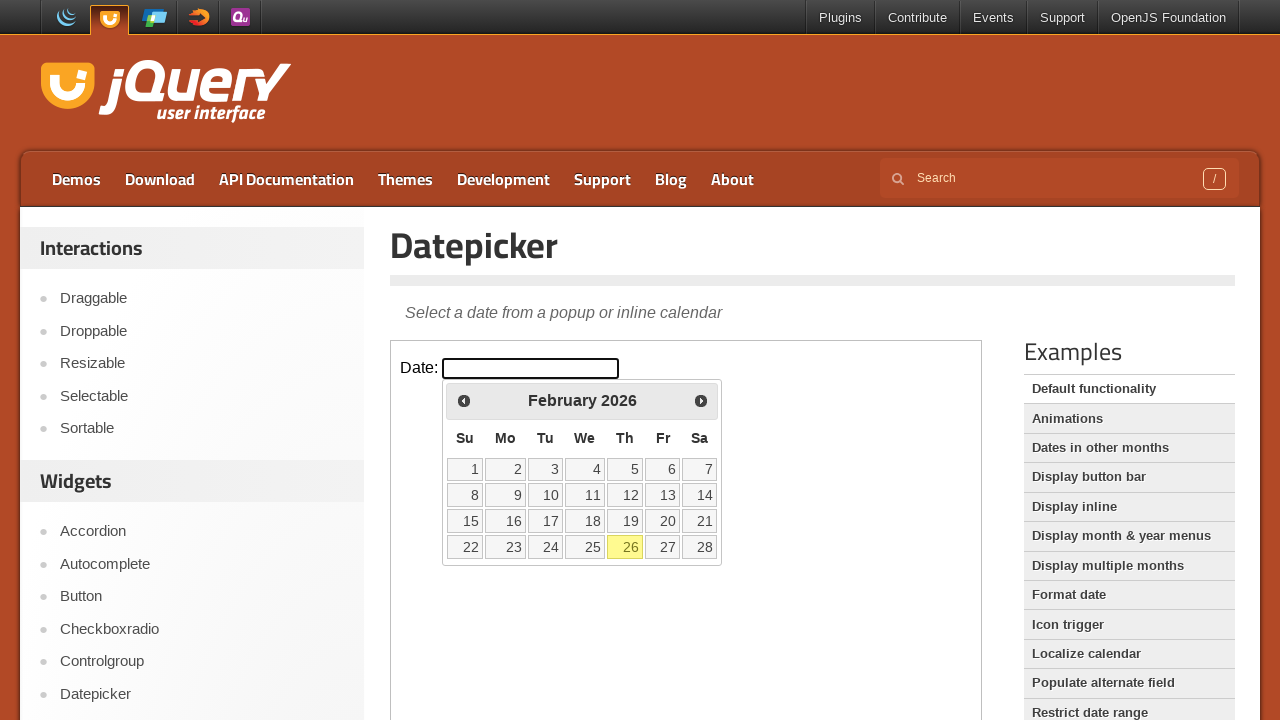

Clicked previous month navigation button at (464, 400) on iframe >> nth=0 >> internal:control=enter-frame >> span.ui-icon.ui-icon-circle-t
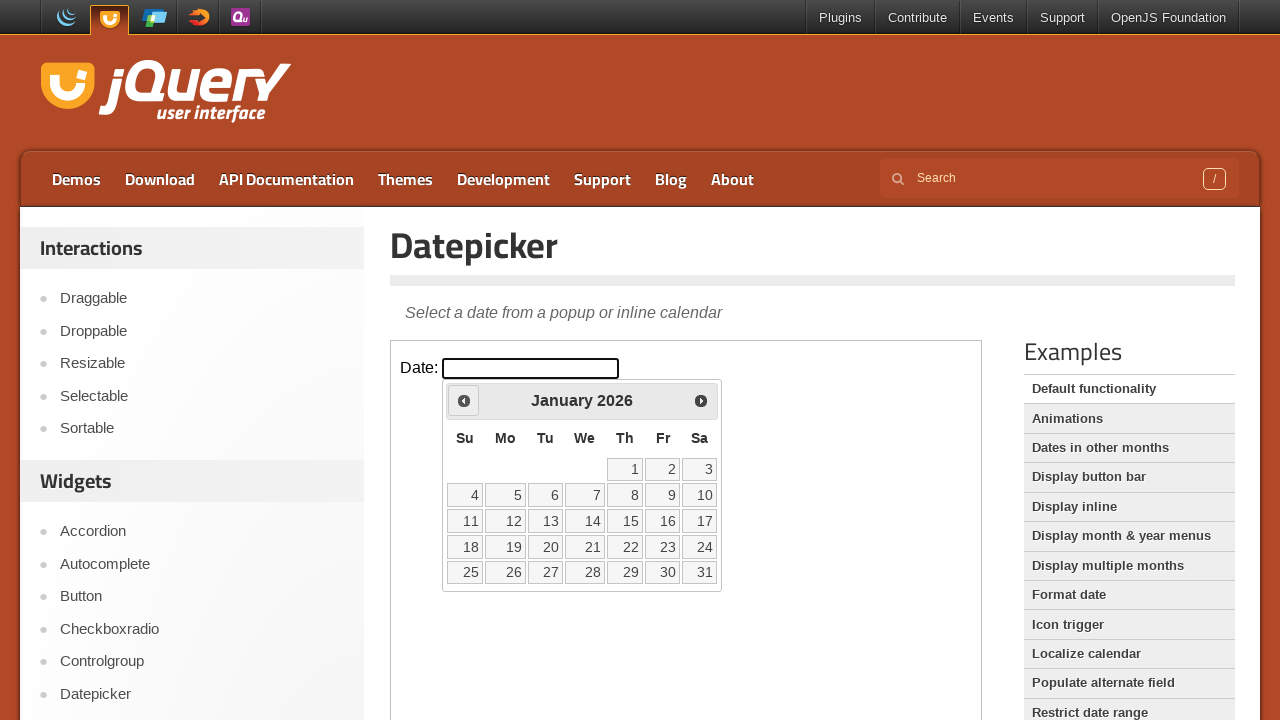

Retrieved current month: January
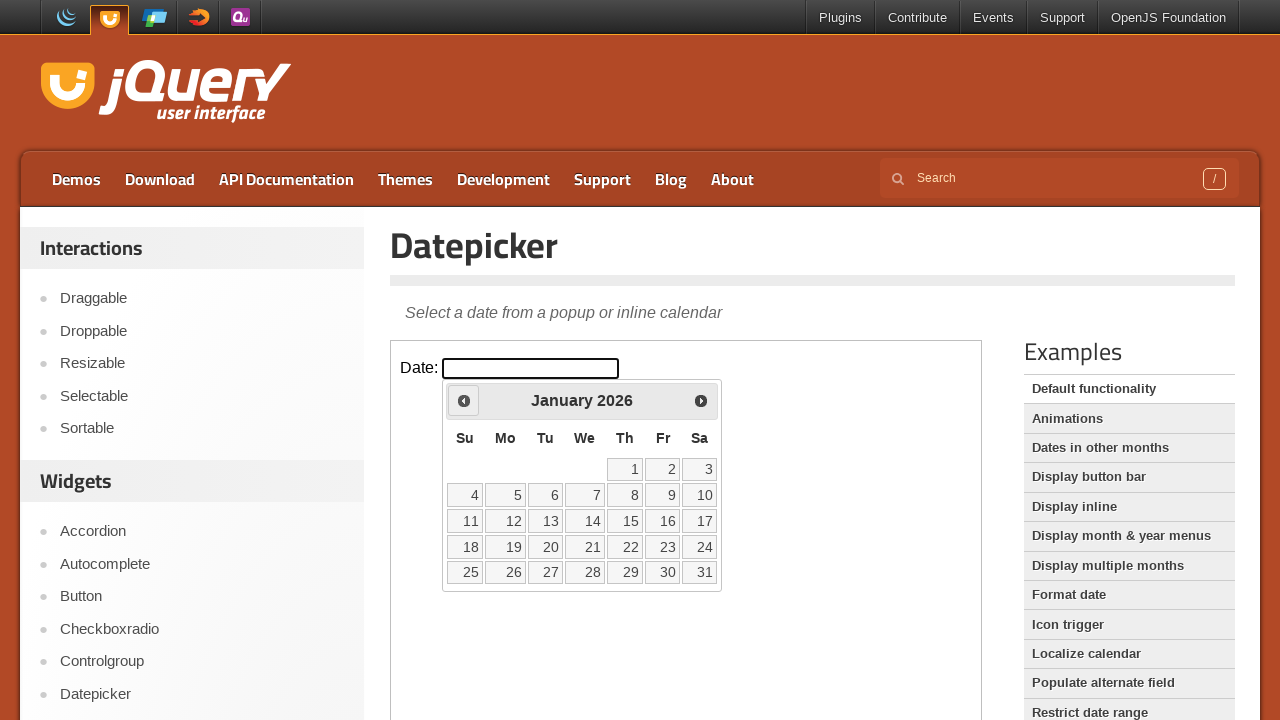

Retrieved current year: 2026
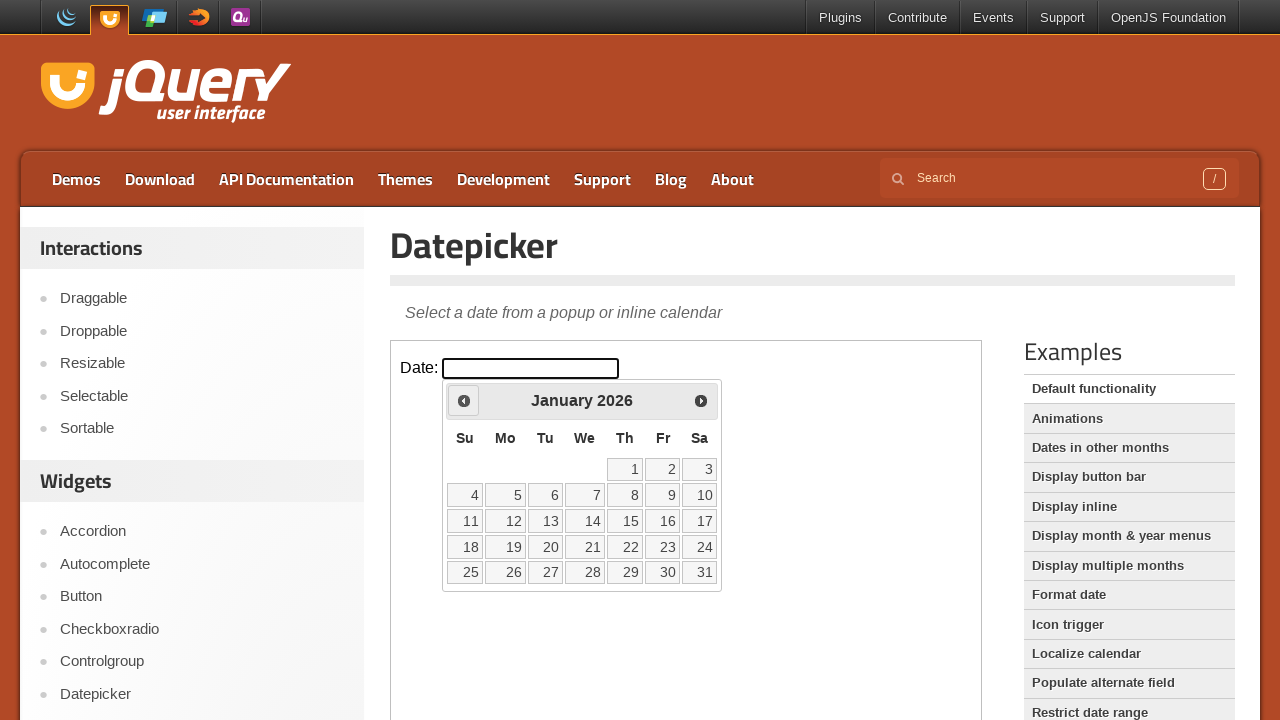

Clicked previous month navigation button at (464, 400) on iframe >> nth=0 >> internal:control=enter-frame >> span.ui-icon.ui-icon-circle-t
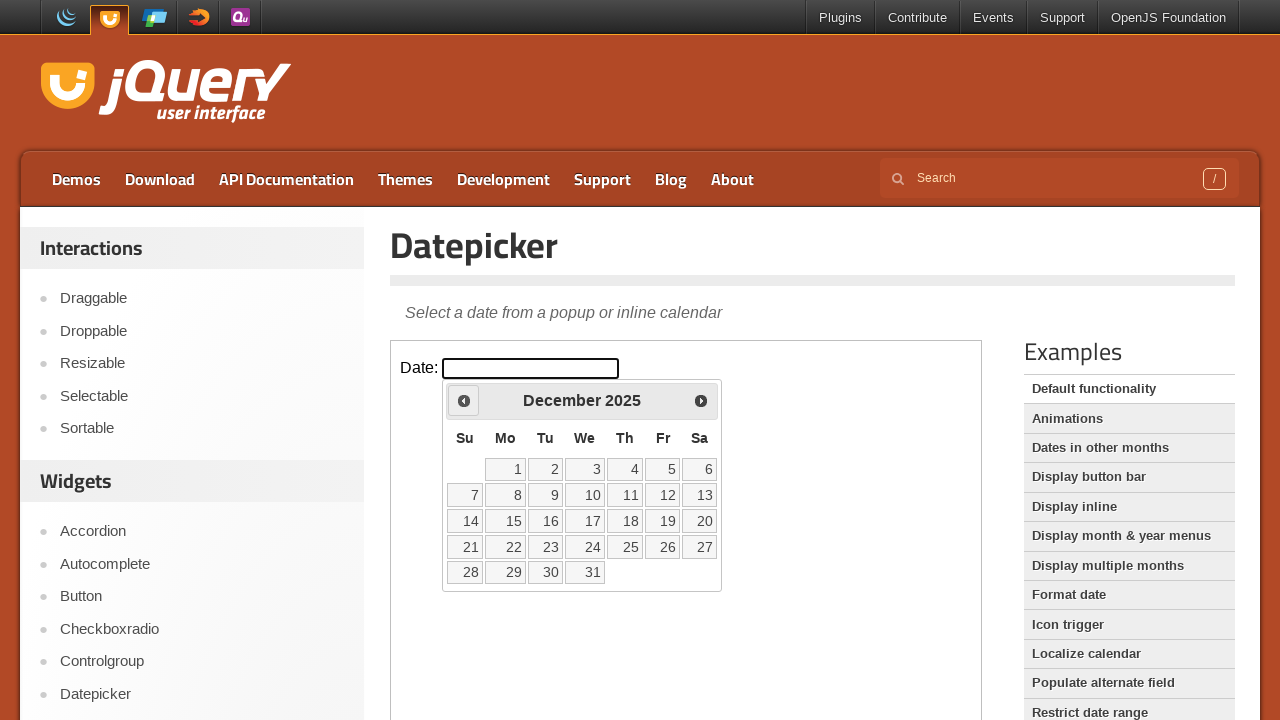

Retrieved current month: December
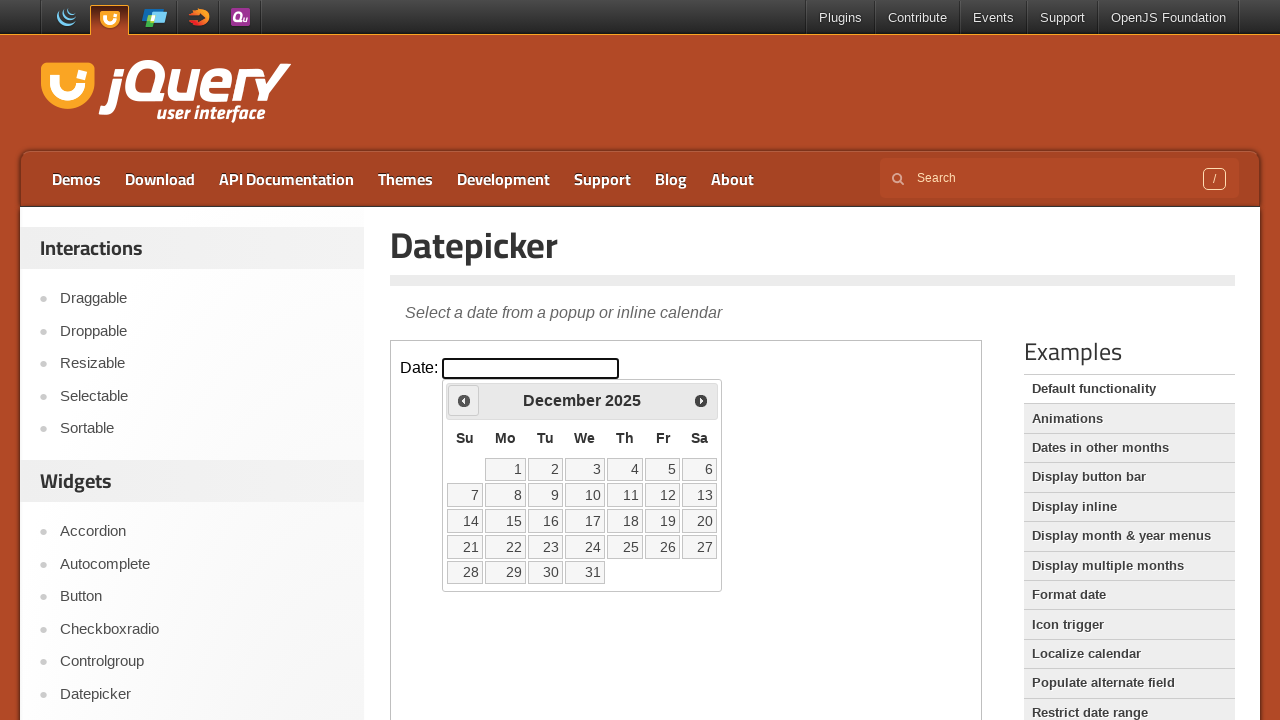

Retrieved current year: 2025
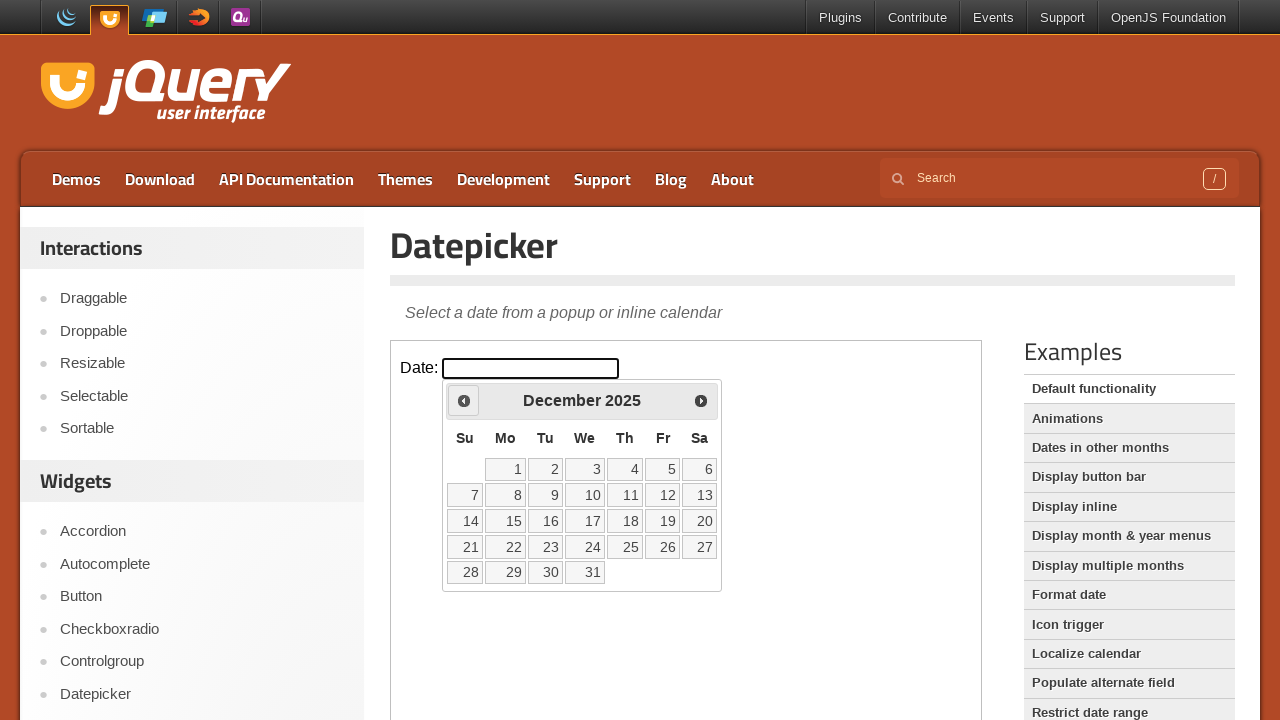

Clicked previous month navigation button at (464, 400) on iframe >> nth=0 >> internal:control=enter-frame >> span.ui-icon.ui-icon-circle-t
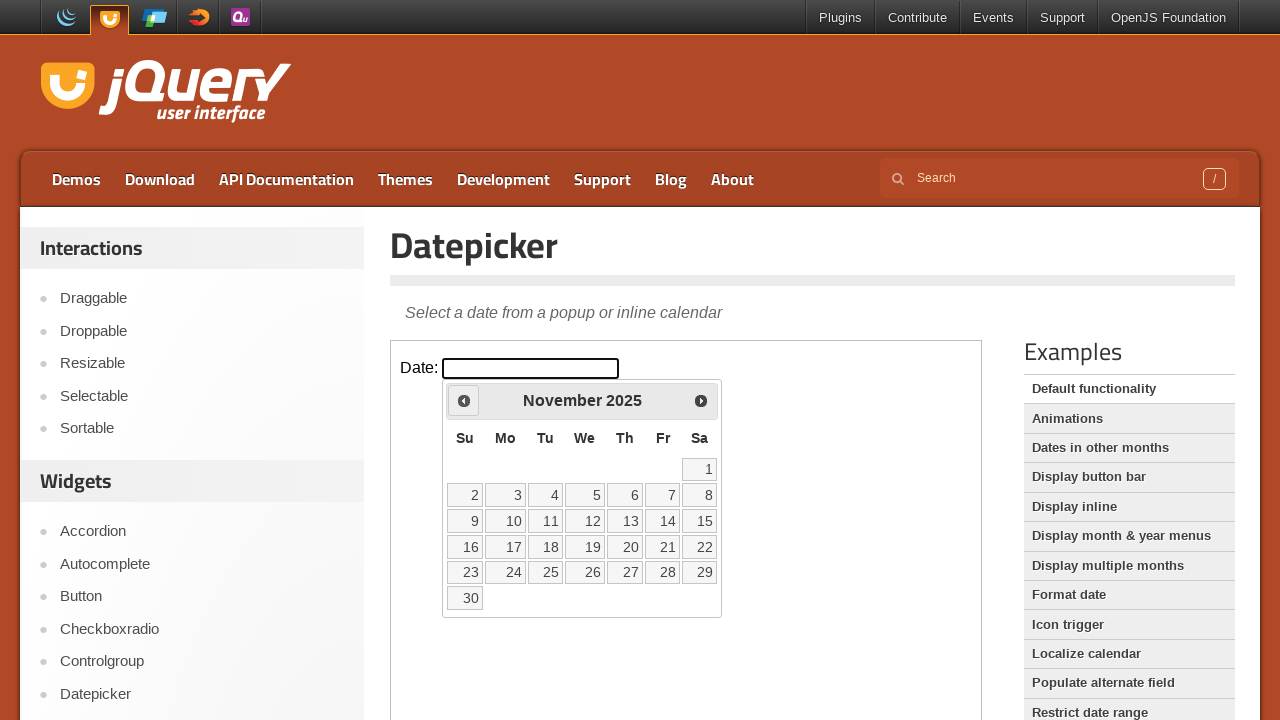

Retrieved current month: November
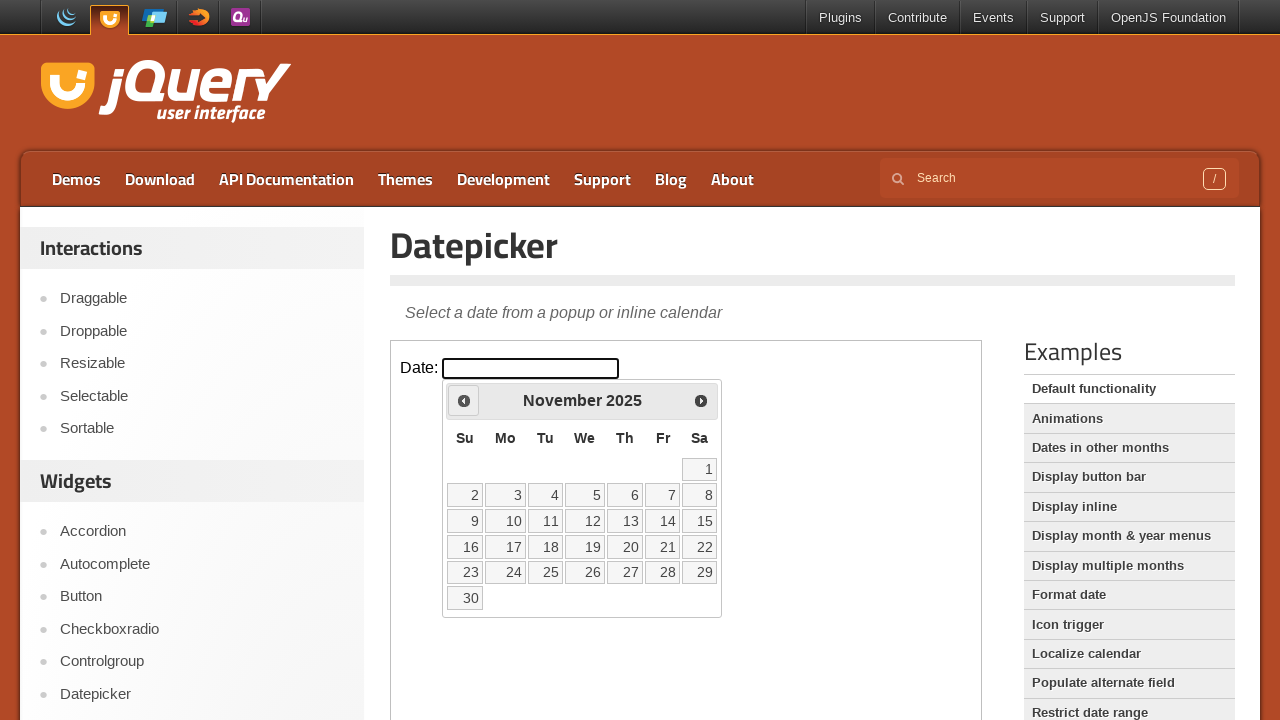

Retrieved current year: 2025
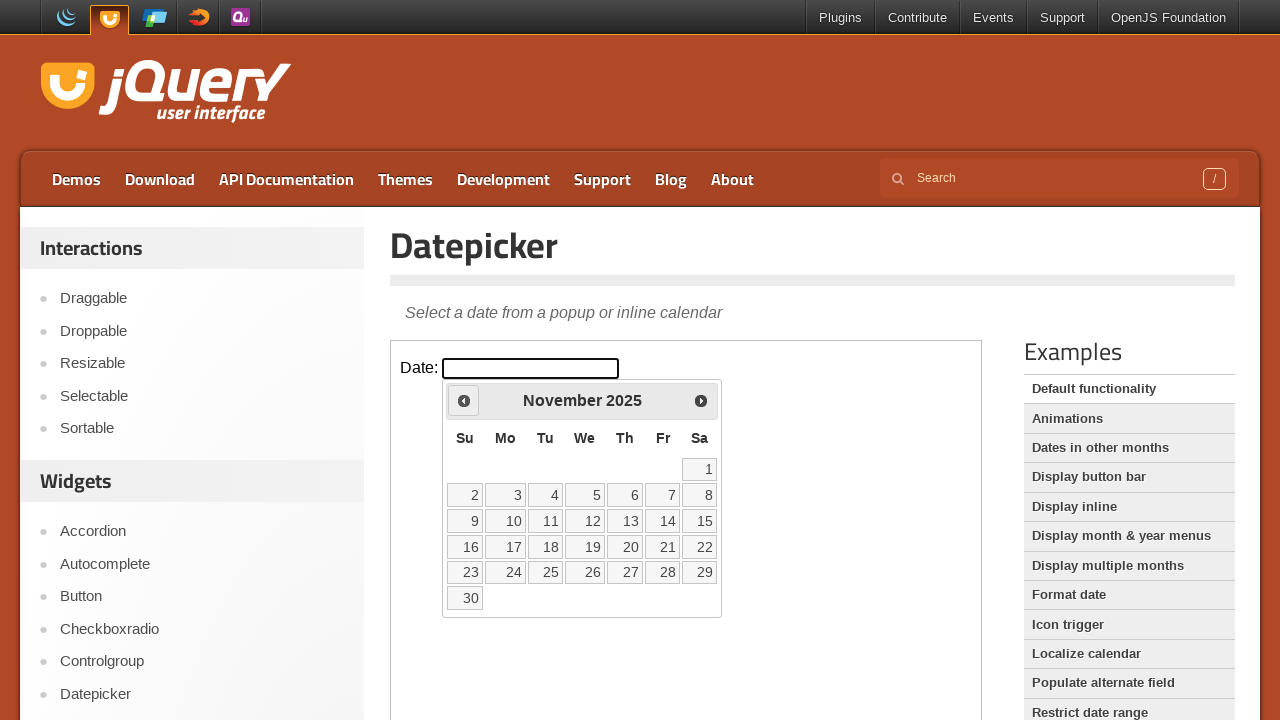

Clicked previous month navigation button at (464, 400) on iframe >> nth=0 >> internal:control=enter-frame >> span.ui-icon.ui-icon-circle-t
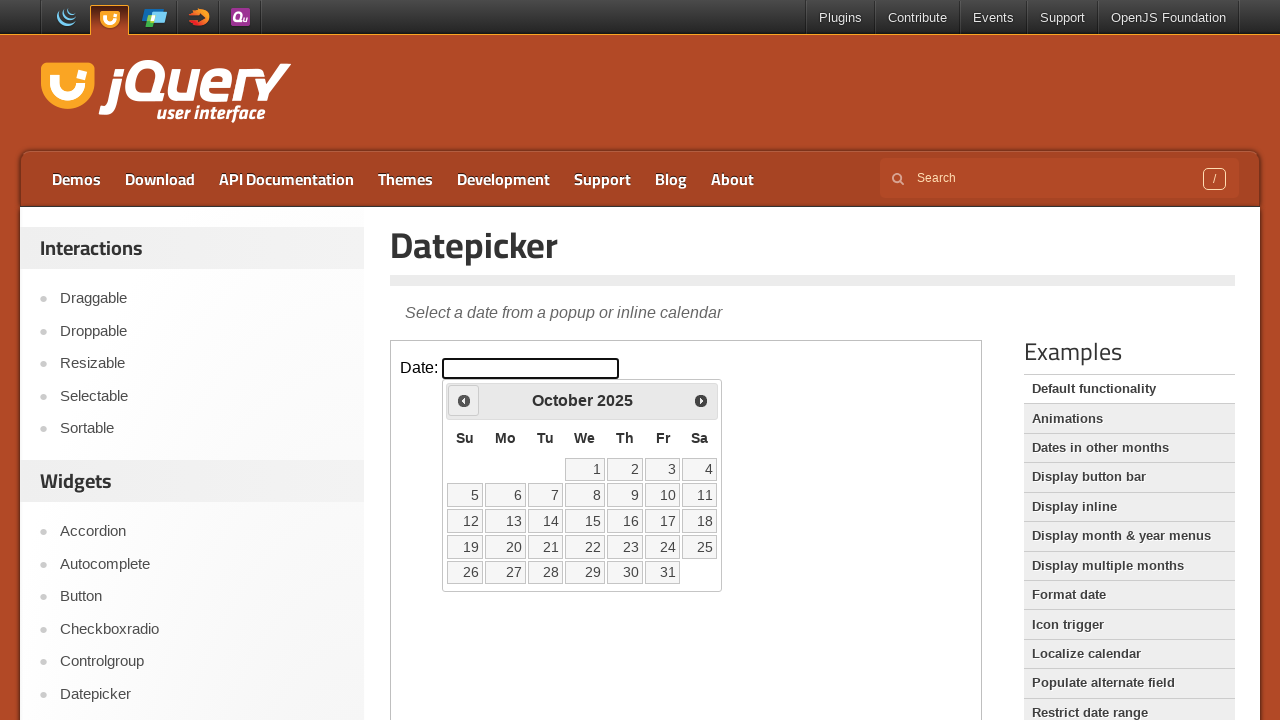

Retrieved current month: October
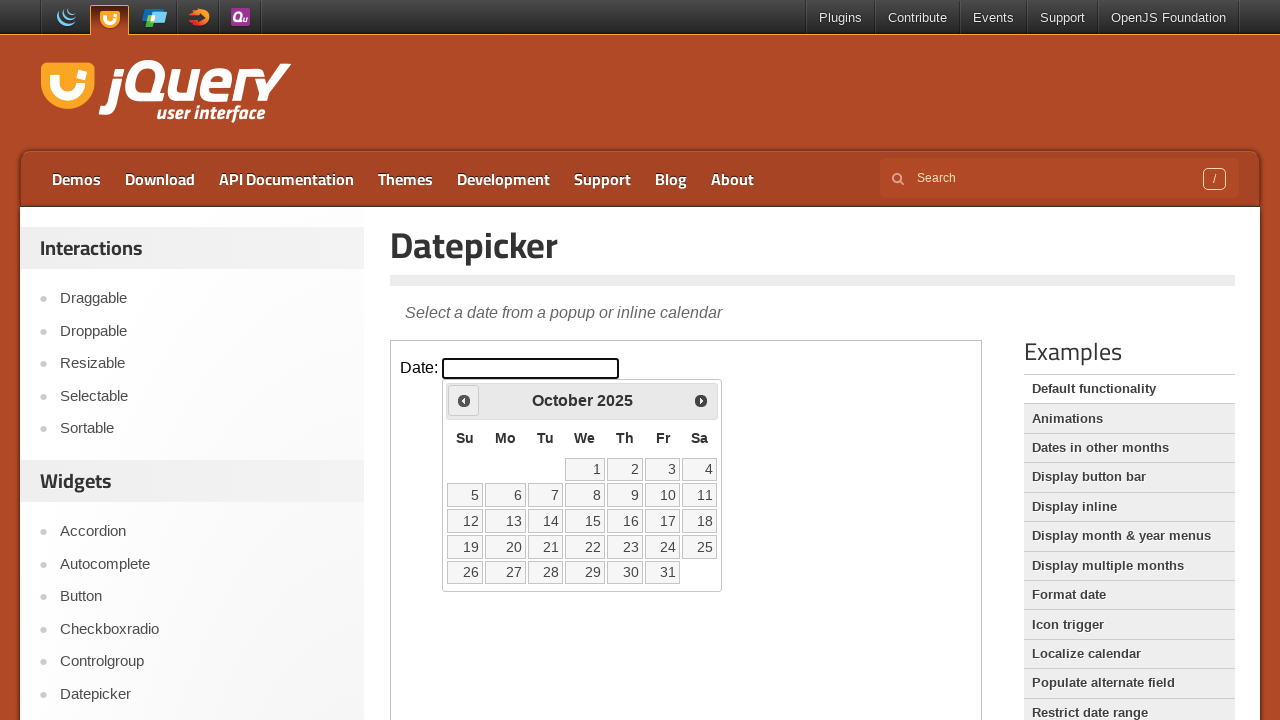

Retrieved current year: 2025
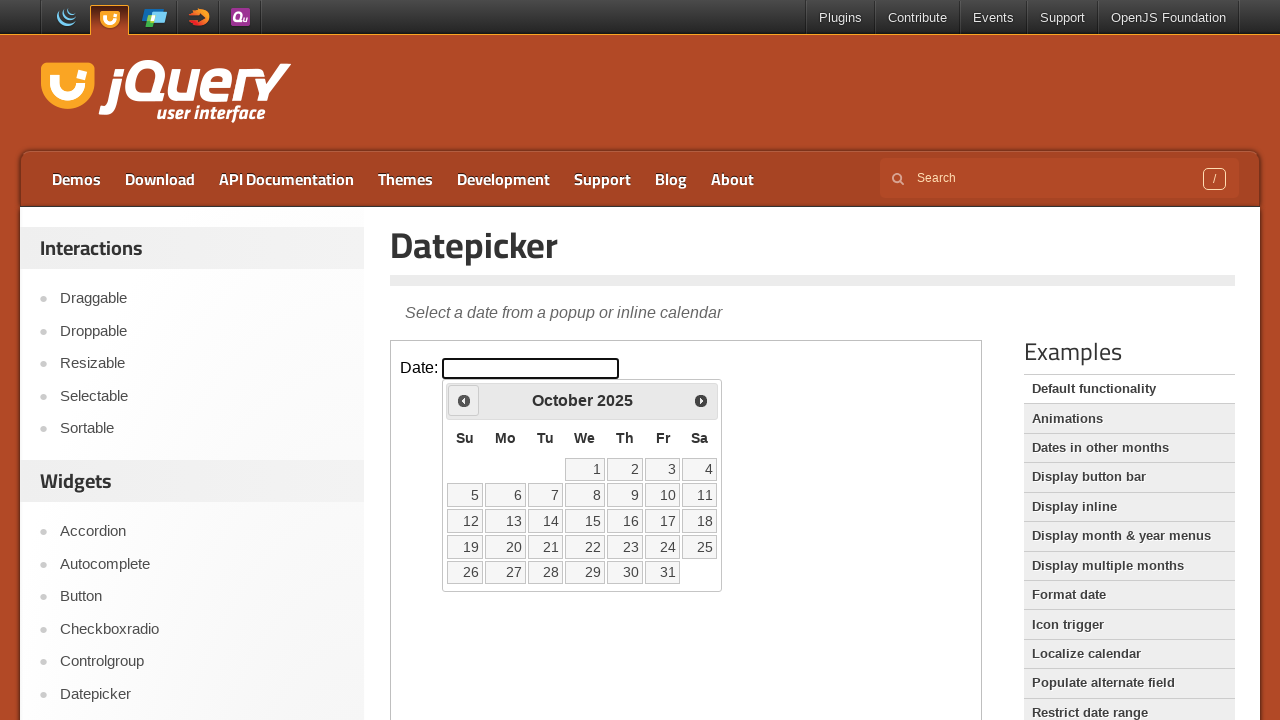

Clicked previous month navigation button at (464, 400) on iframe >> nth=0 >> internal:control=enter-frame >> span.ui-icon.ui-icon-circle-t
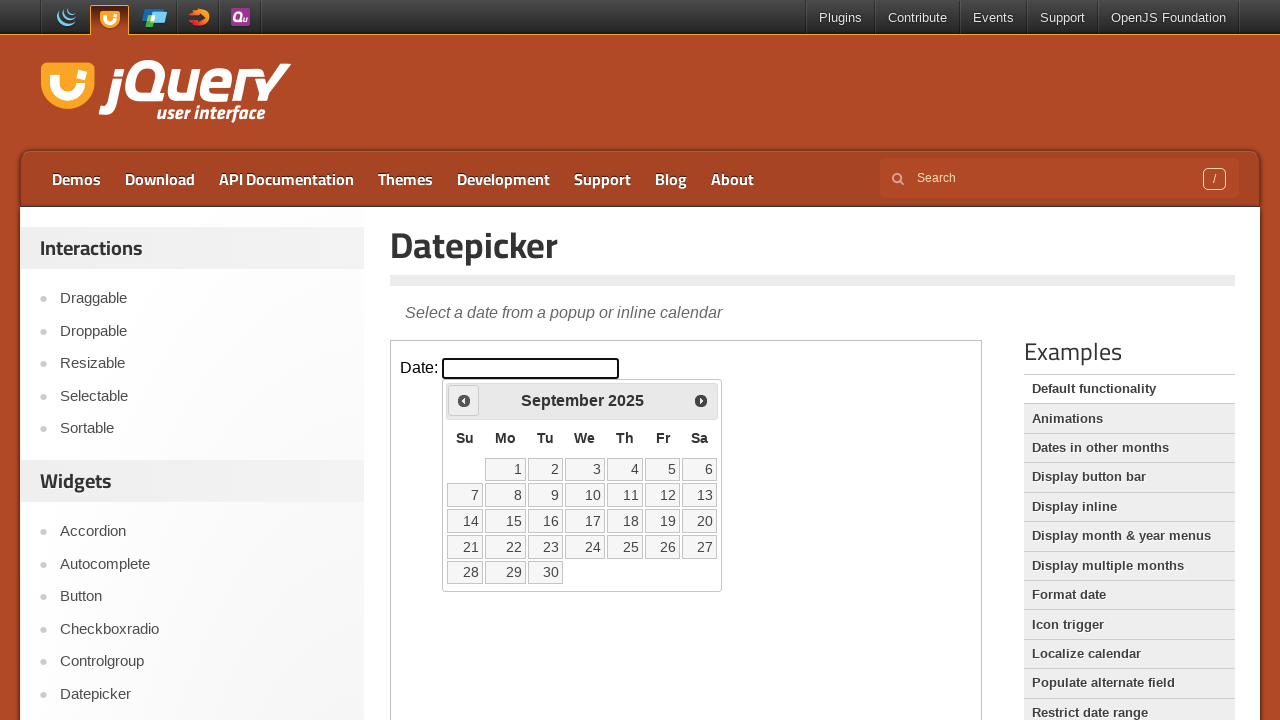

Retrieved current month: September
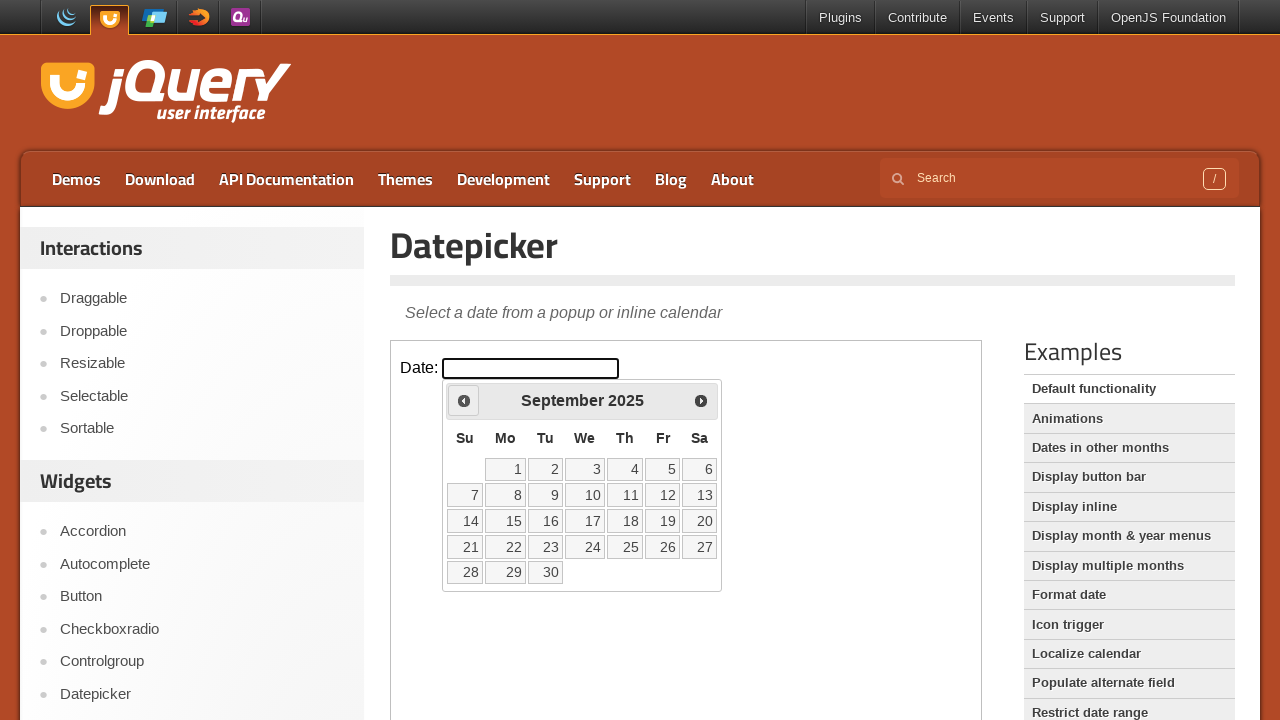

Retrieved current year: 2025
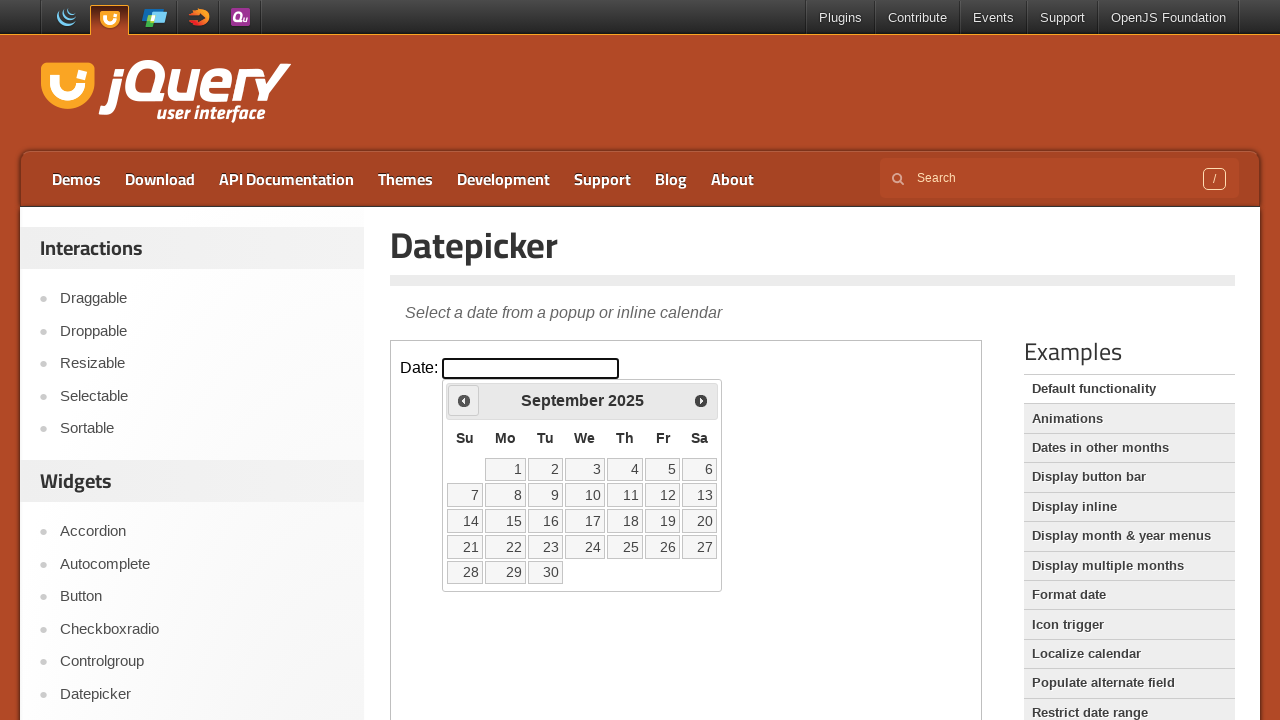

Clicked previous month navigation button at (464, 400) on iframe >> nth=0 >> internal:control=enter-frame >> span.ui-icon.ui-icon-circle-t
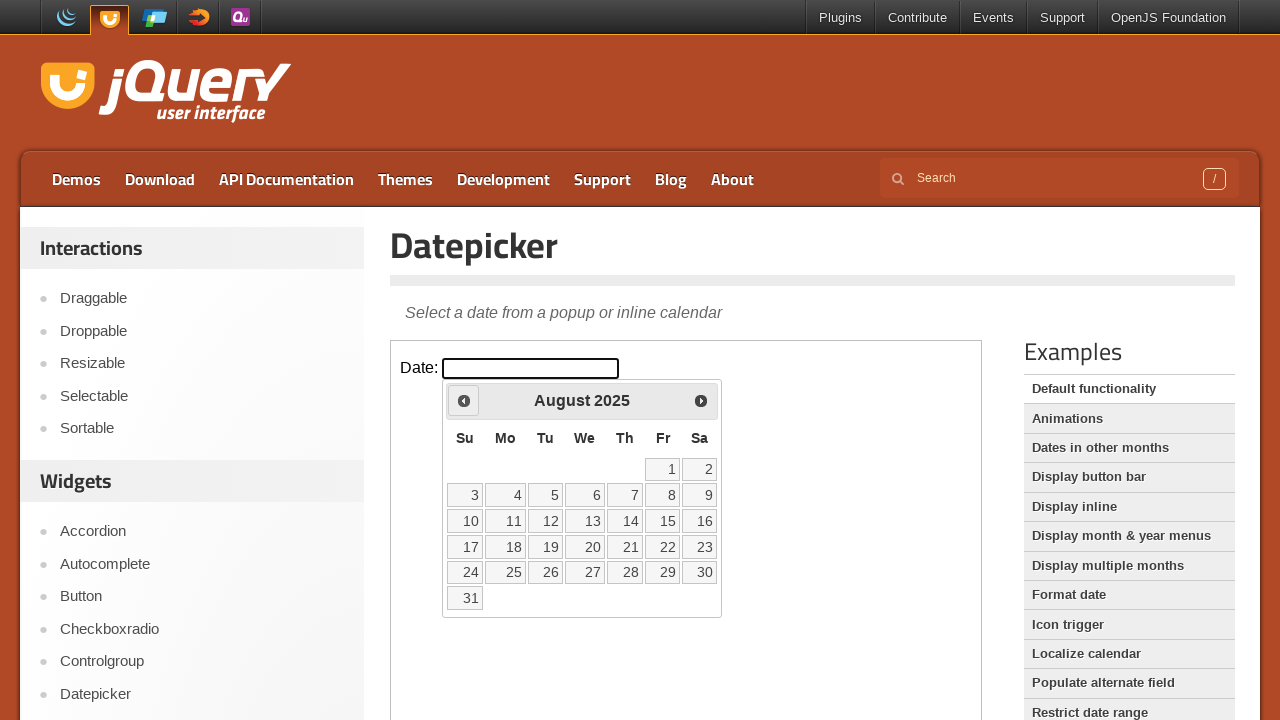

Retrieved current month: August
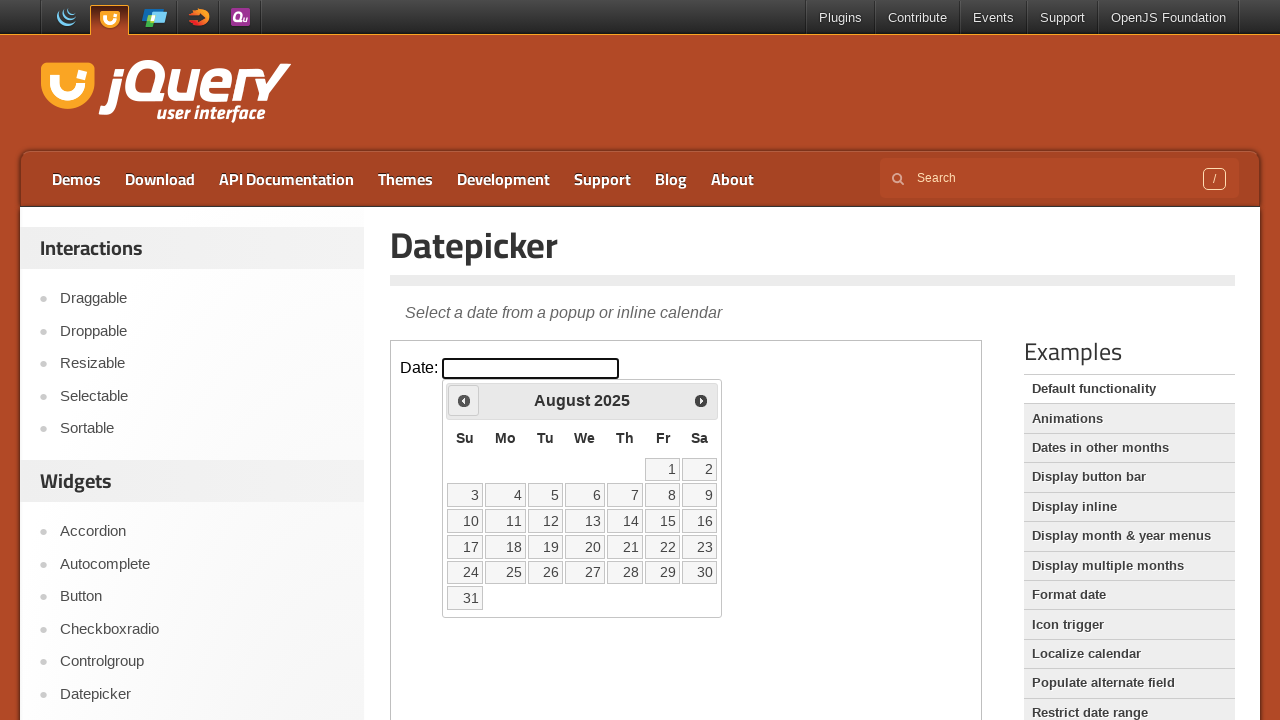

Retrieved current year: 2025
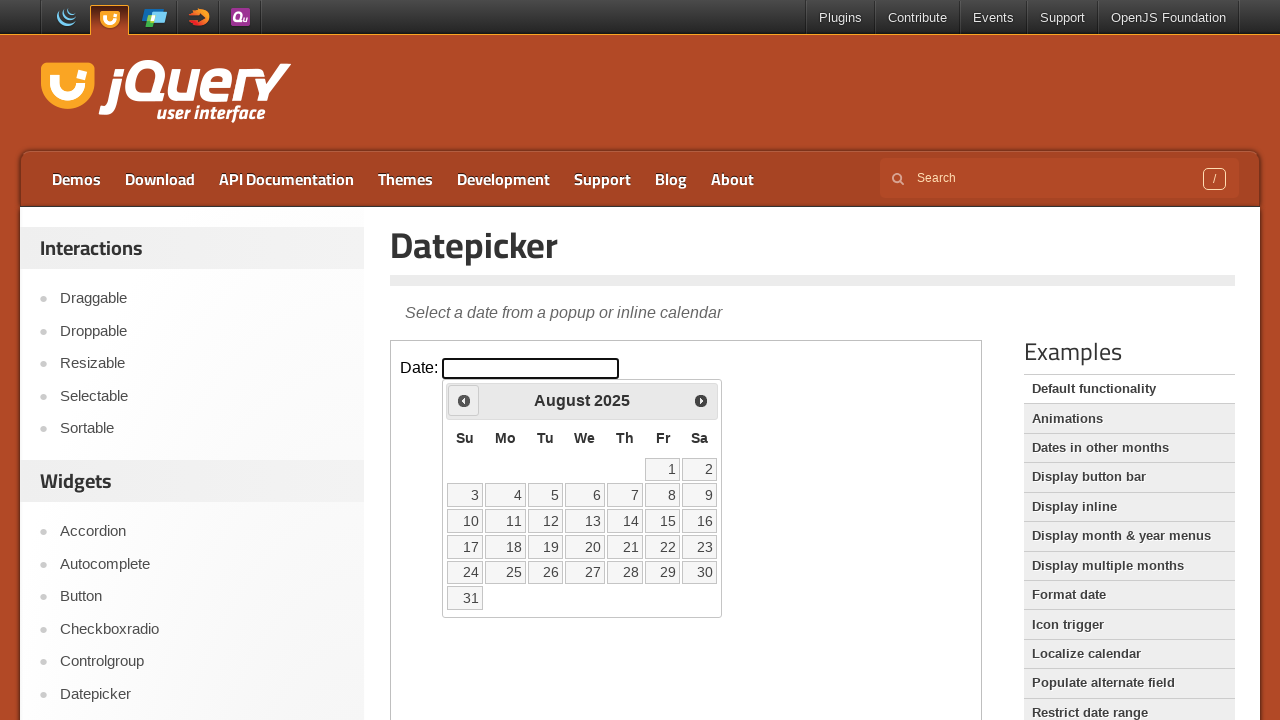

Clicked previous month navigation button at (464, 400) on iframe >> nth=0 >> internal:control=enter-frame >> span.ui-icon.ui-icon-circle-t
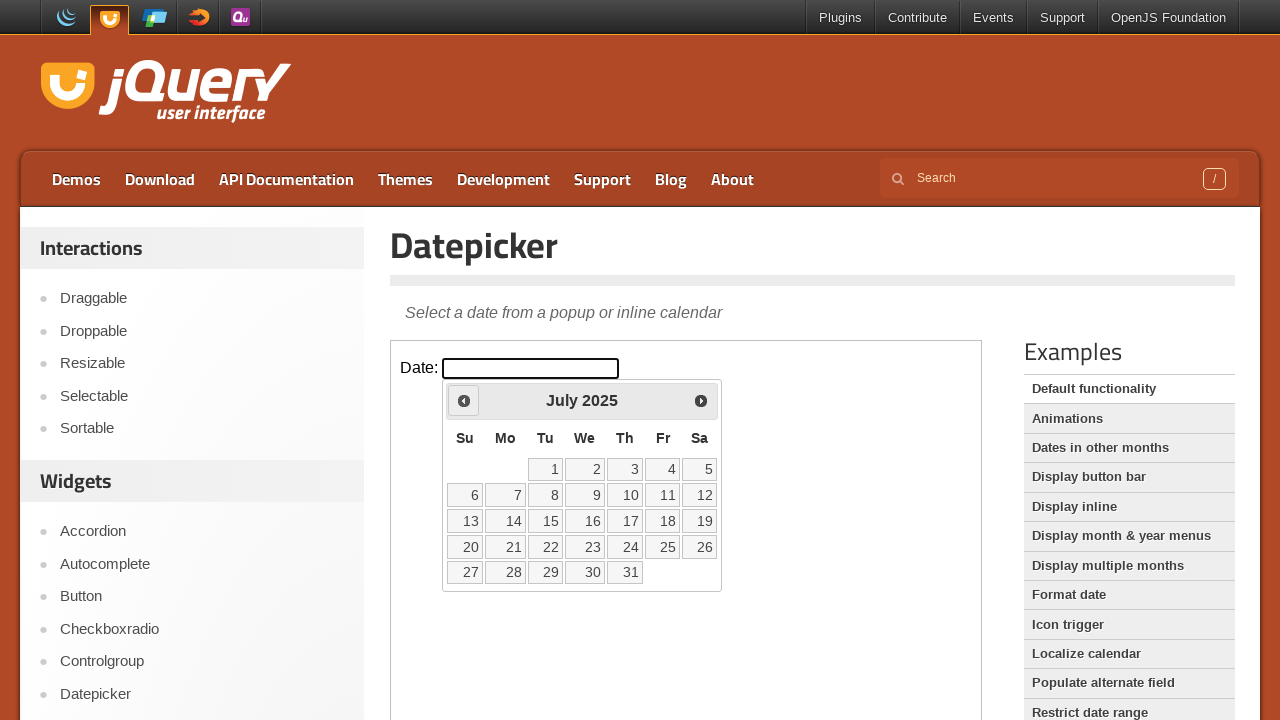

Retrieved current month: July
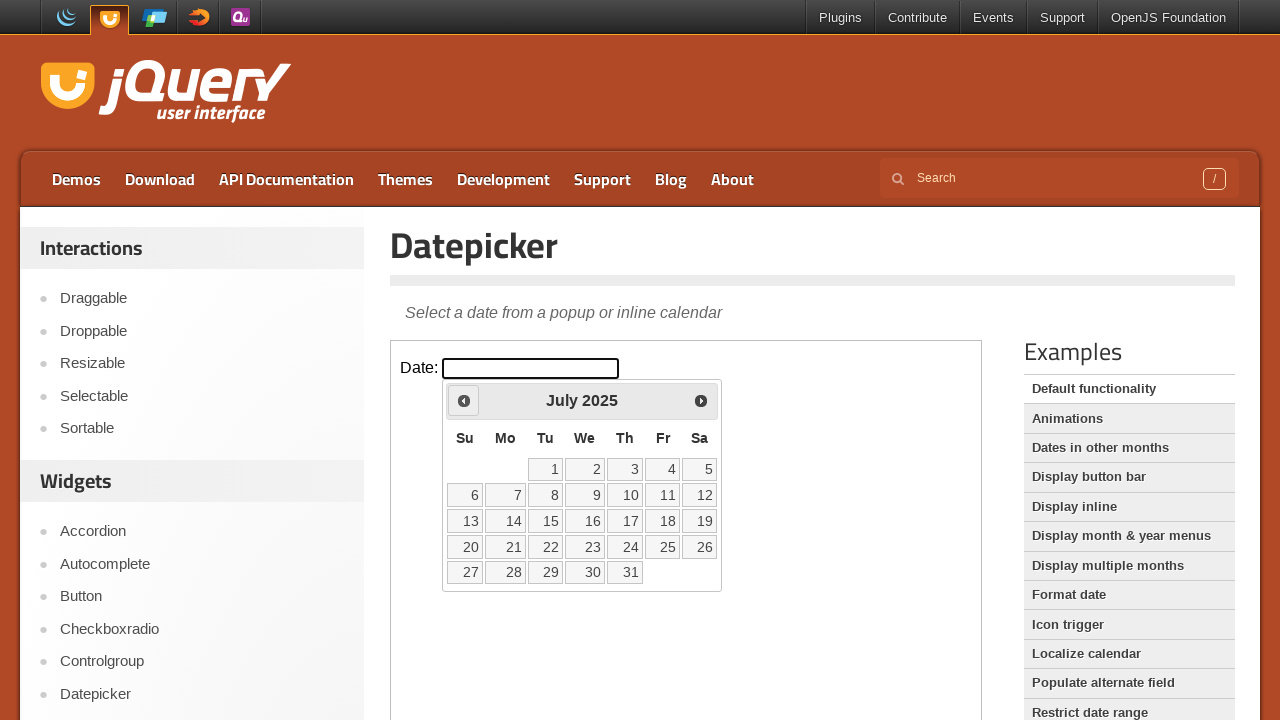

Retrieved current year: 2025
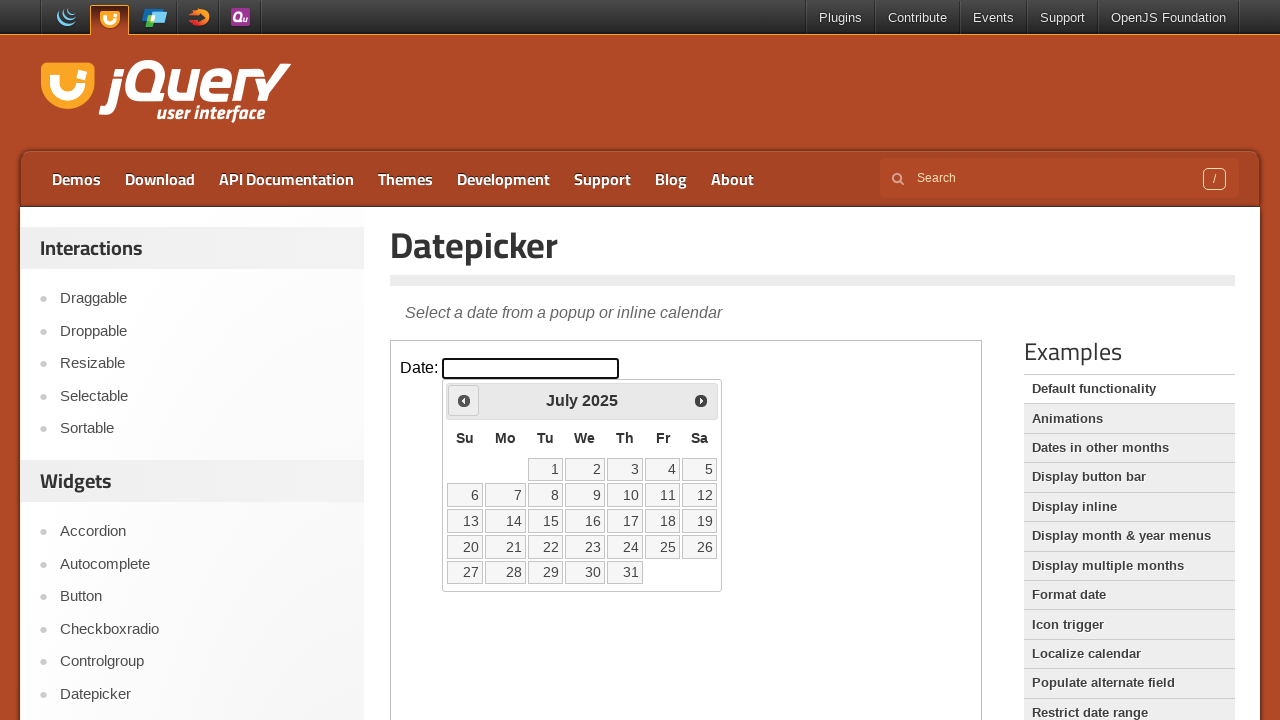

Clicked previous month navigation button at (464, 400) on iframe >> nth=0 >> internal:control=enter-frame >> span.ui-icon.ui-icon-circle-t
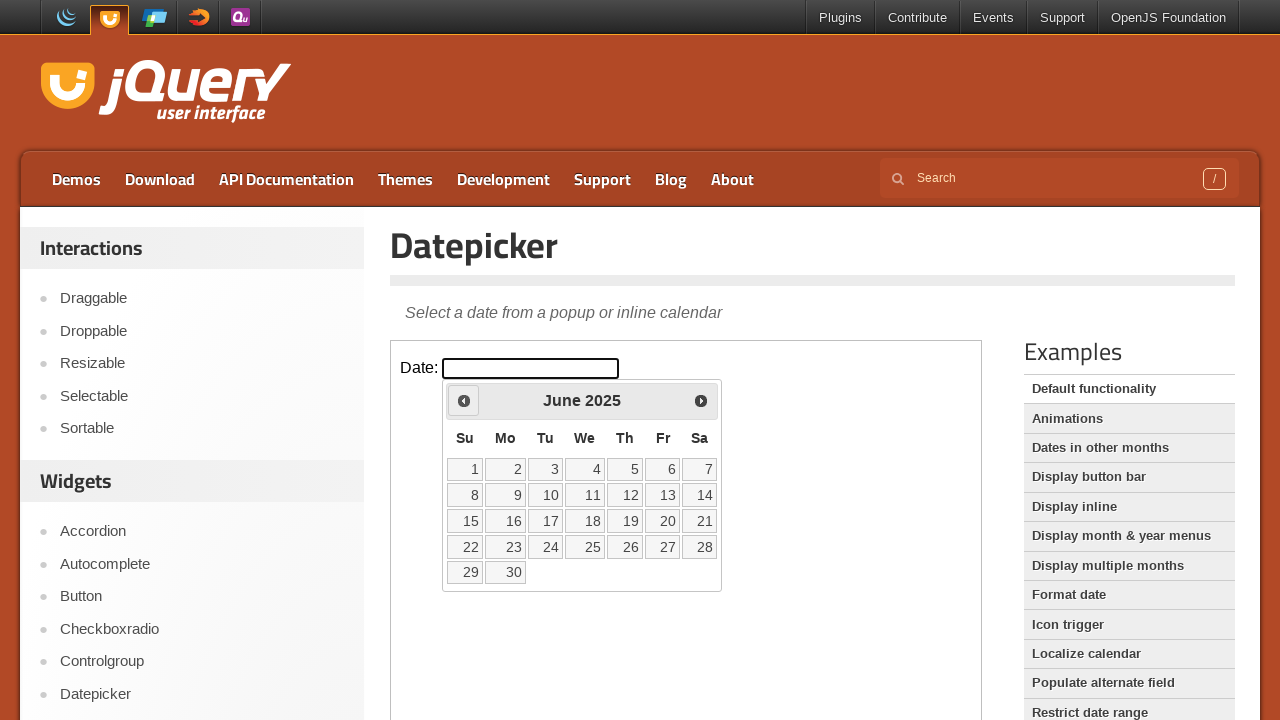

Retrieved current month: June
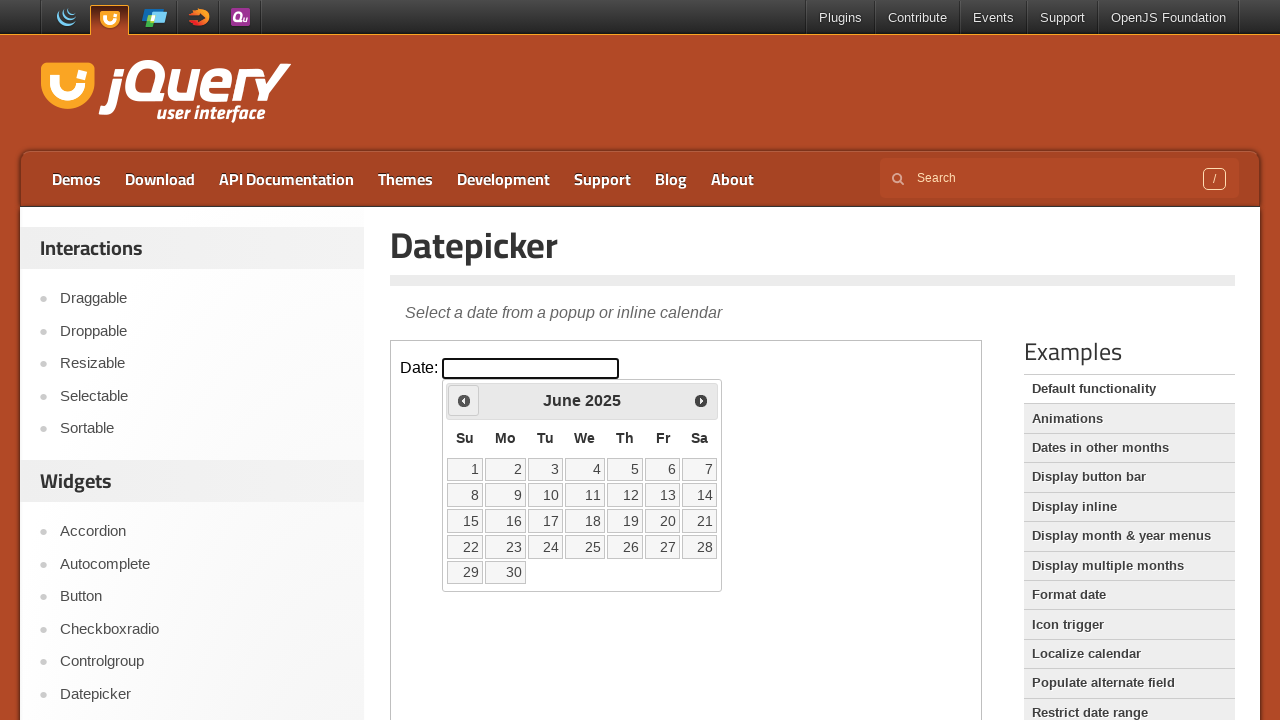

Retrieved current year: 2025
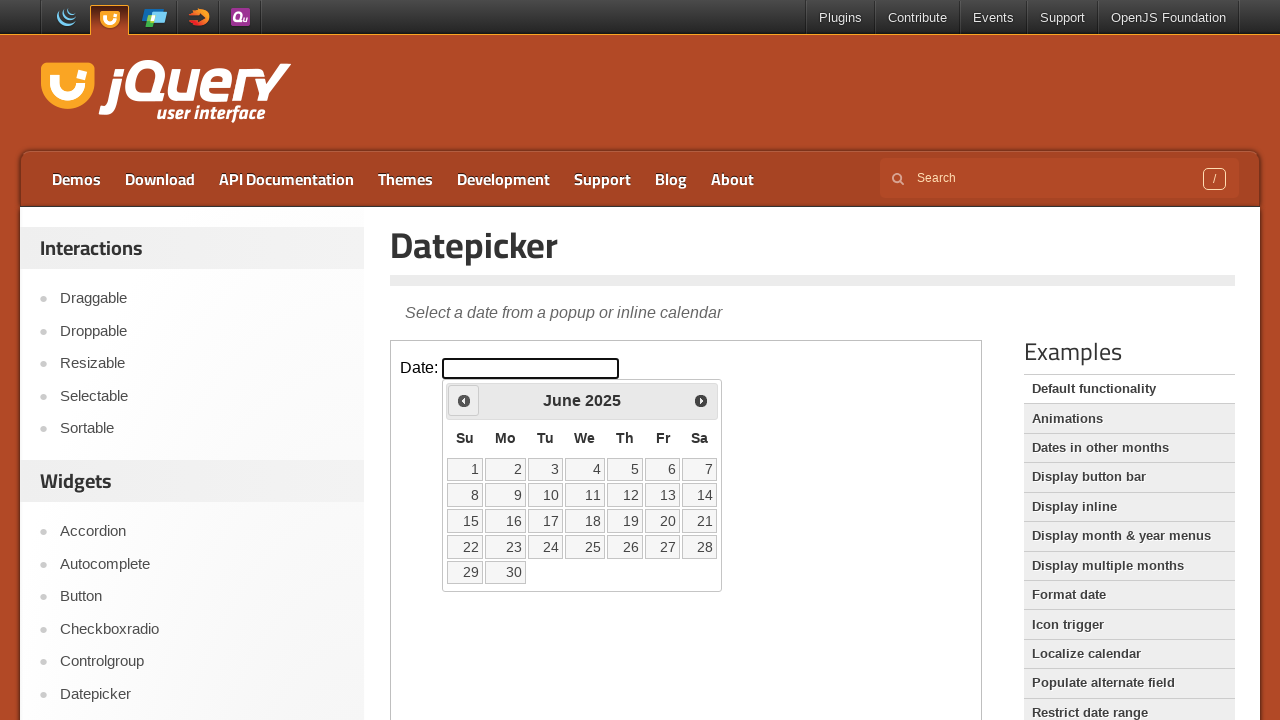

Clicked previous month navigation button at (464, 400) on iframe >> nth=0 >> internal:control=enter-frame >> span.ui-icon.ui-icon-circle-t
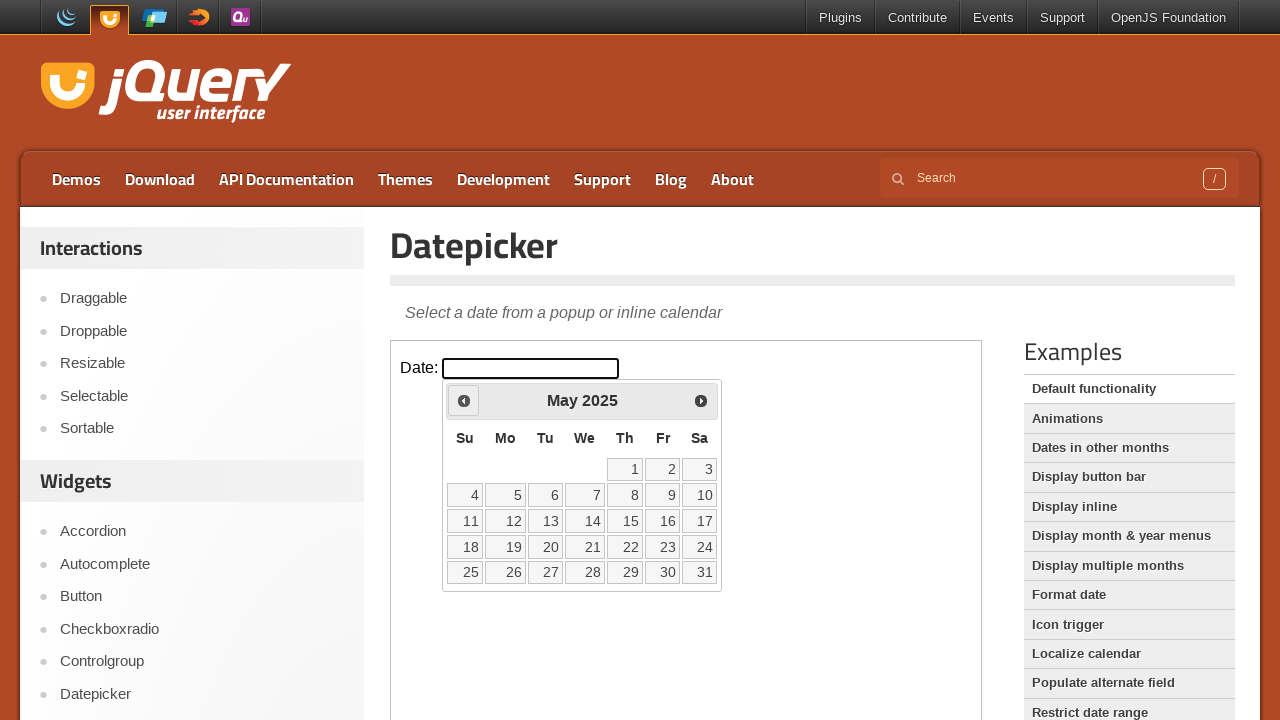

Retrieved current month: May
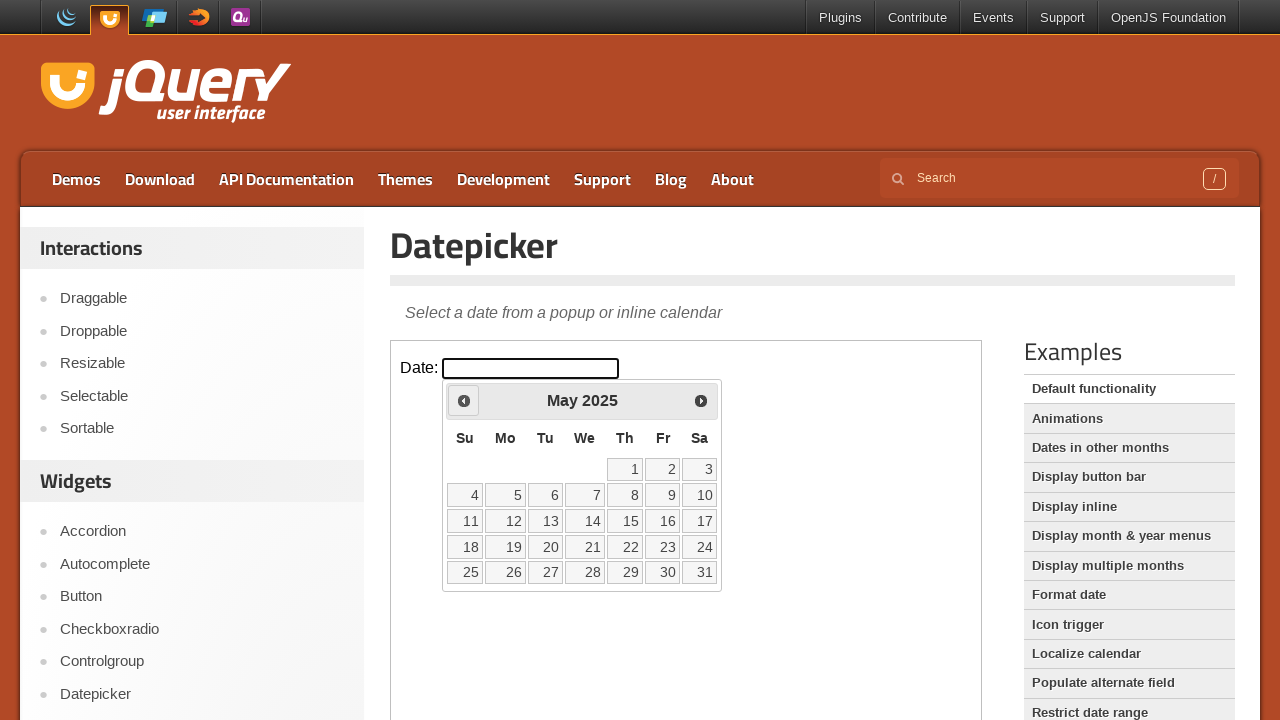

Retrieved current year: 2025
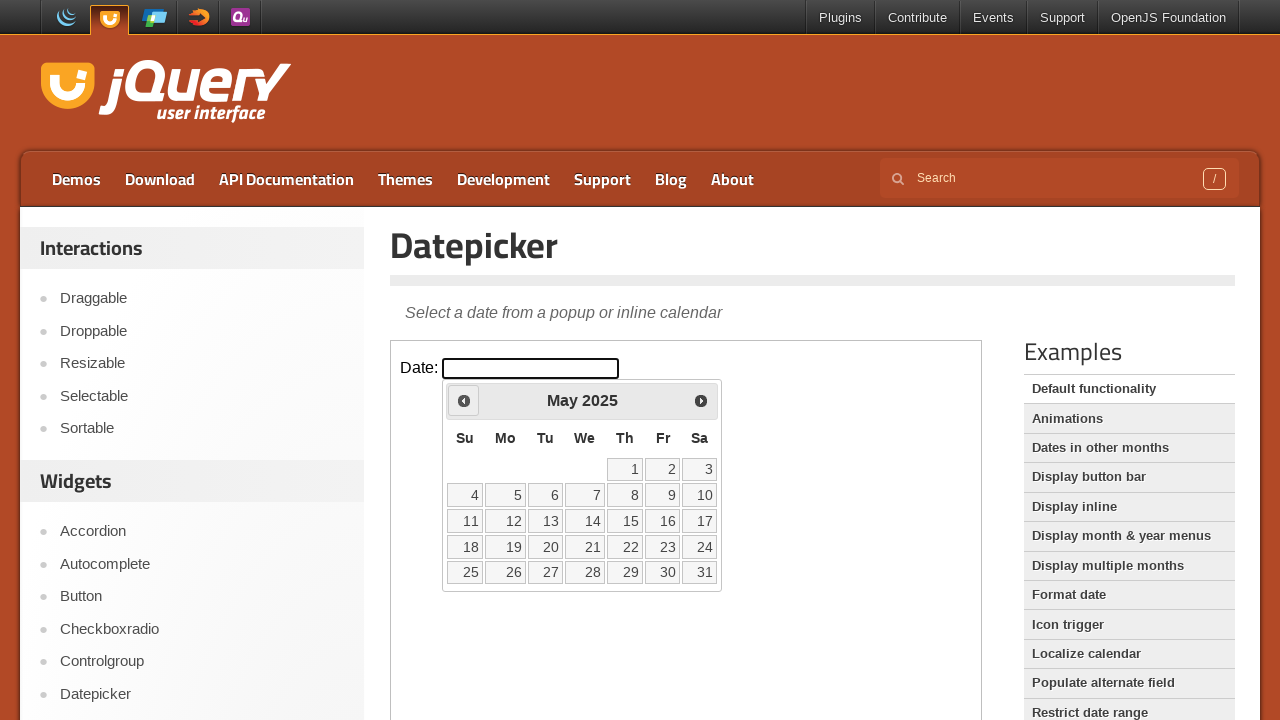

Clicked previous month navigation button at (464, 400) on iframe >> nth=0 >> internal:control=enter-frame >> span.ui-icon.ui-icon-circle-t
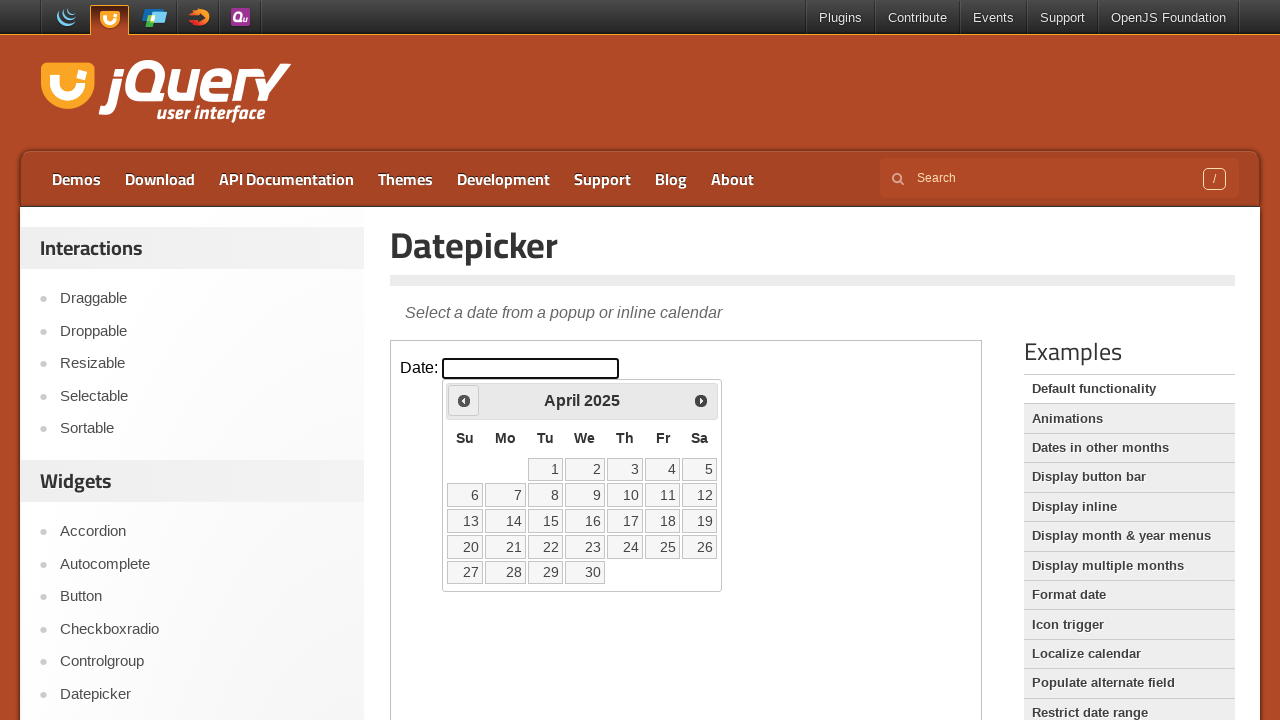

Retrieved current month: April
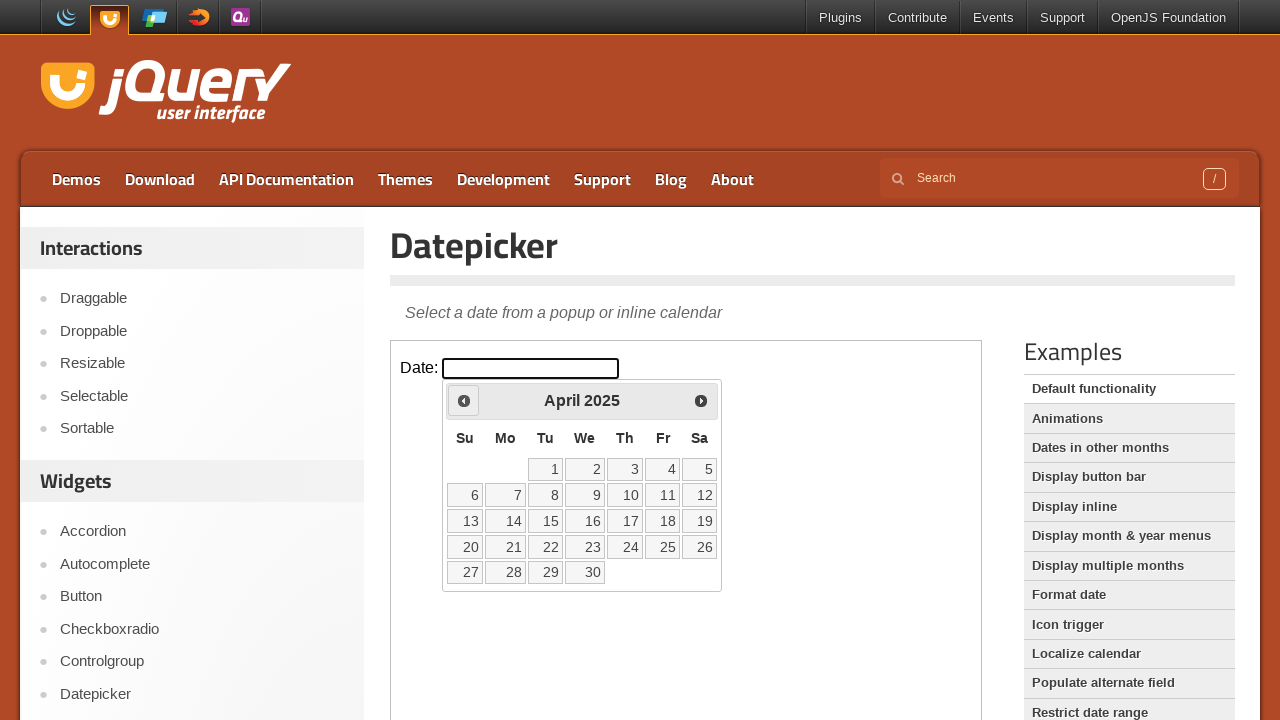

Retrieved current year: 2025
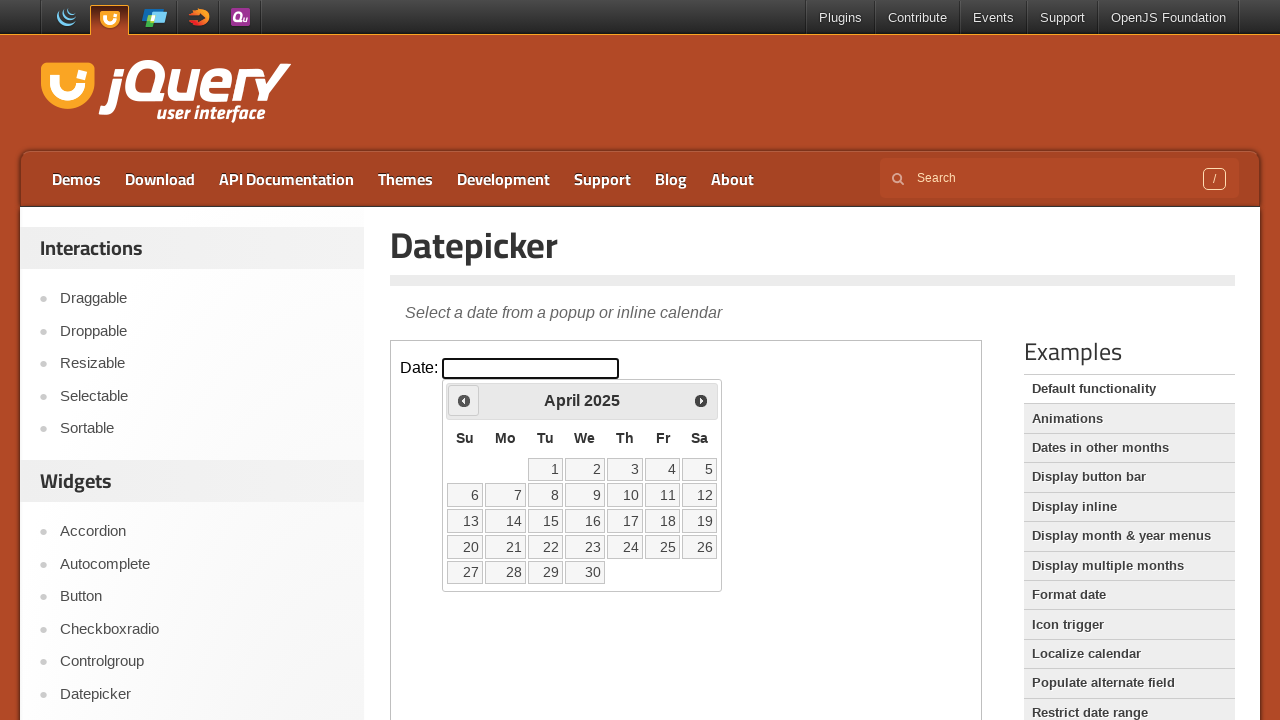

Clicked previous month navigation button at (464, 400) on iframe >> nth=0 >> internal:control=enter-frame >> span.ui-icon.ui-icon-circle-t
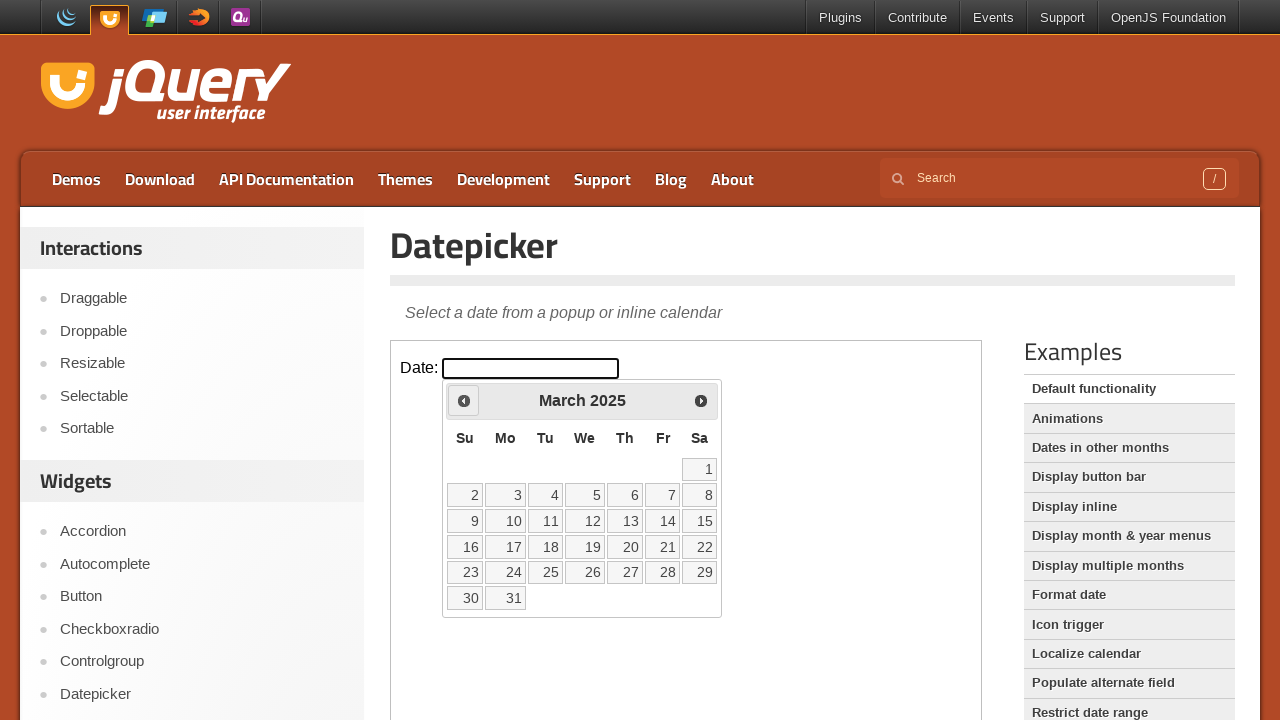

Retrieved current month: March
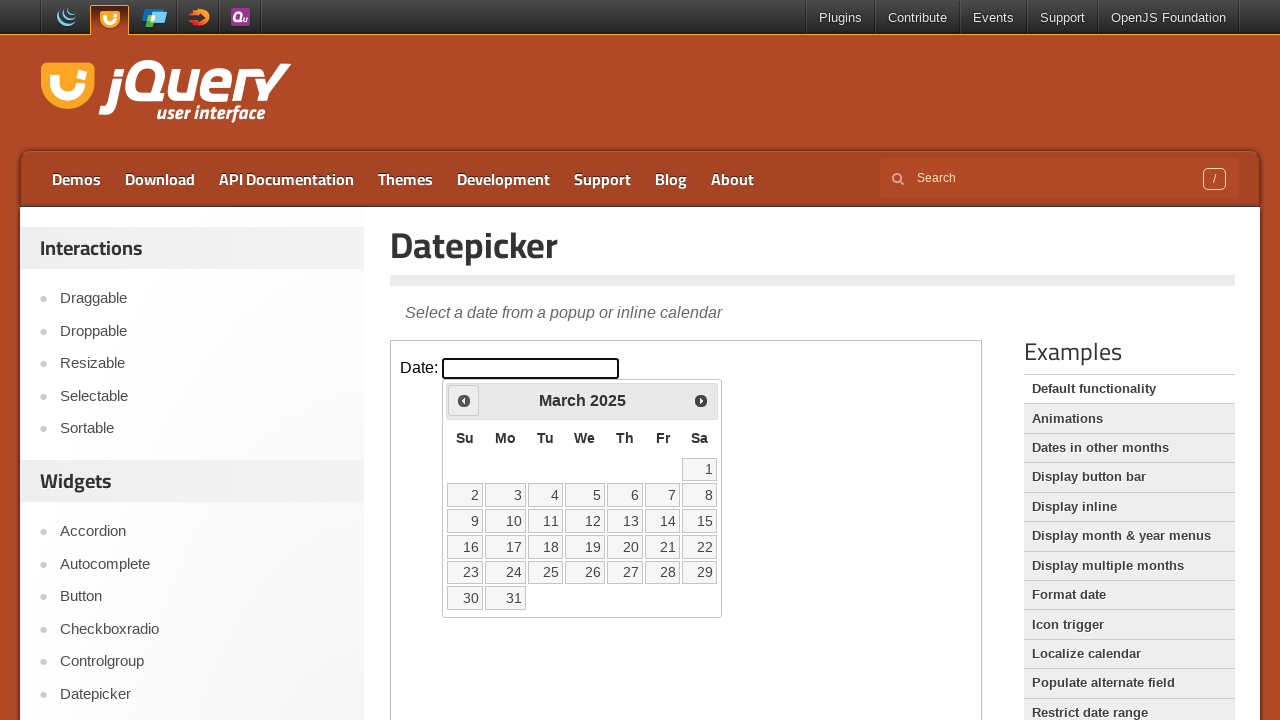

Retrieved current year: 2025
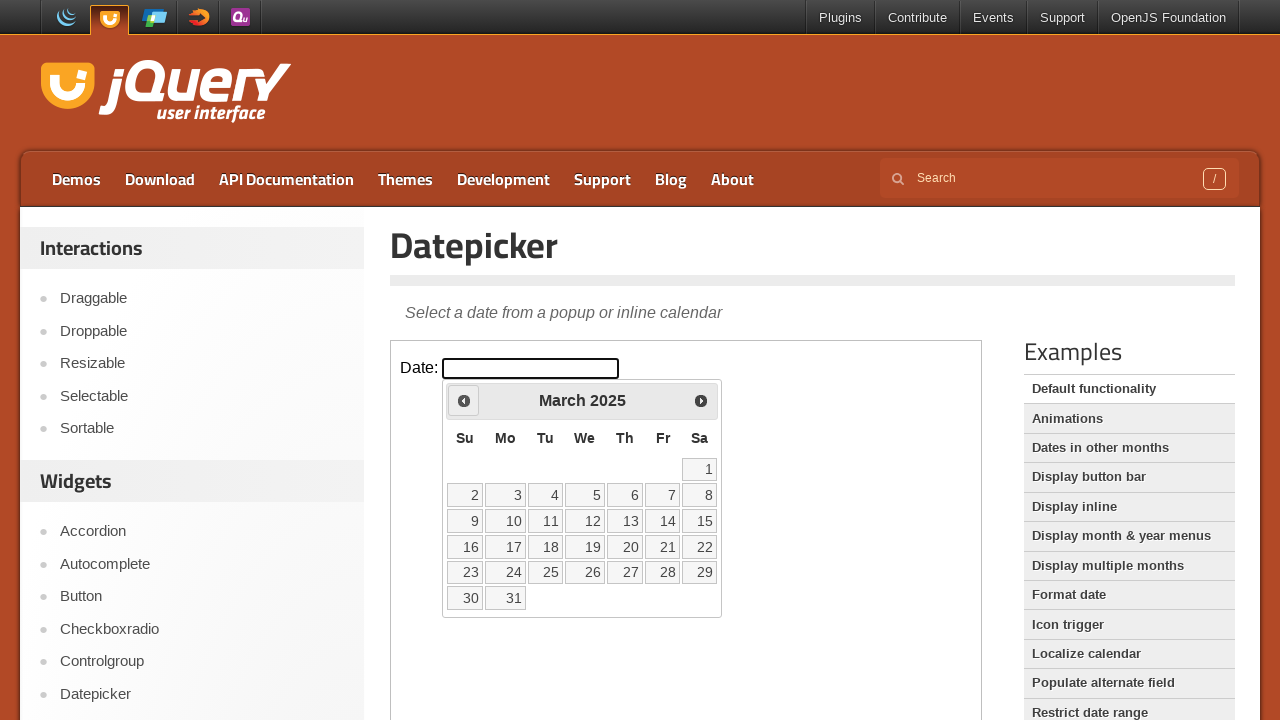

Clicked previous month navigation button at (464, 400) on iframe >> nth=0 >> internal:control=enter-frame >> span.ui-icon.ui-icon-circle-t
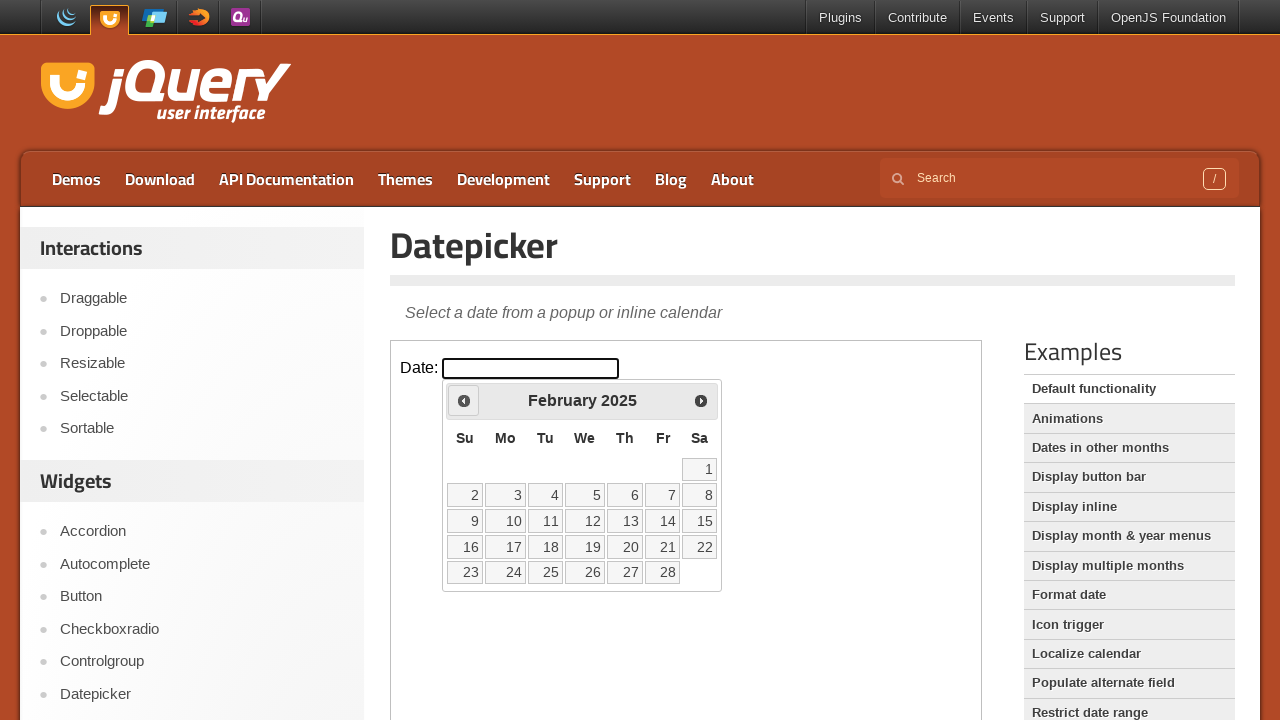

Retrieved current month: February
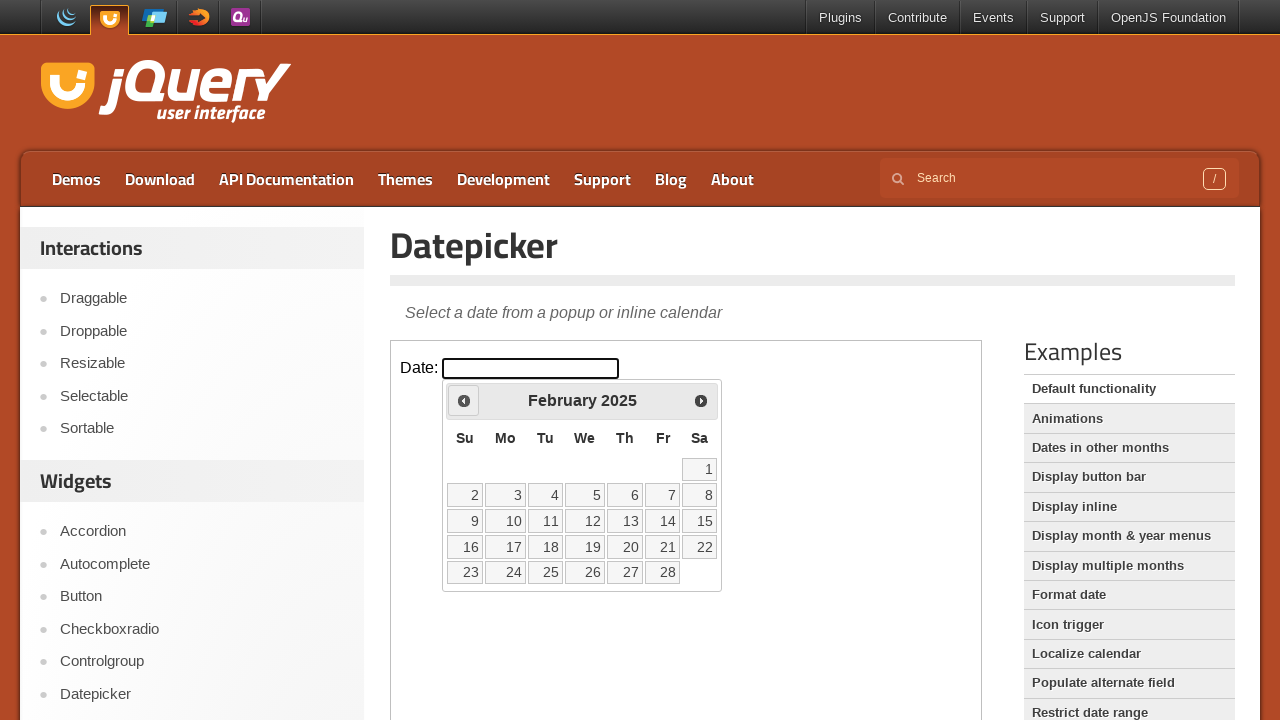

Retrieved current year: 2025
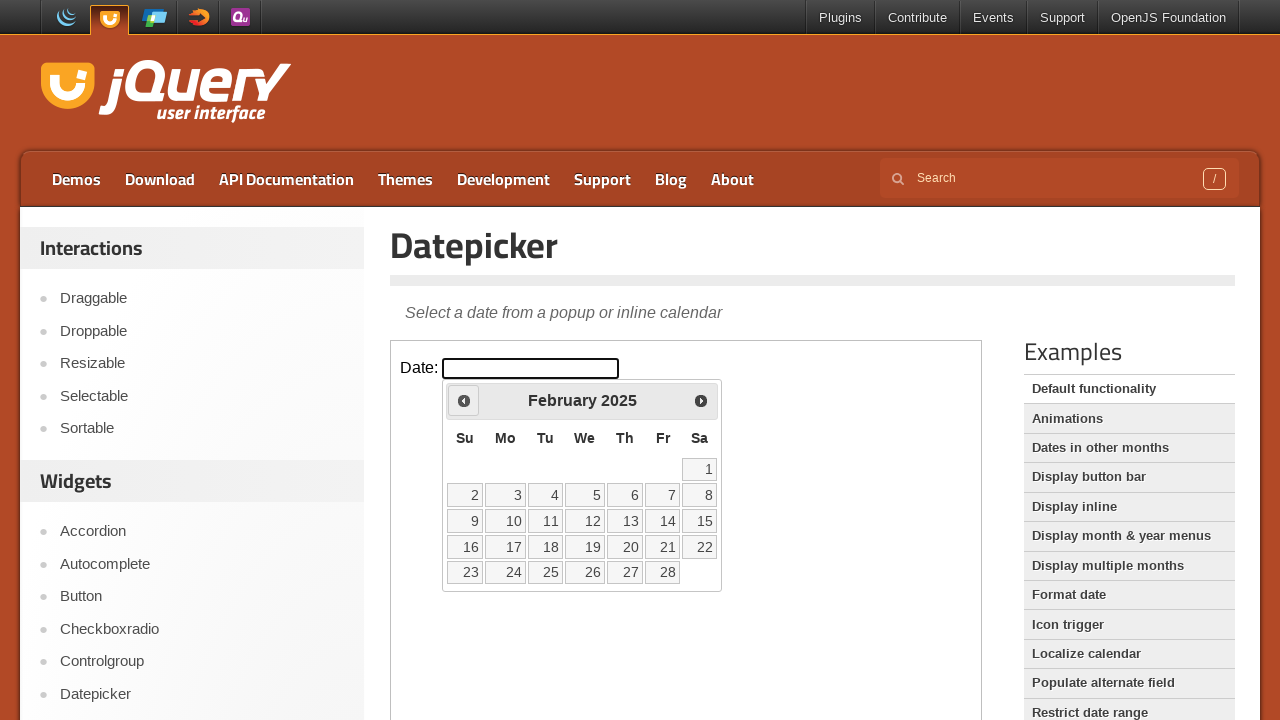

Clicked previous month navigation button at (464, 400) on iframe >> nth=0 >> internal:control=enter-frame >> span.ui-icon.ui-icon-circle-t
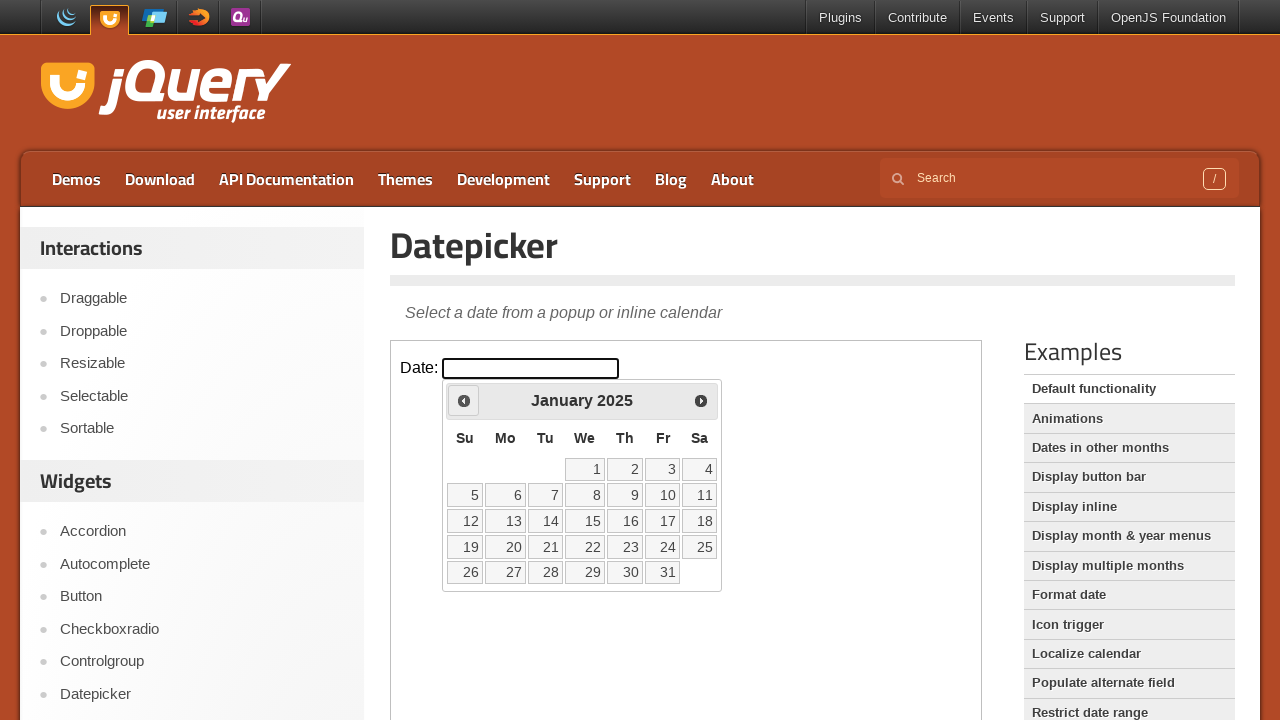

Retrieved current month: January
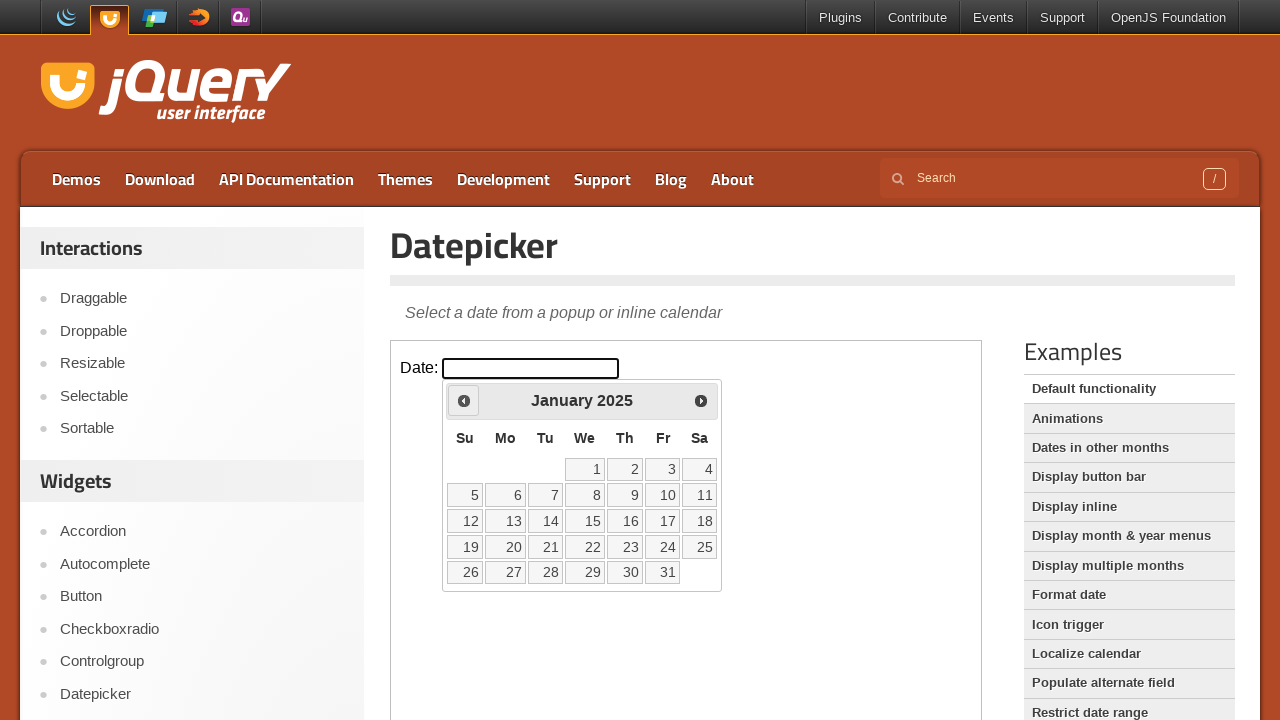

Retrieved current year: 2025
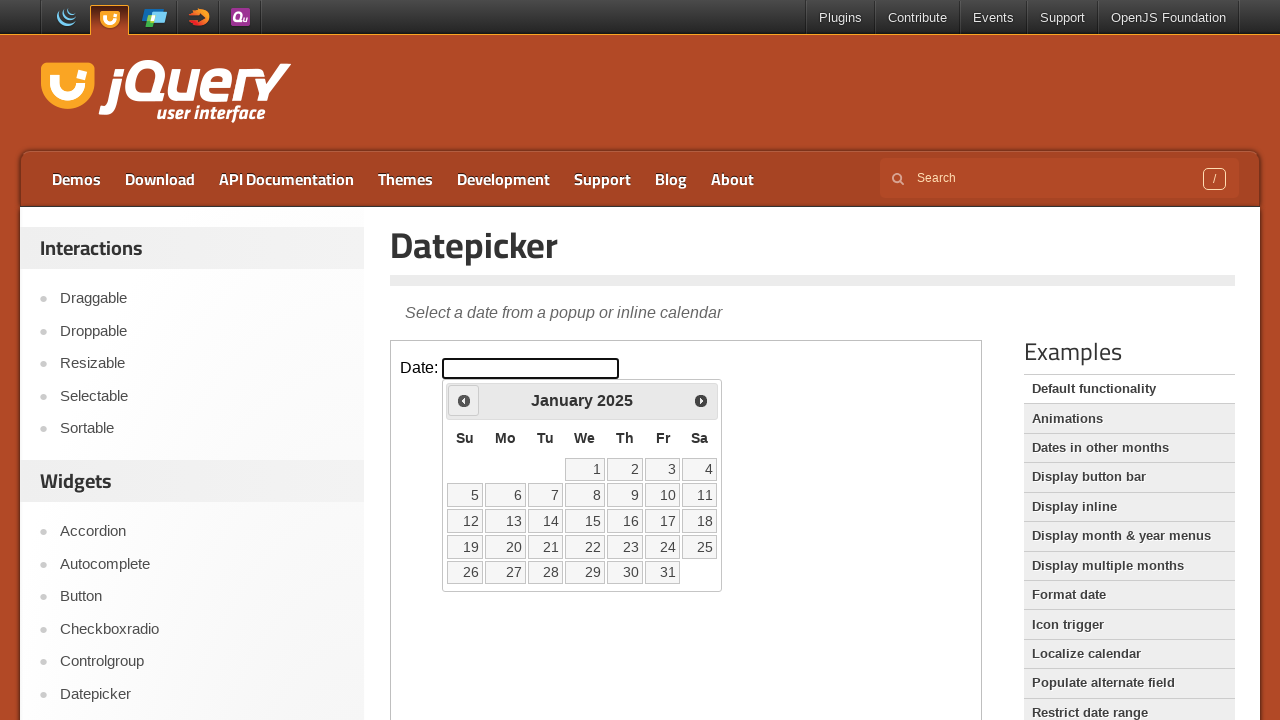

Clicked previous month navigation button at (464, 400) on iframe >> nth=0 >> internal:control=enter-frame >> span.ui-icon.ui-icon-circle-t
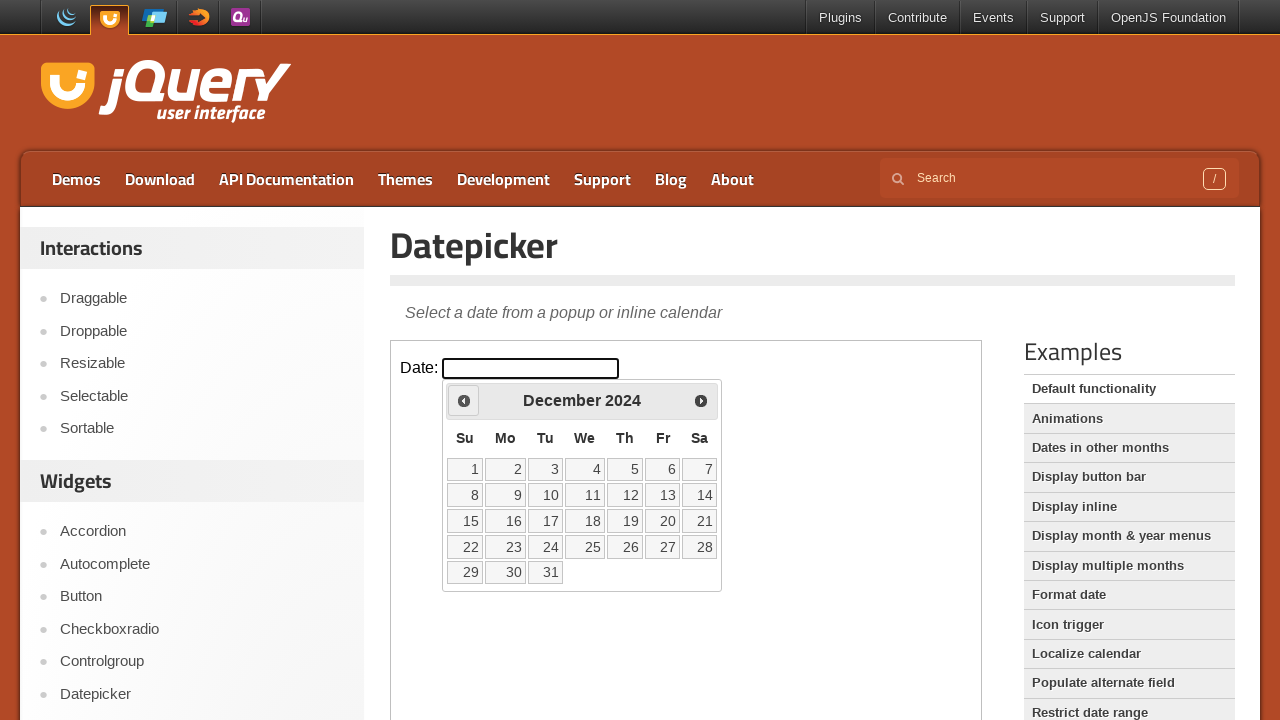

Retrieved current month: December
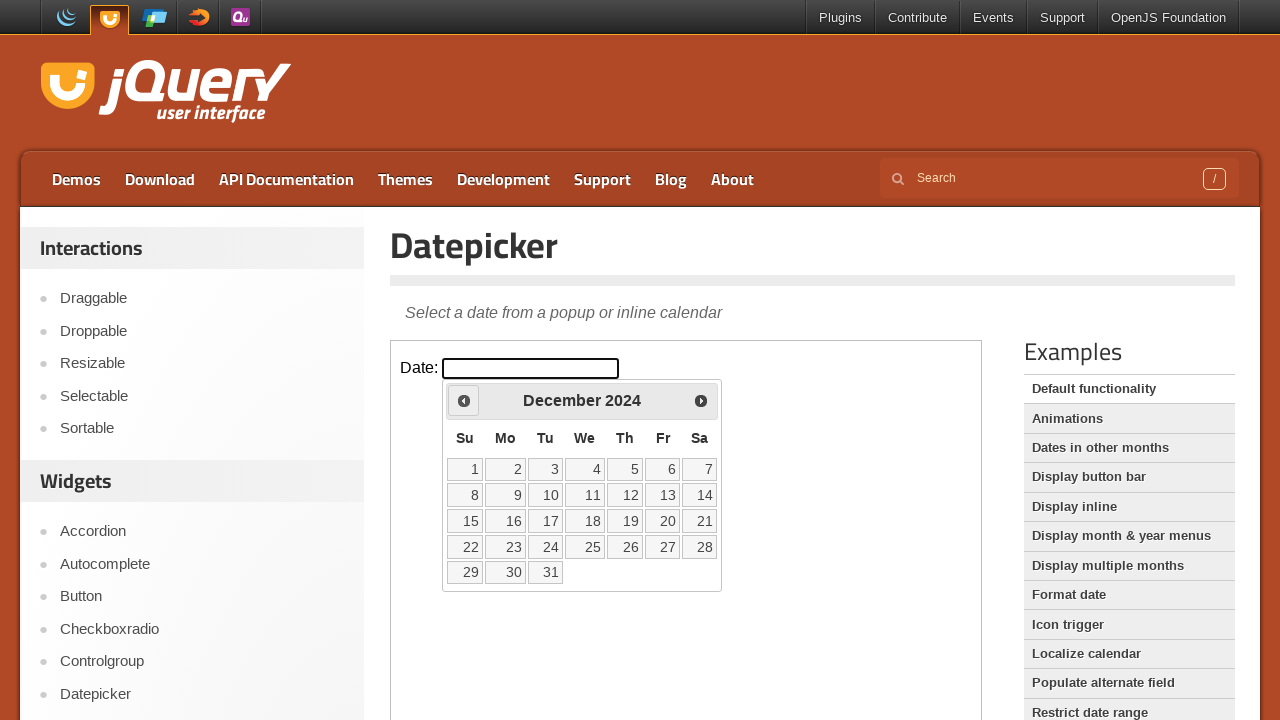

Retrieved current year: 2024
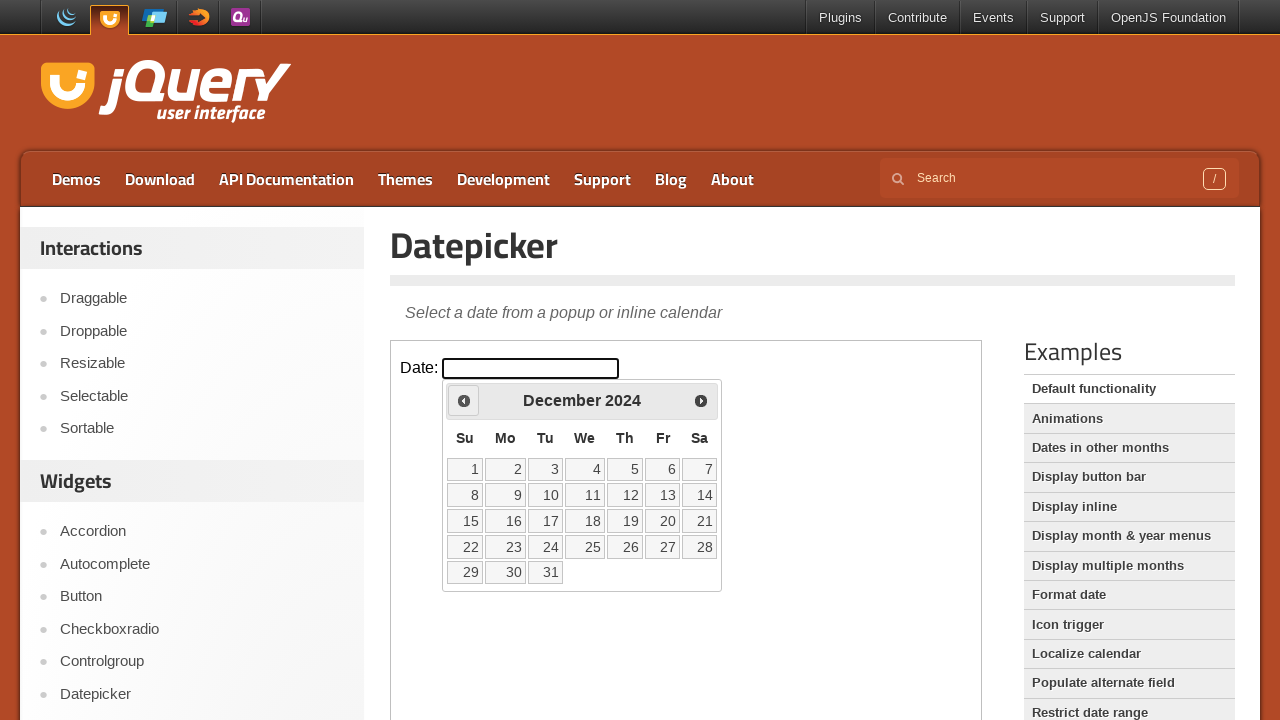

Clicked previous month navigation button at (464, 400) on iframe >> nth=0 >> internal:control=enter-frame >> span.ui-icon.ui-icon-circle-t
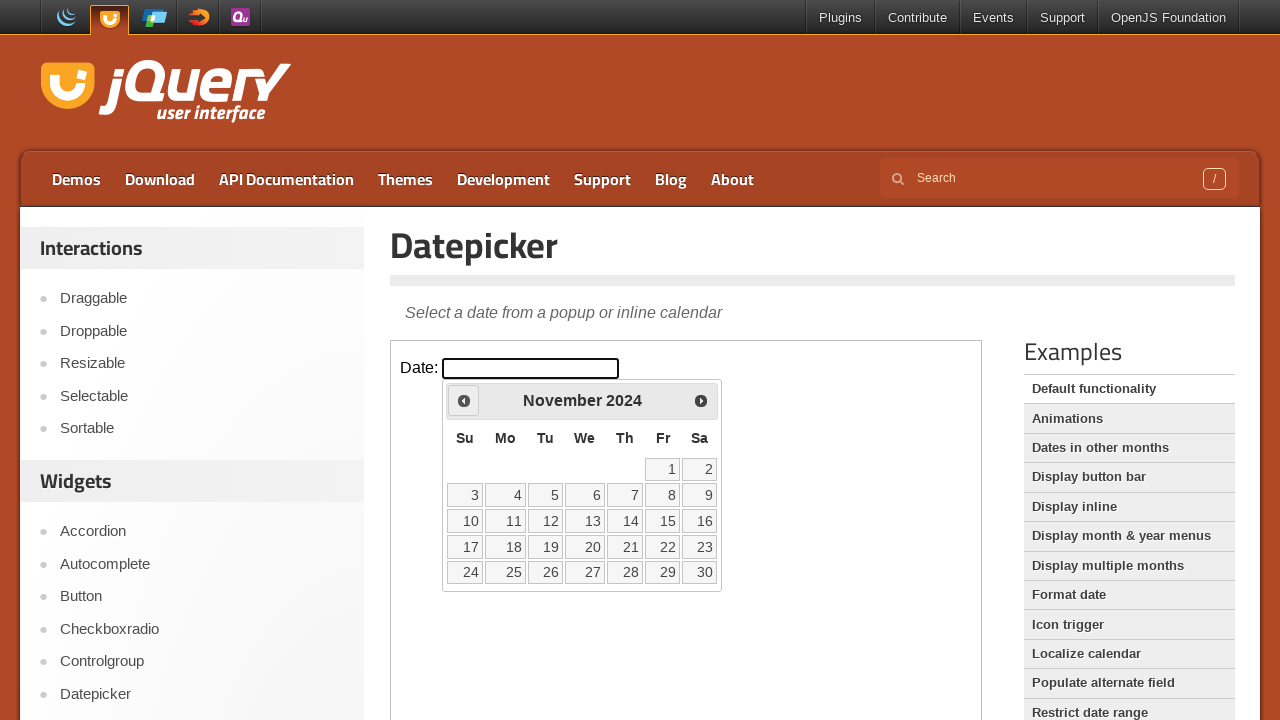

Retrieved current month: November
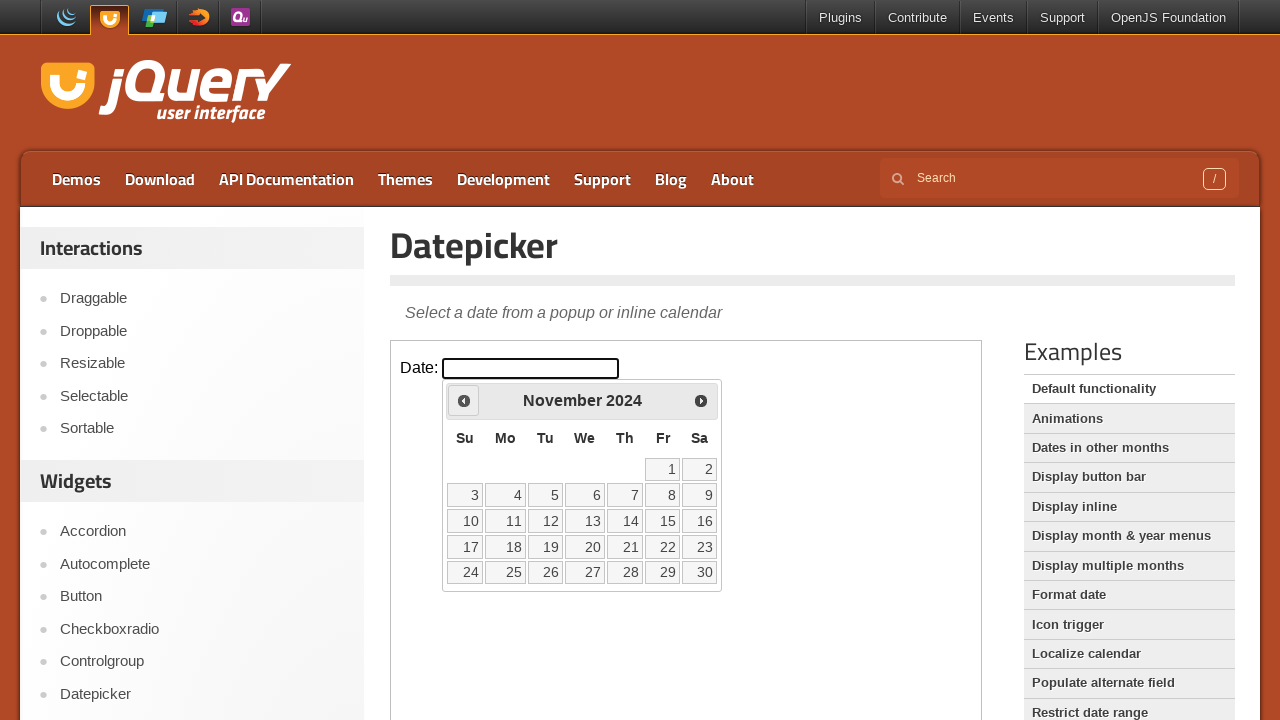

Retrieved current year: 2024
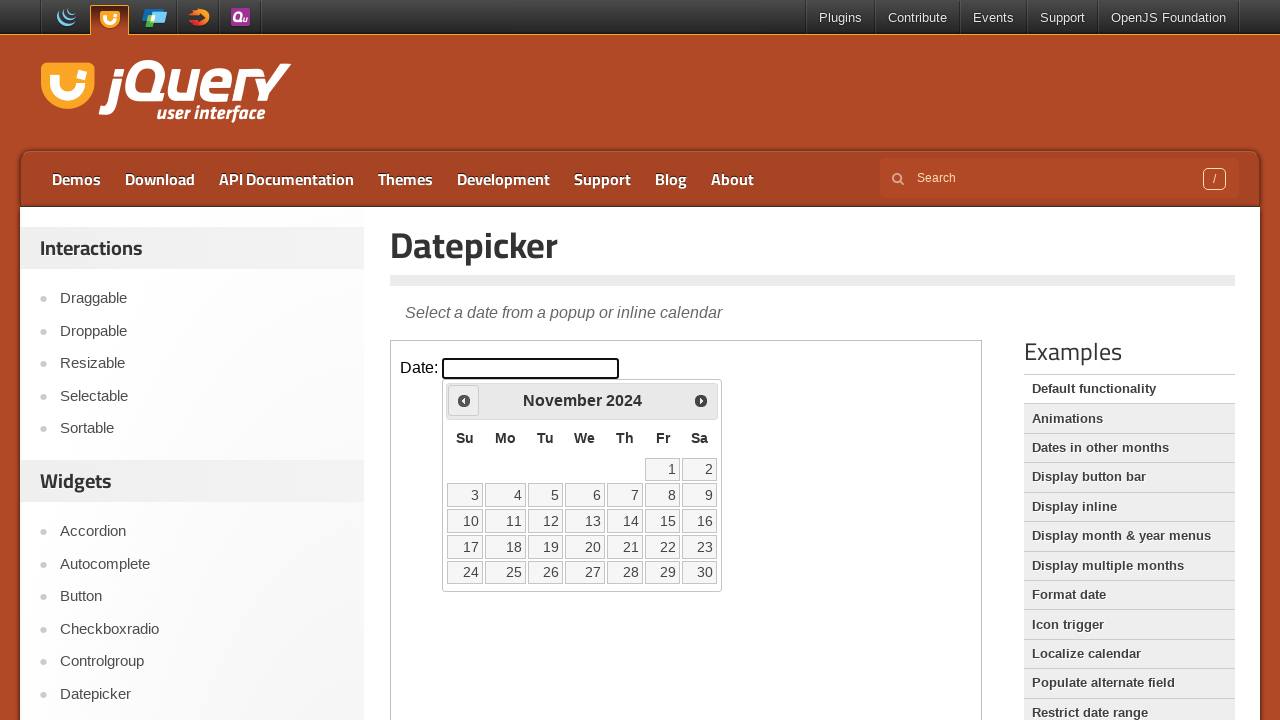

Clicked previous month navigation button at (464, 400) on iframe >> nth=0 >> internal:control=enter-frame >> span.ui-icon.ui-icon-circle-t
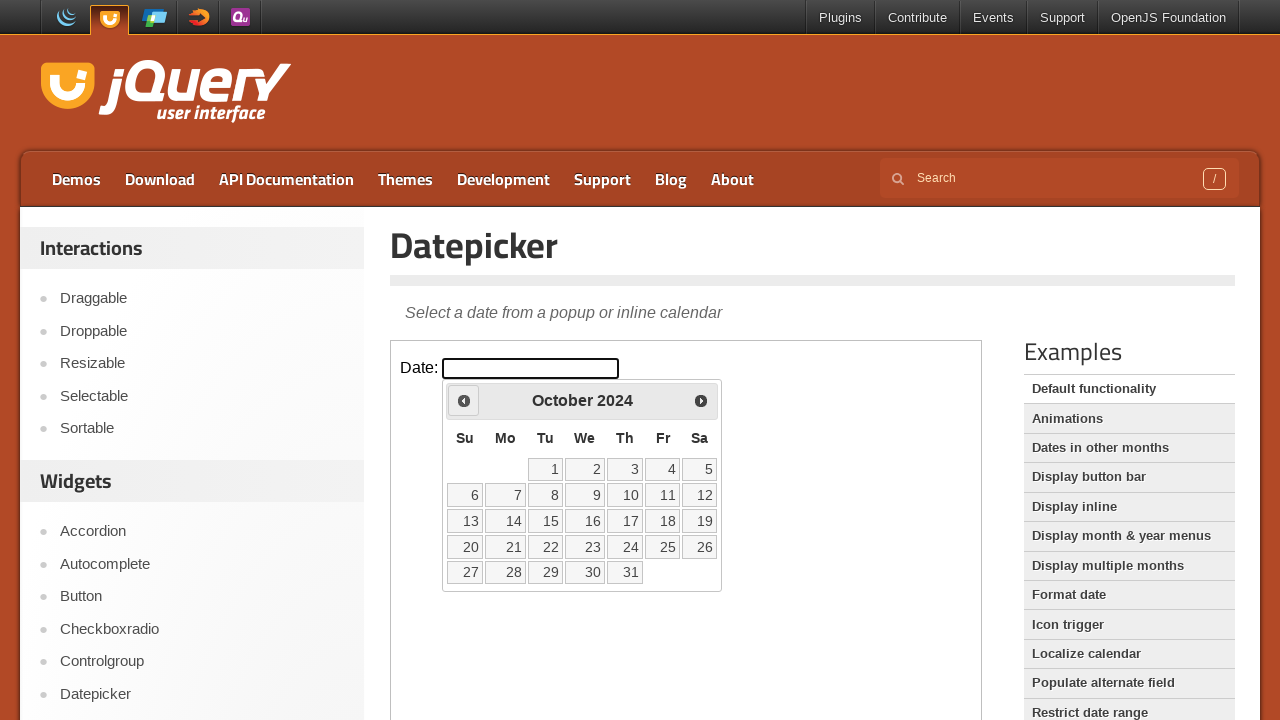

Retrieved current month: October
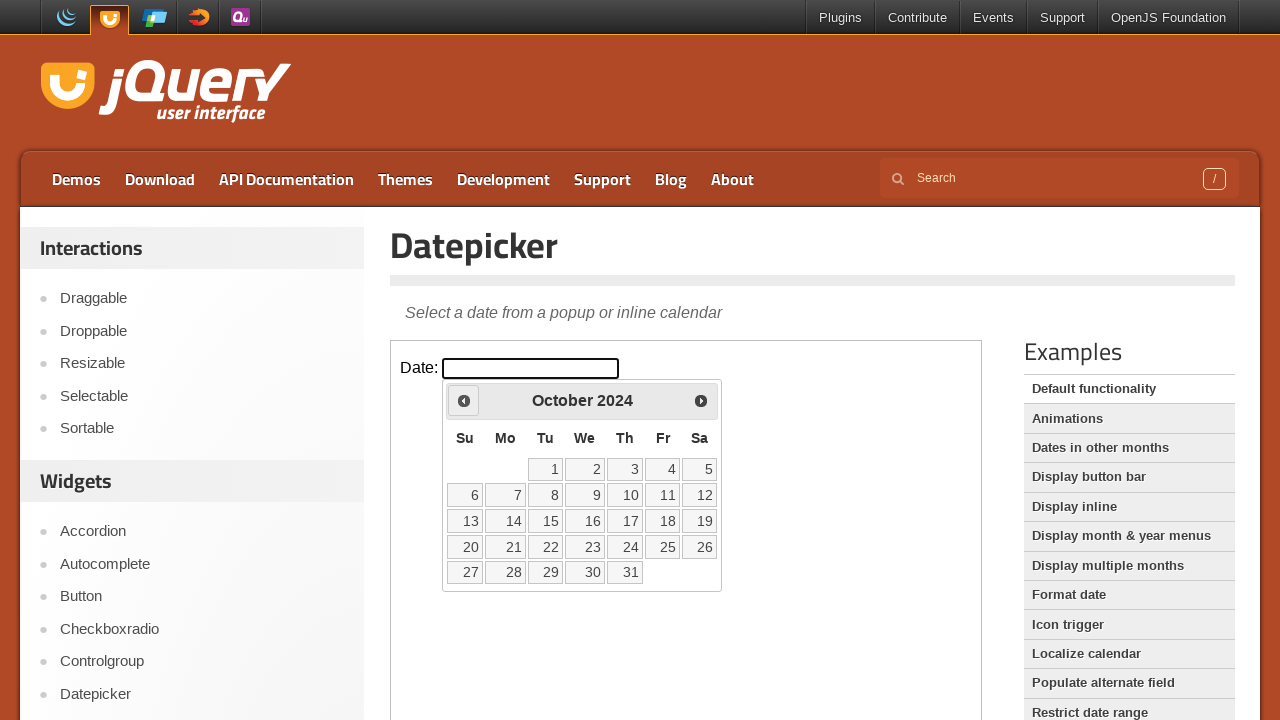

Retrieved current year: 2024
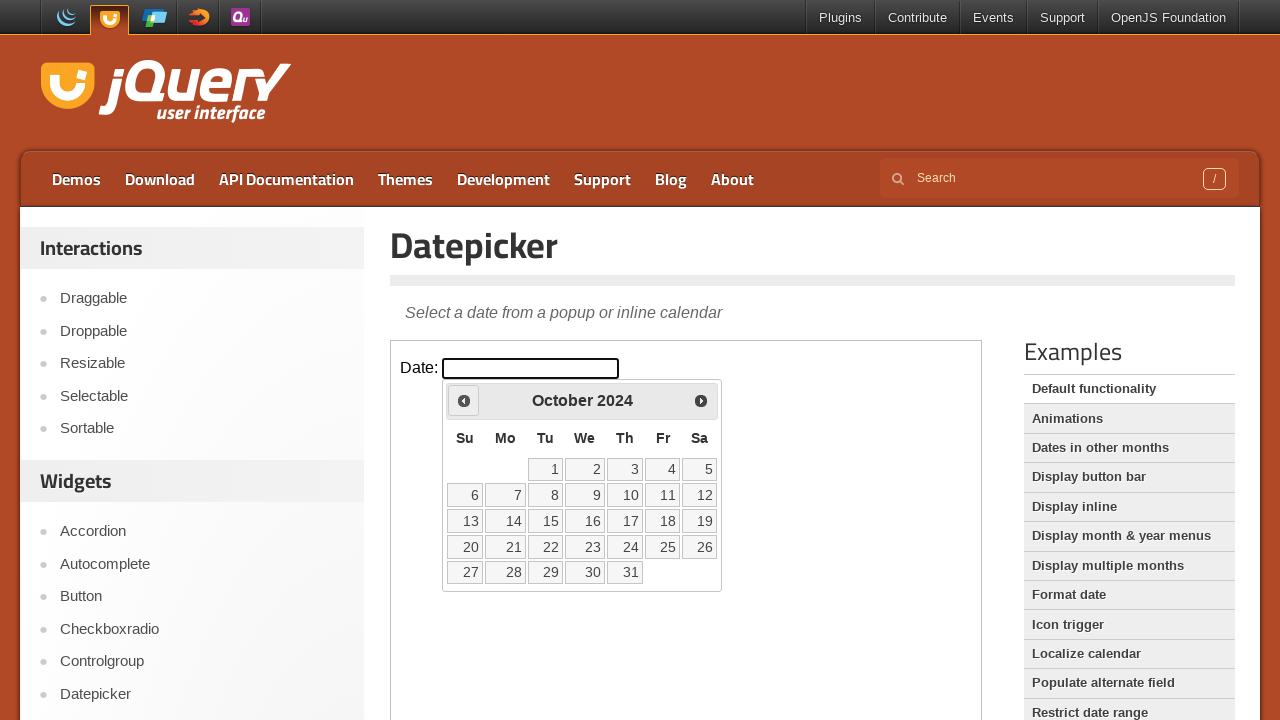

Clicked previous month navigation button at (464, 400) on iframe >> nth=0 >> internal:control=enter-frame >> span.ui-icon.ui-icon-circle-t
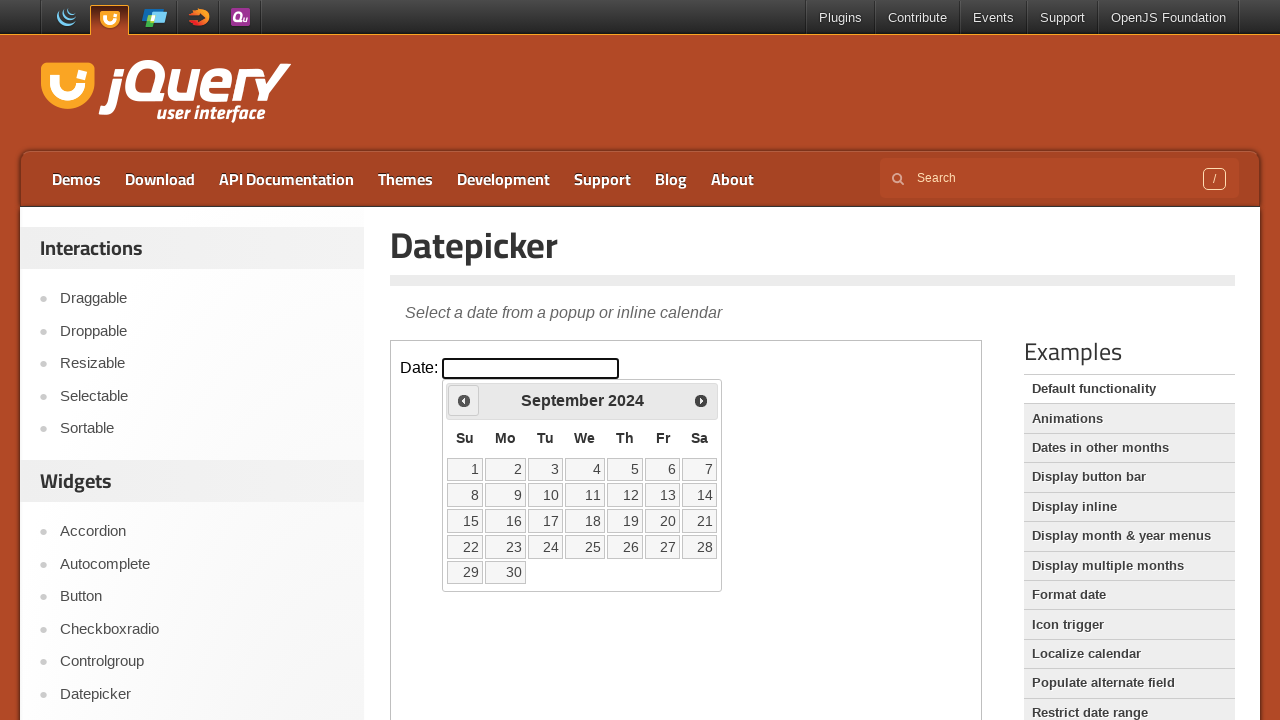

Retrieved current month: September
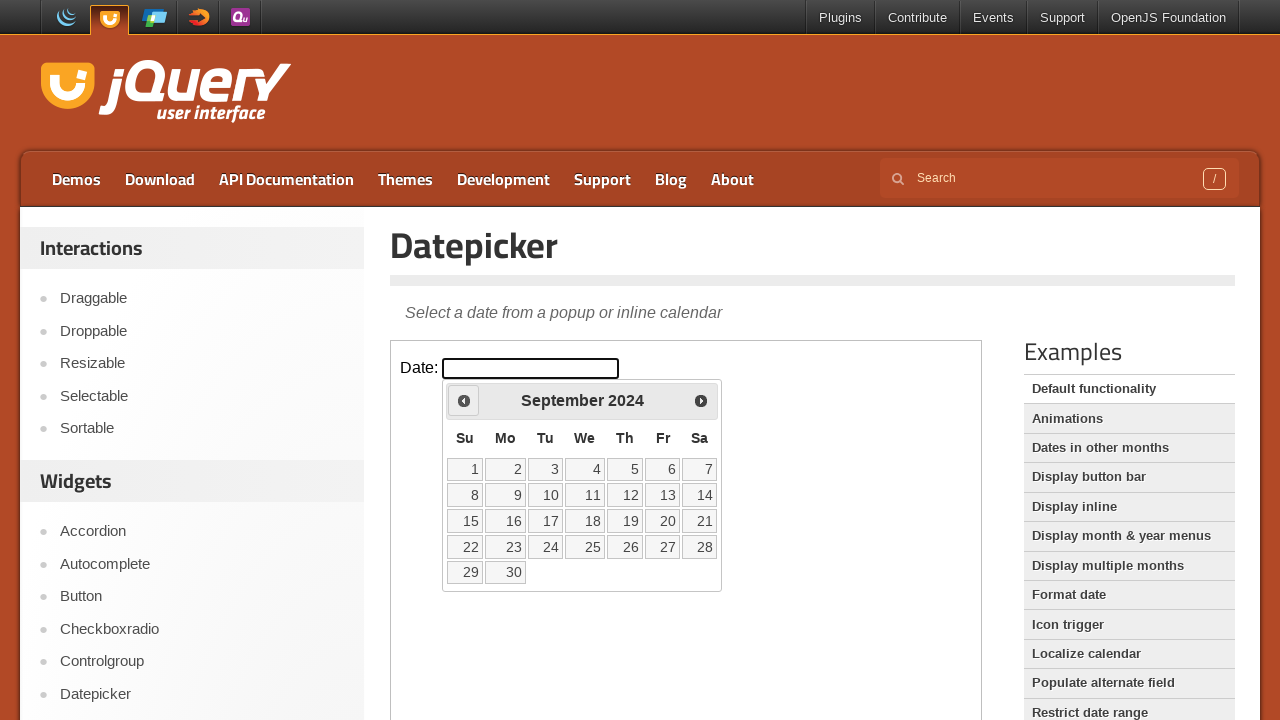

Retrieved current year: 2024
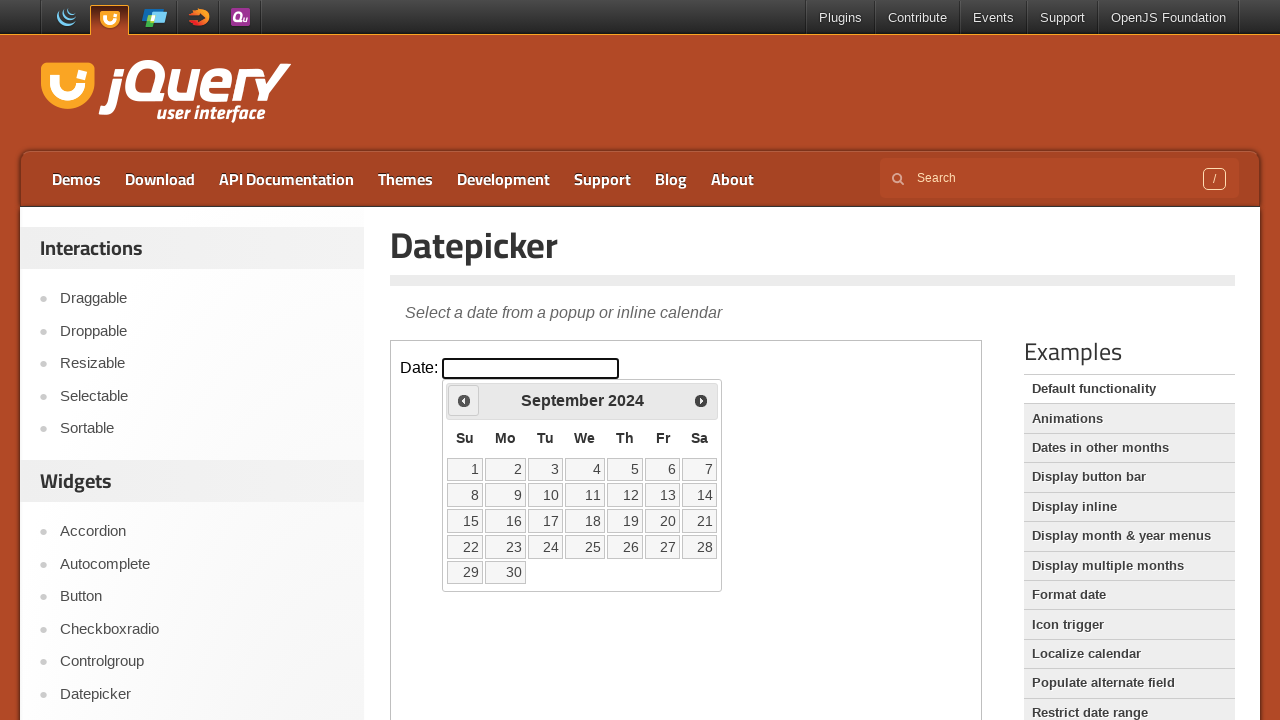

Clicked previous month navigation button at (464, 400) on iframe >> nth=0 >> internal:control=enter-frame >> span.ui-icon.ui-icon-circle-t
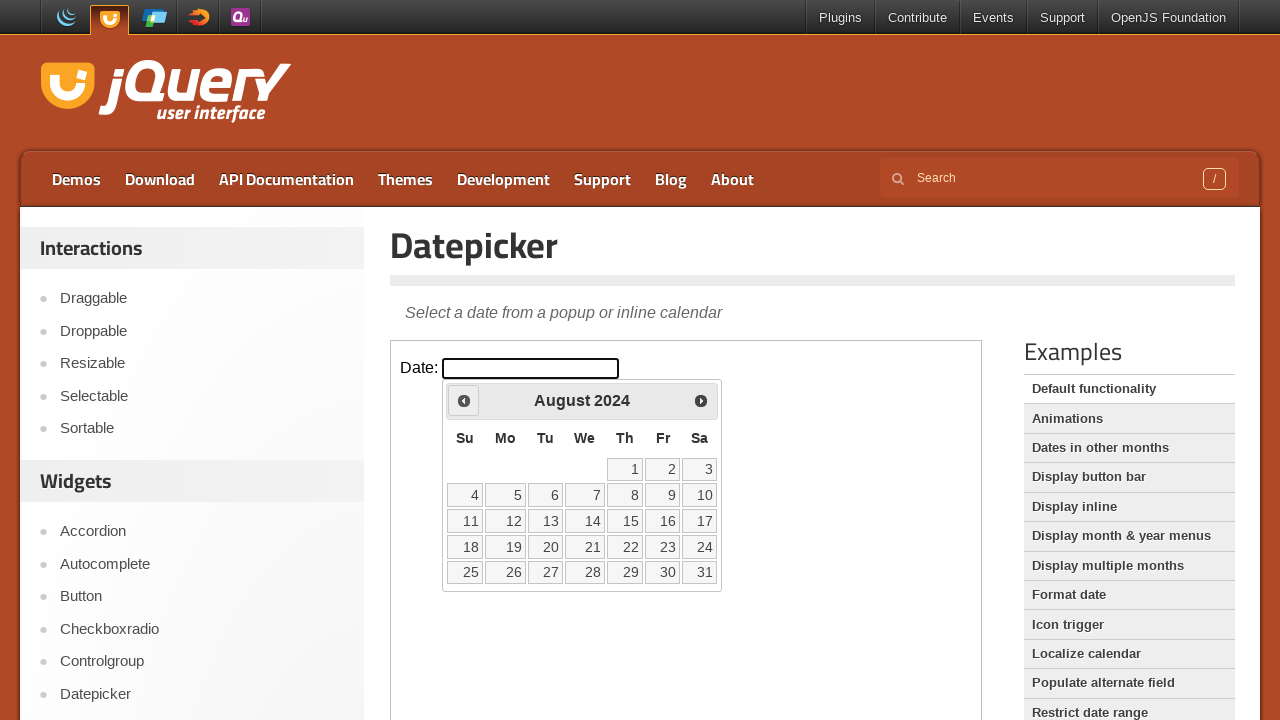

Retrieved current month: August
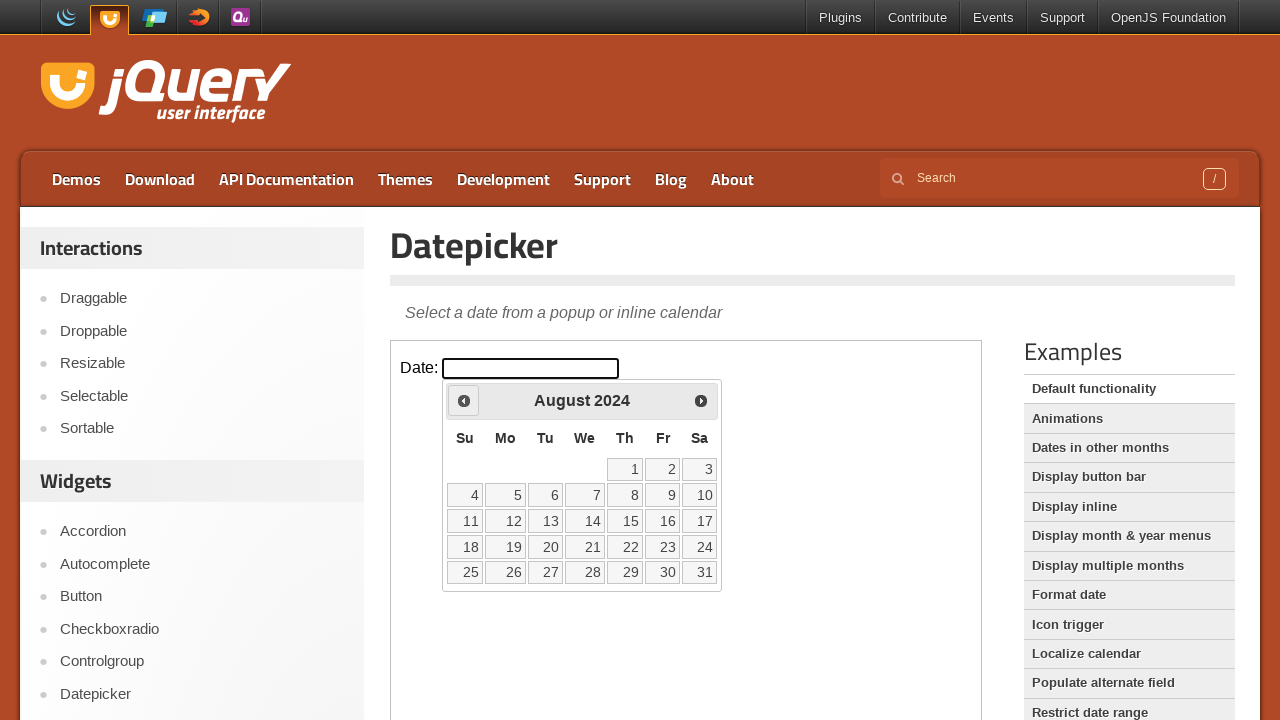

Retrieved current year: 2024
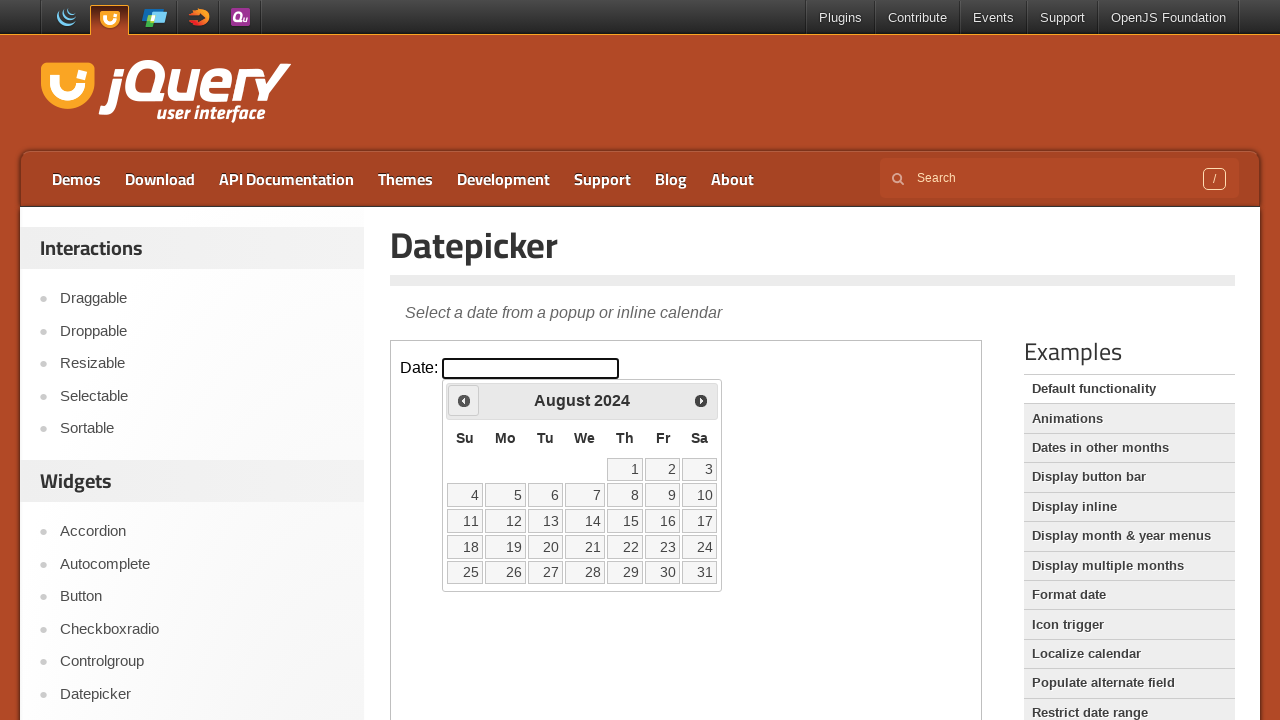

Clicked previous month navigation button at (464, 400) on iframe >> nth=0 >> internal:control=enter-frame >> span.ui-icon.ui-icon-circle-t
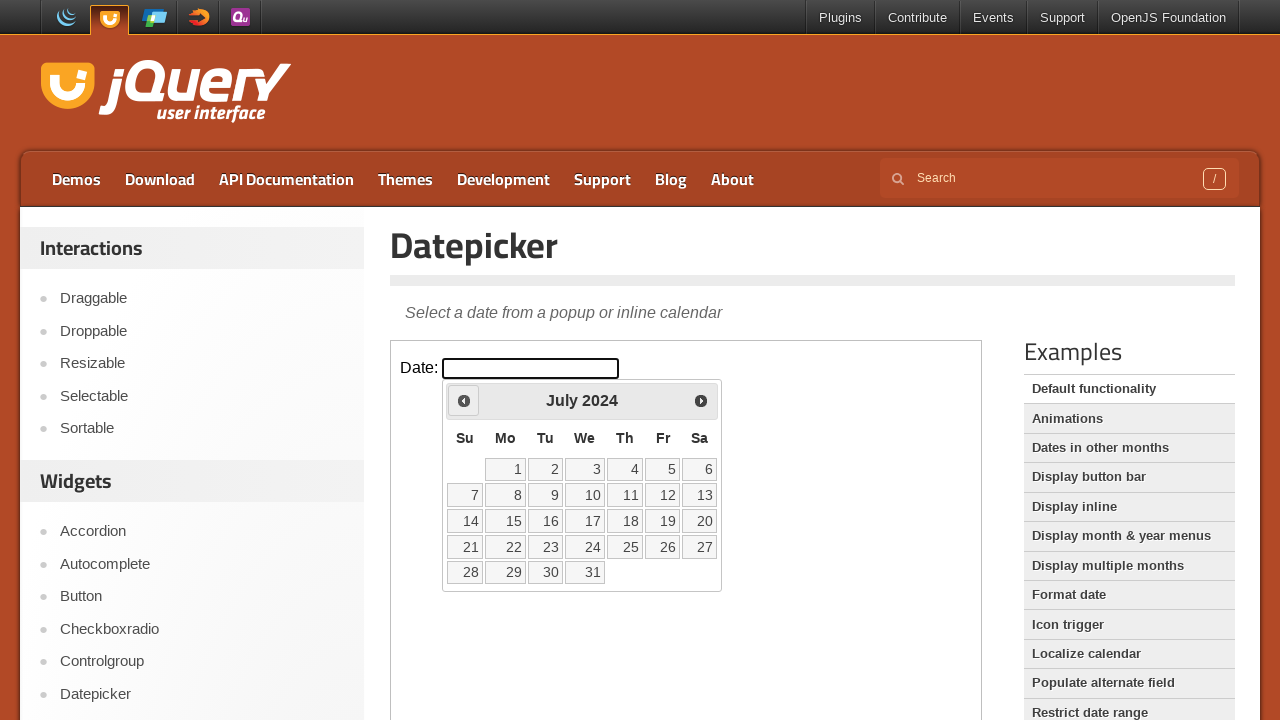

Retrieved current month: July
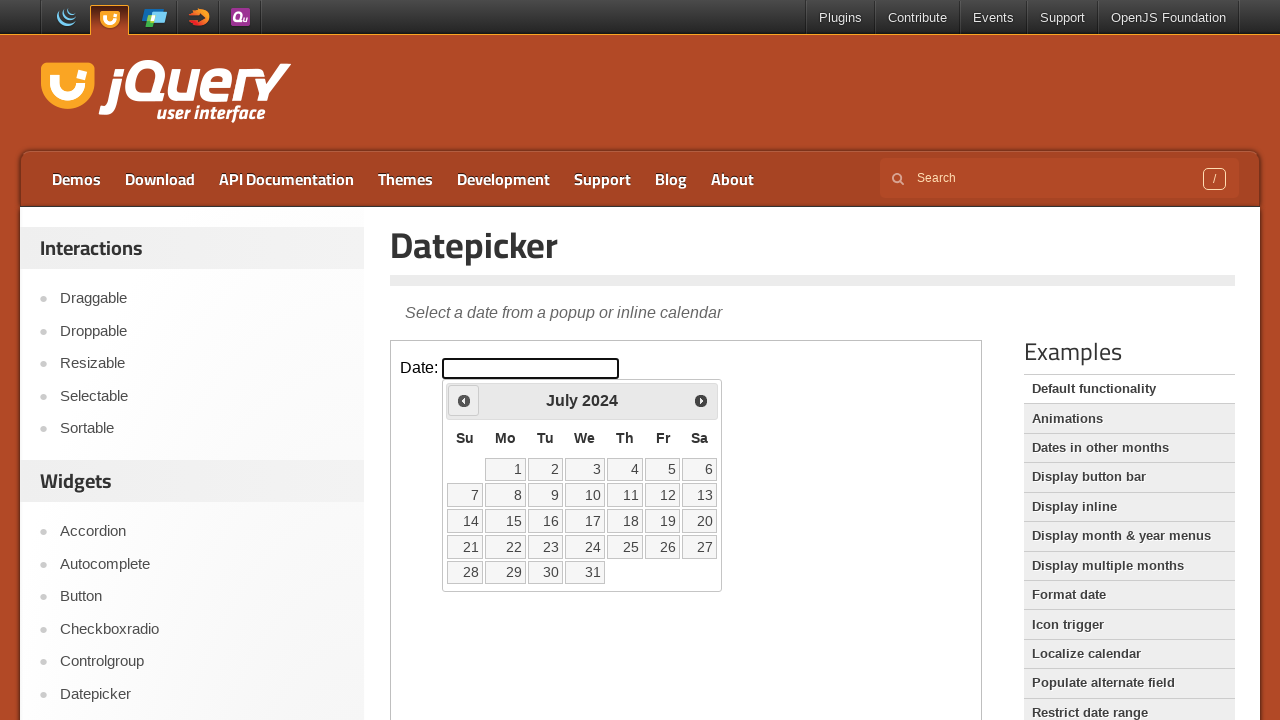

Retrieved current year: 2024
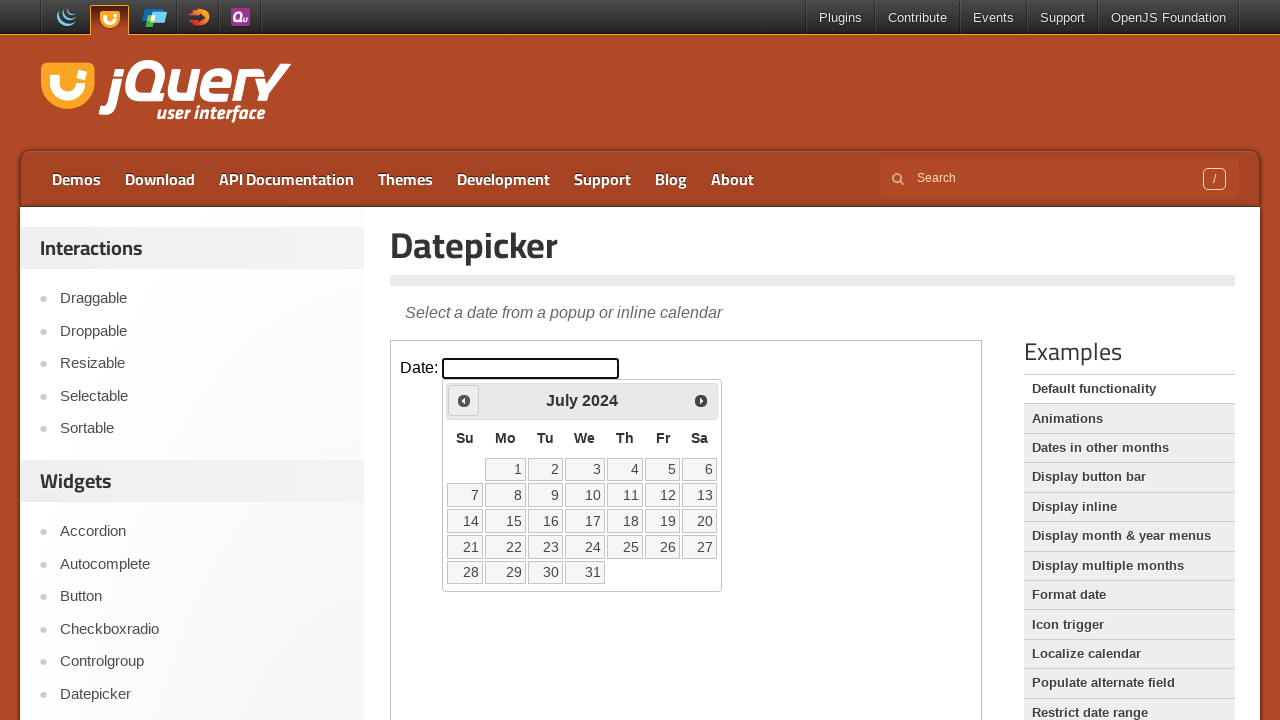

Clicked previous month navigation button at (464, 400) on iframe >> nth=0 >> internal:control=enter-frame >> span.ui-icon.ui-icon-circle-t
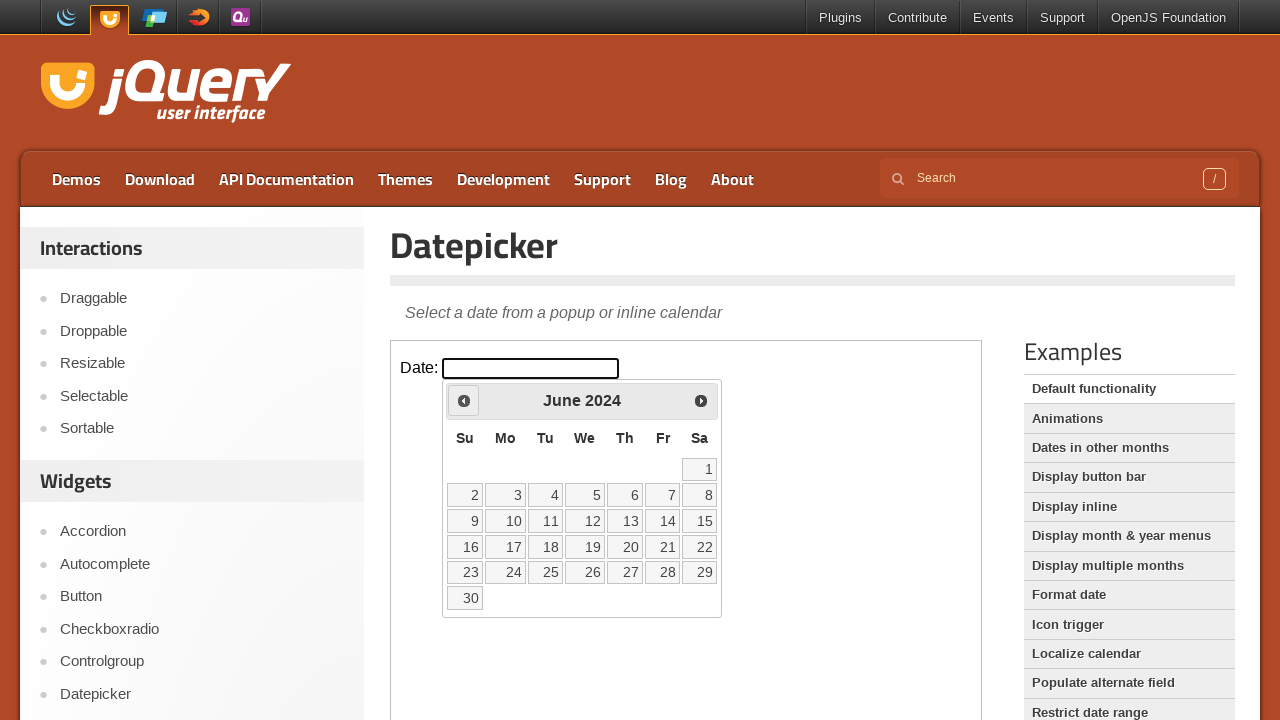

Retrieved current month: June
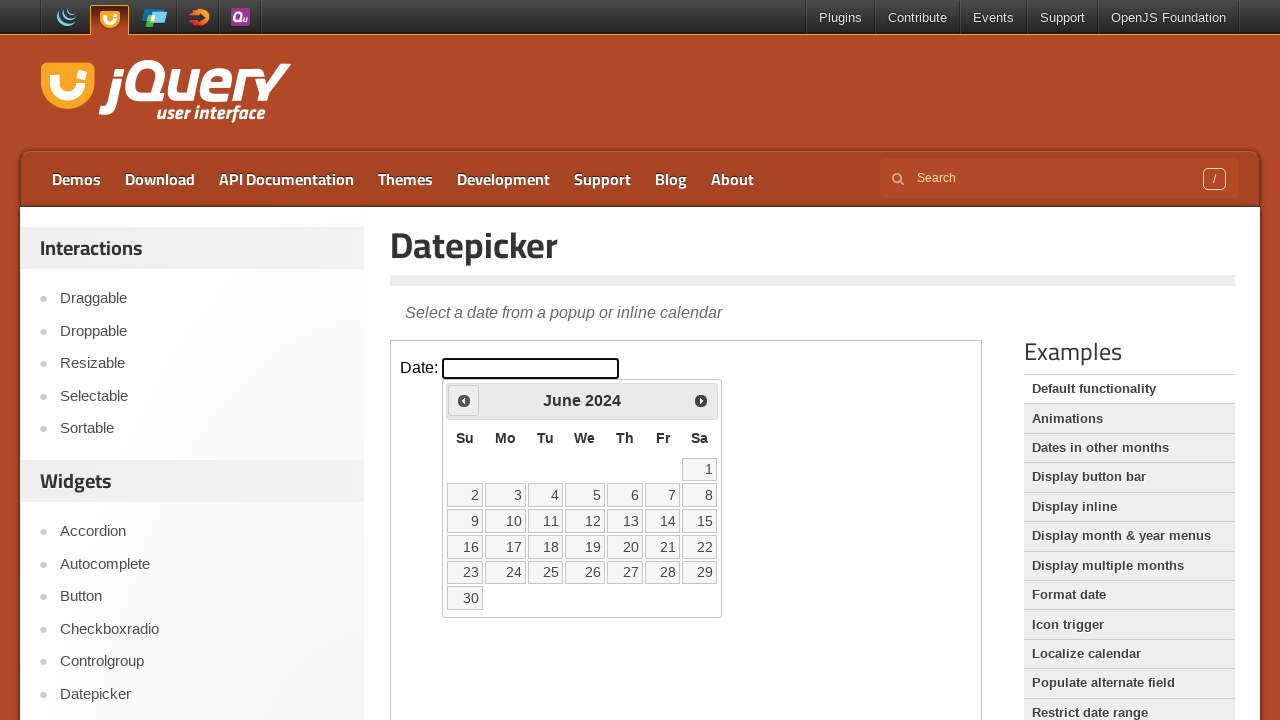

Retrieved current year: 2024
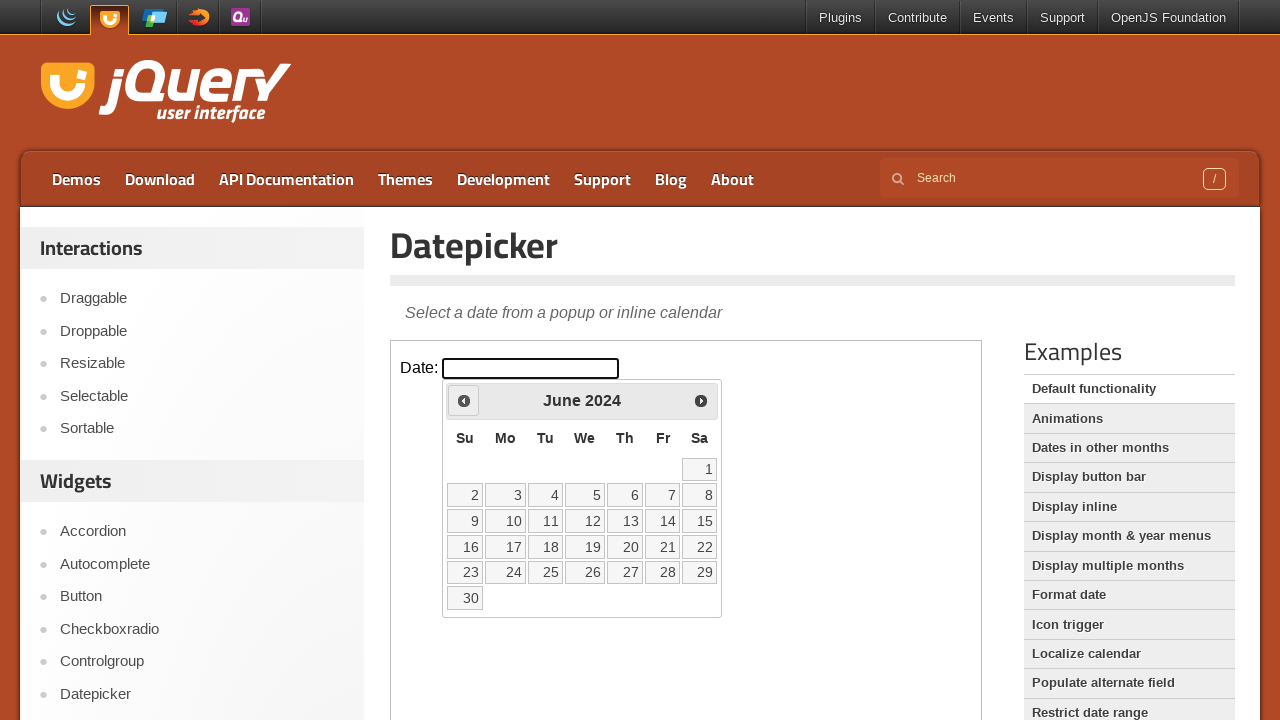

Clicked previous month navigation button at (464, 400) on iframe >> nth=0 >> internal:control=enter-frame >> span.ui-icon.ui-icon-circle-t
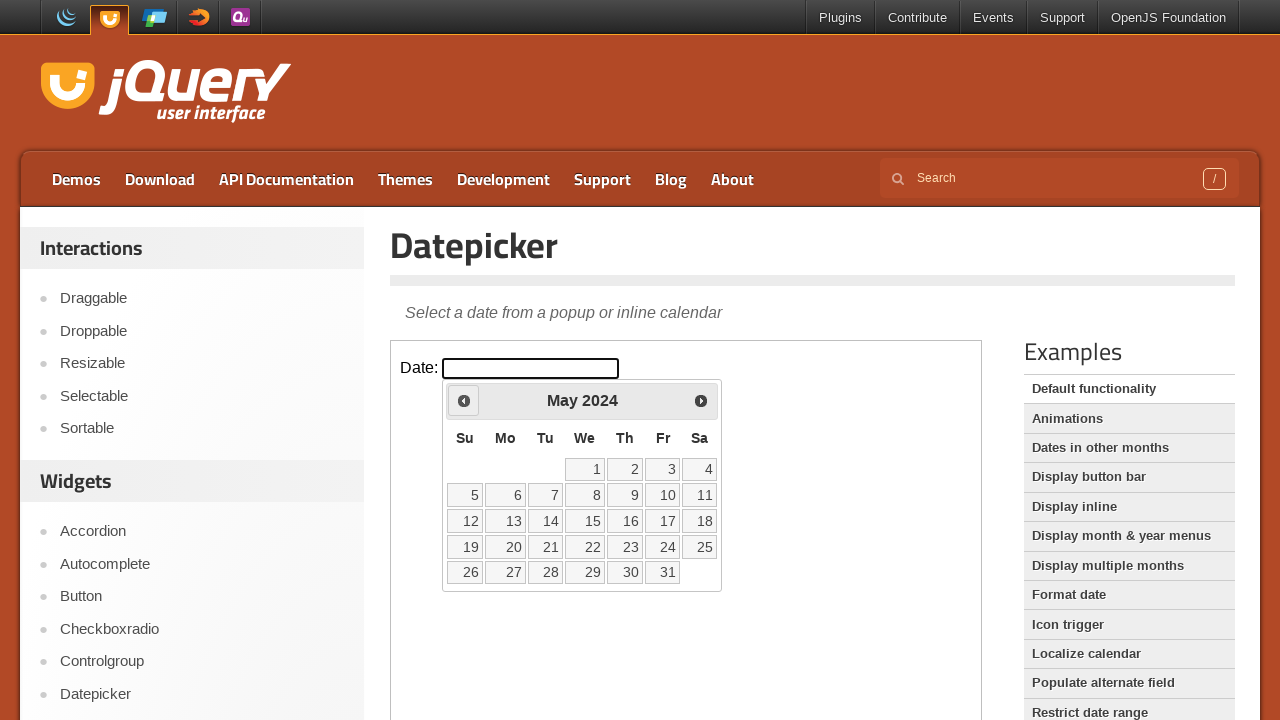

Retrieved current month: May
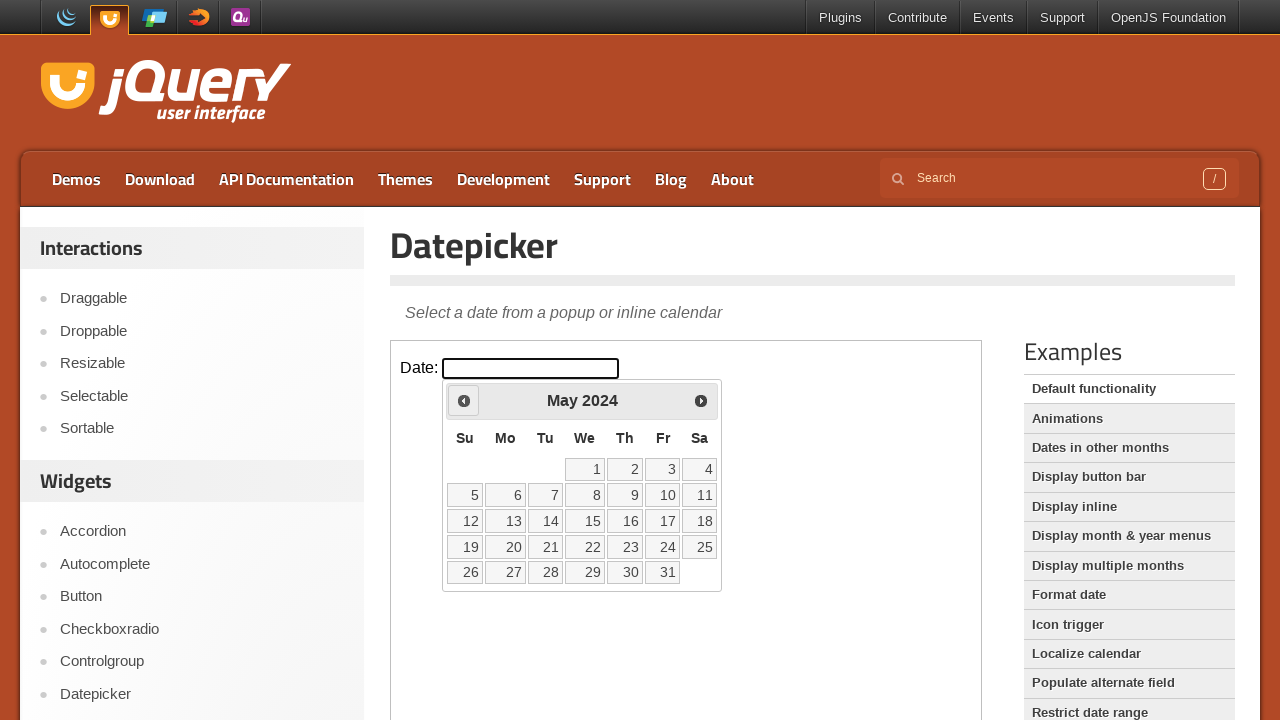

Retrieved current year: 2024
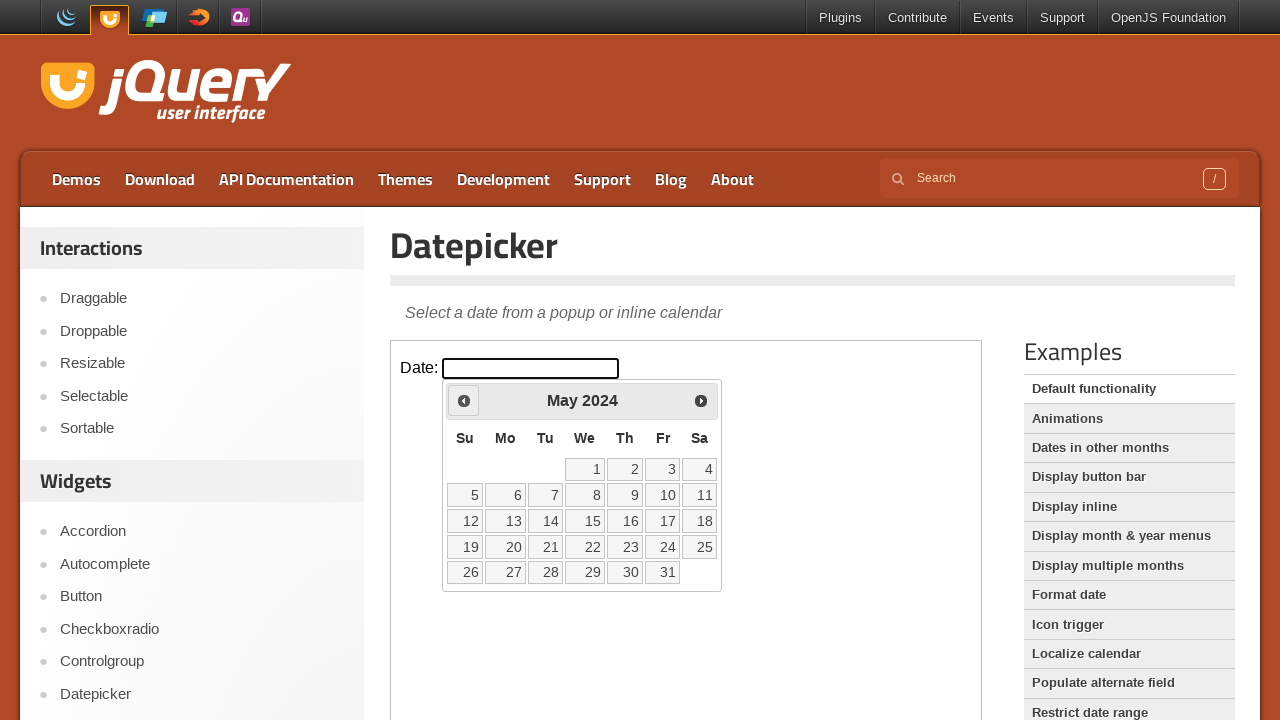

Clicked previous month navigation button at (464, 400) on iframe >> nth=0 >> internal:control=enter-frame >> span.ui-icon.ui-icon-circle-t
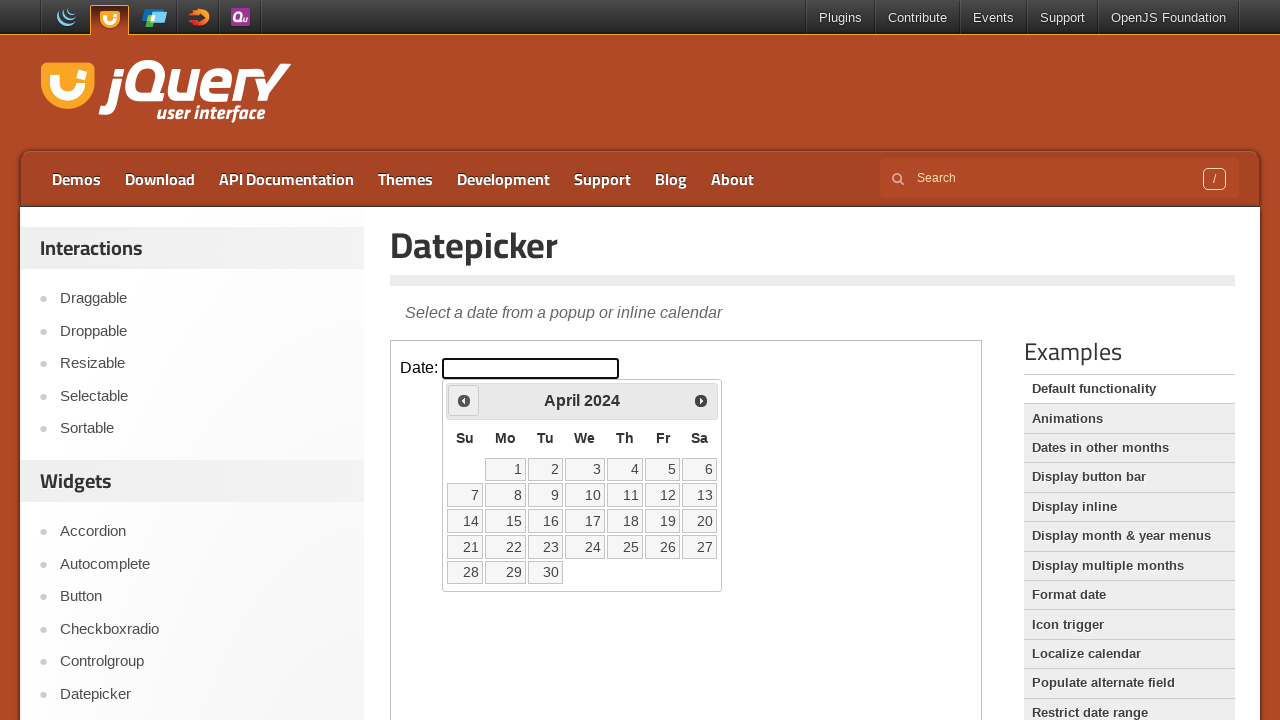

Retrieved current month: April
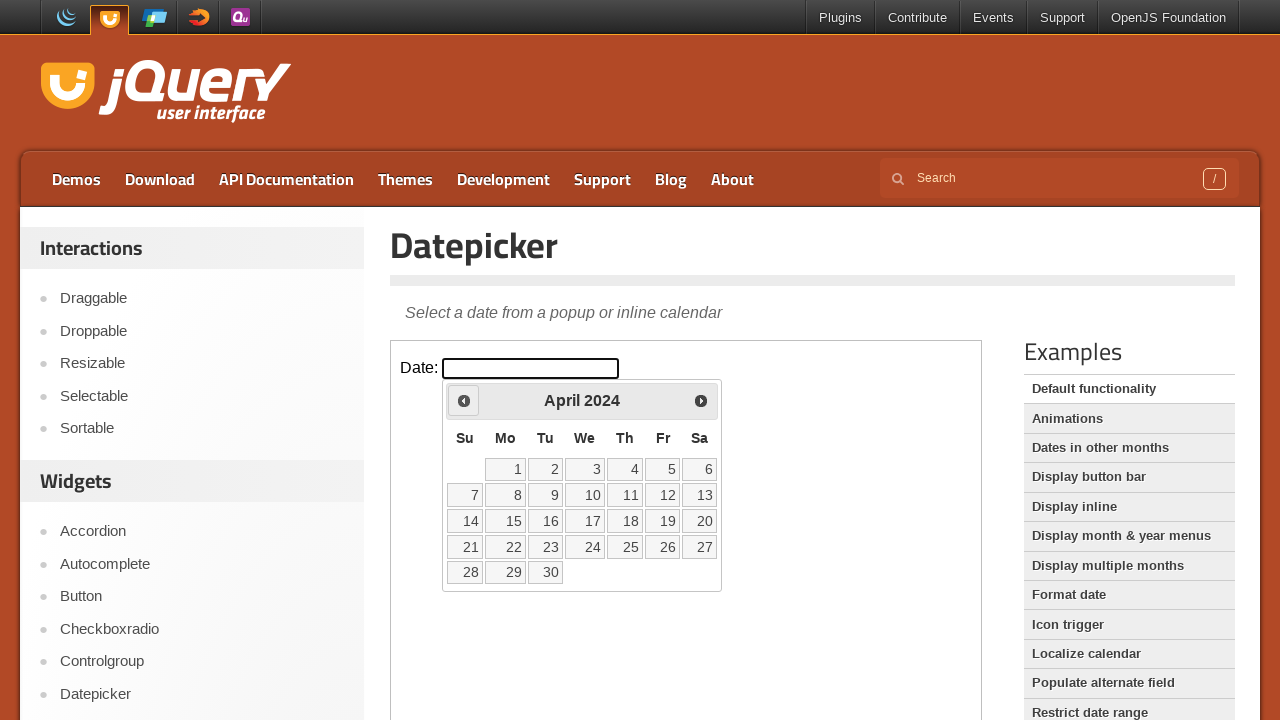

Retrieved current year: 2024
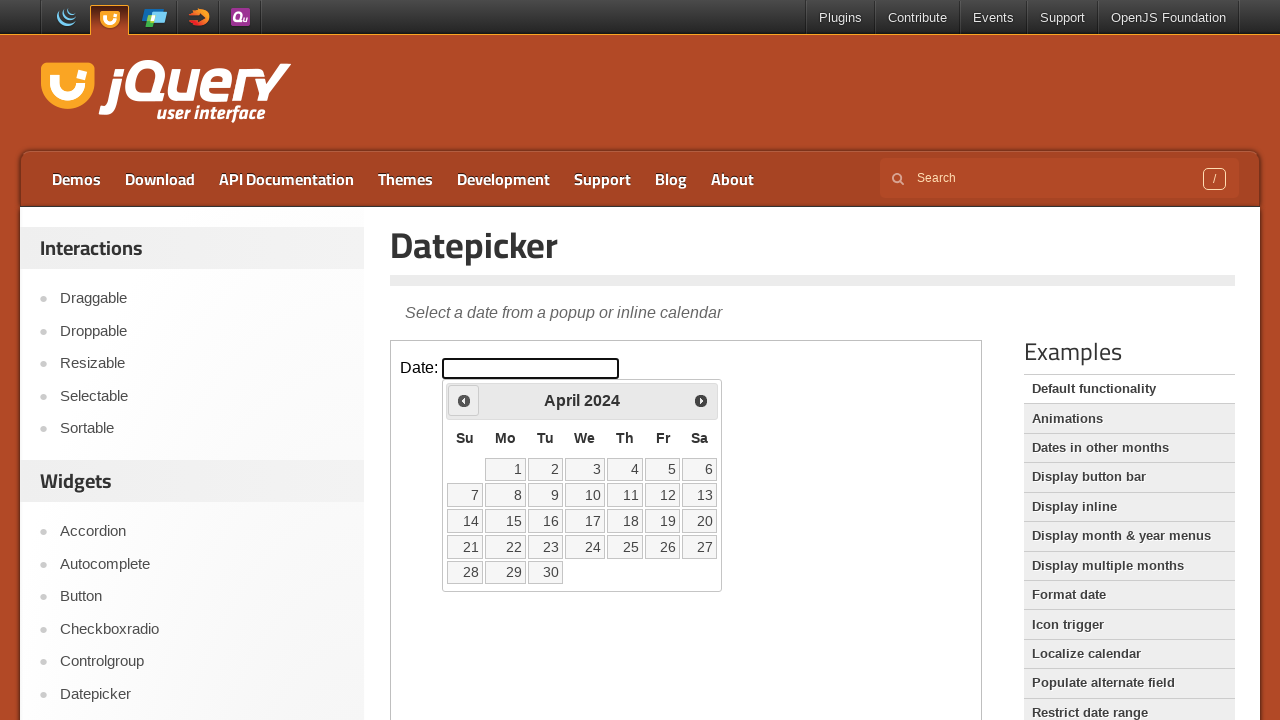

Clicked previous month navigation button at (464, 400) on iframe >> nth=0 >> internal:control=enter-frame >> span.ui-icon.ui-icon-circle-t
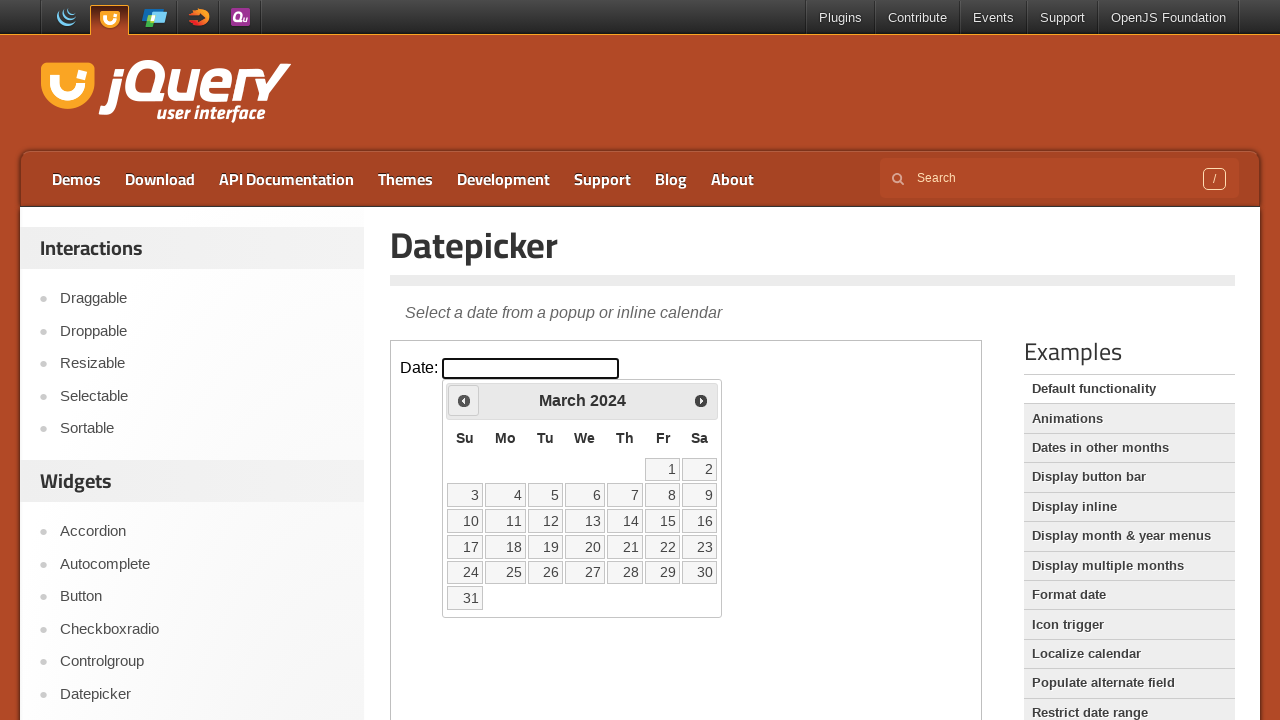

Retrieved current month: March
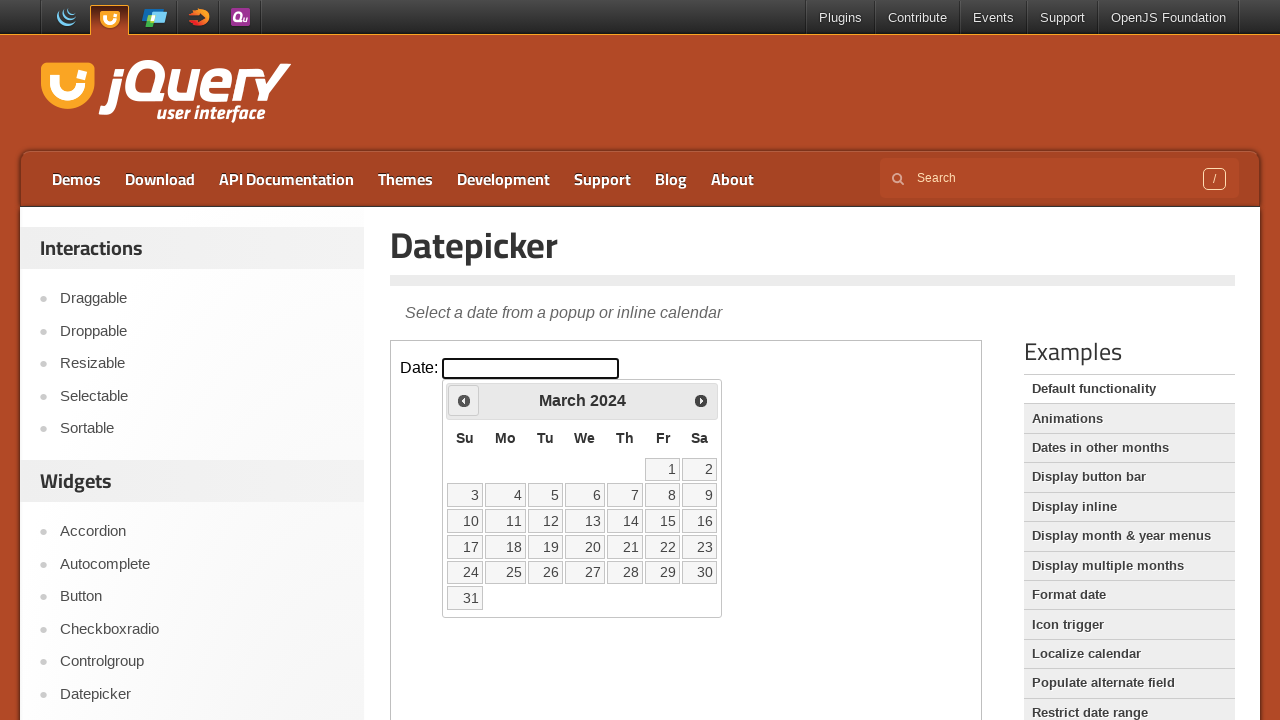

Retrieved current year: 2024
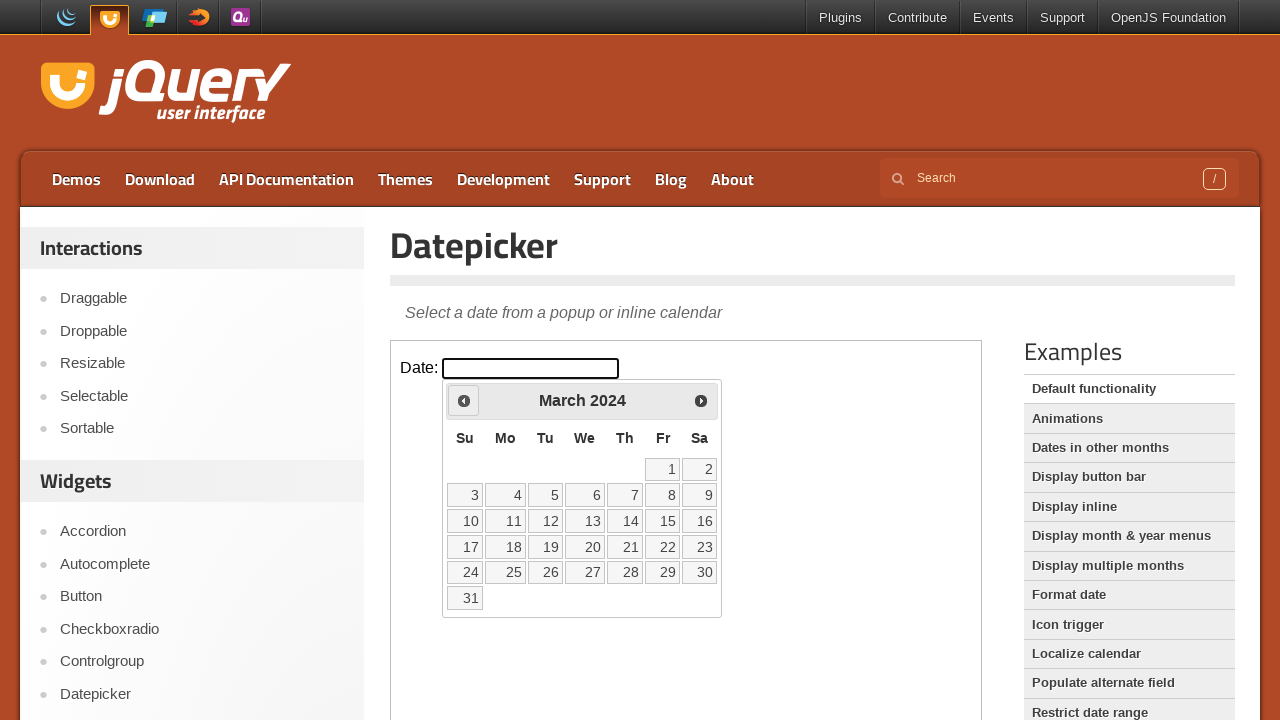

Clicked previous month navigation button at (464, 400) on iframe >> nth=0 >> internal:control=enter-frame >> span.ui-icon.ui-icon-circle-t
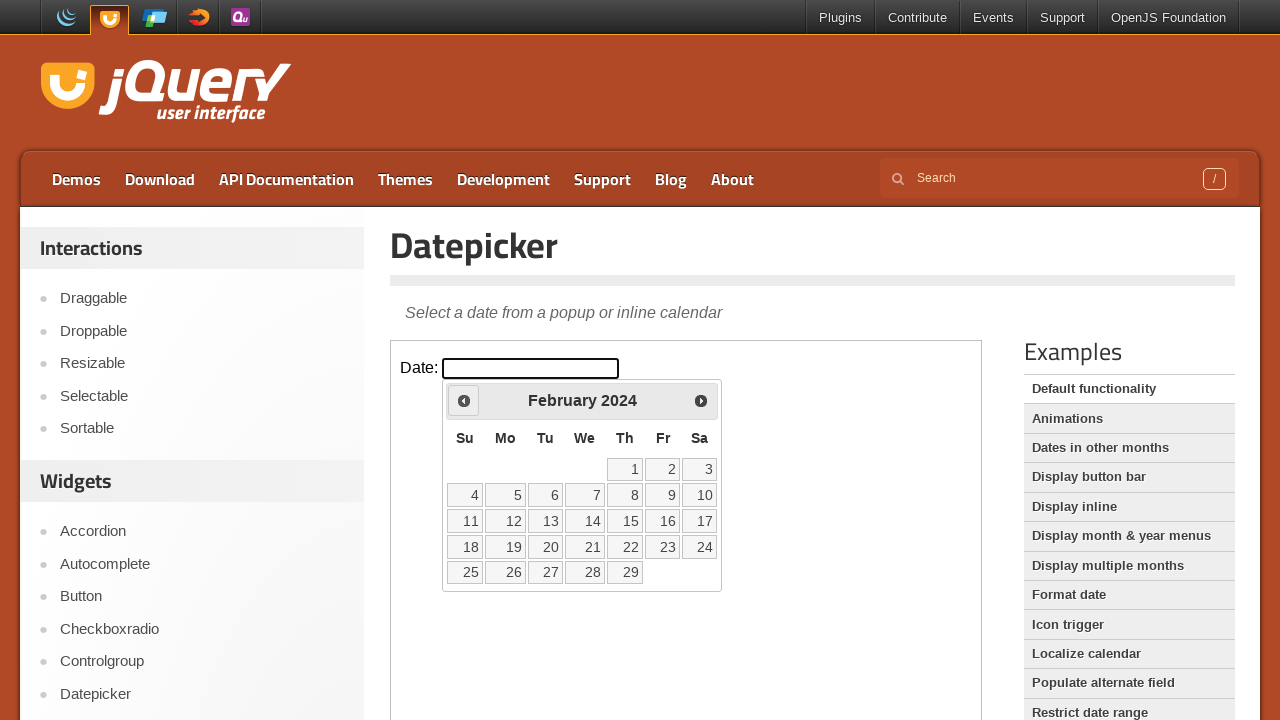

Retrieved current month: February
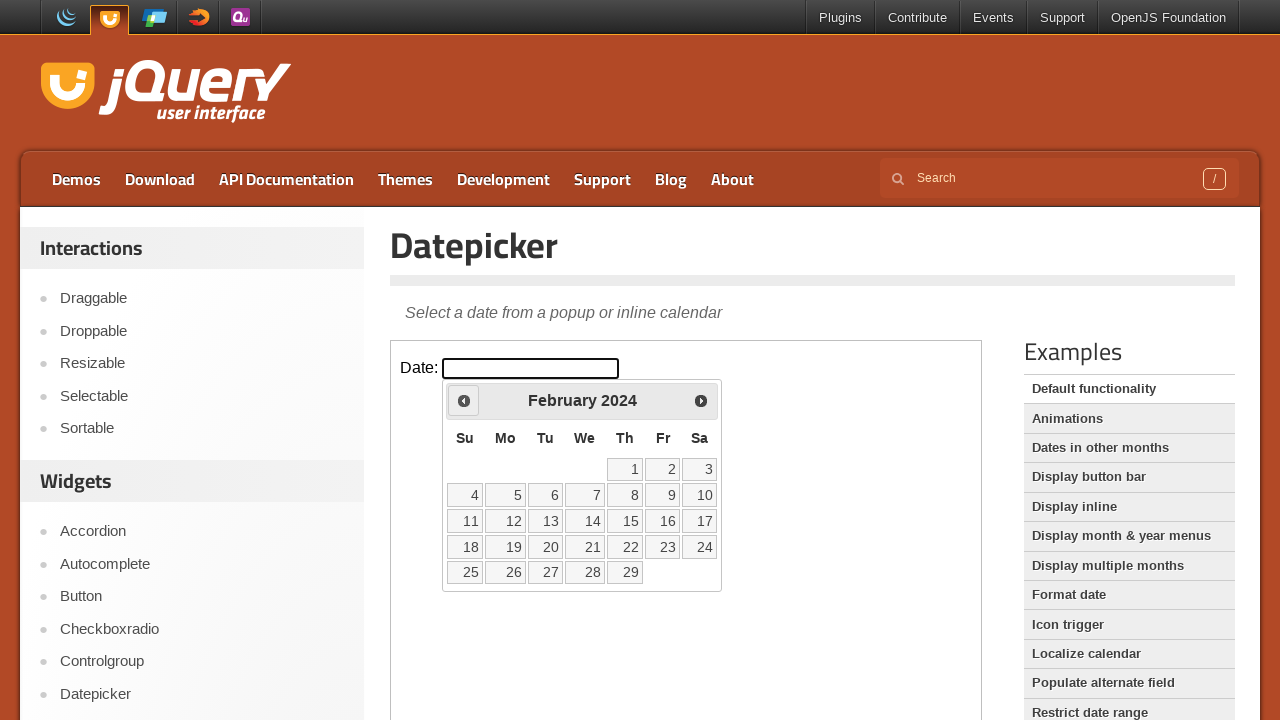

Retrieved current year: 2024
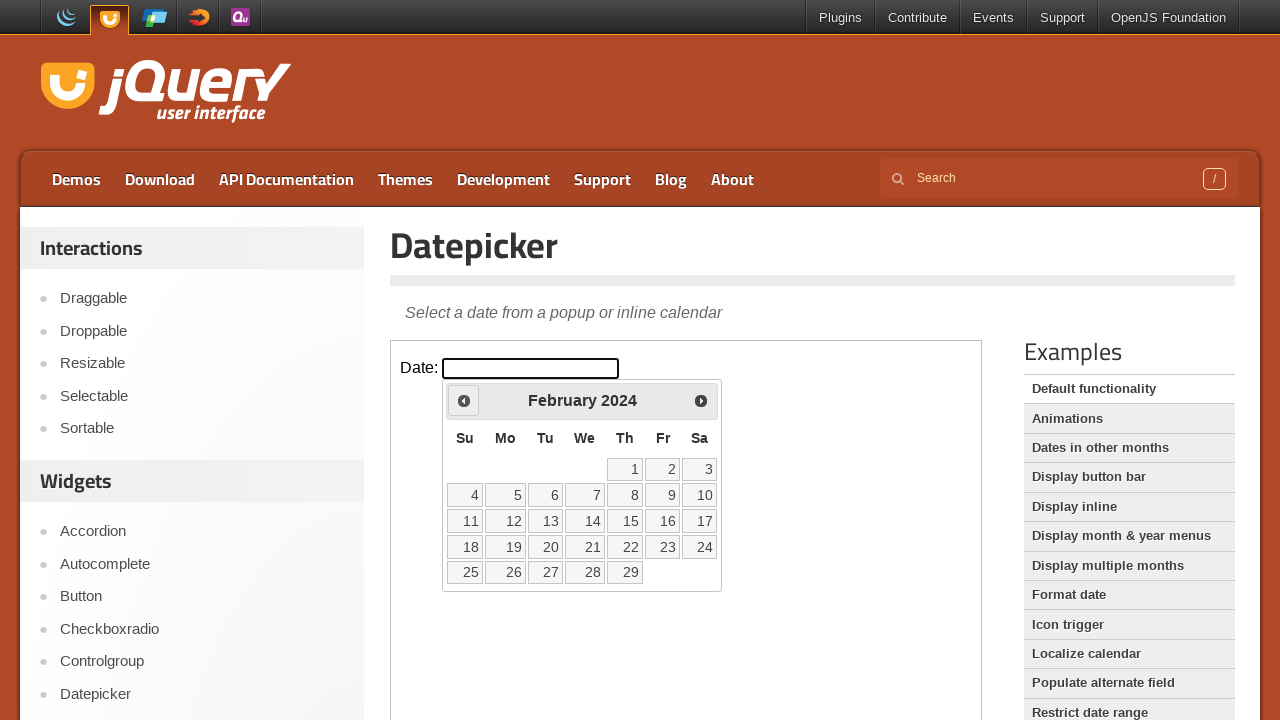

Clicked previous month navigation button at (464, 400) on iframe >> nth=0 >> internal:control=enter-frame >> span.ui-icon.ui-icon-circle-t
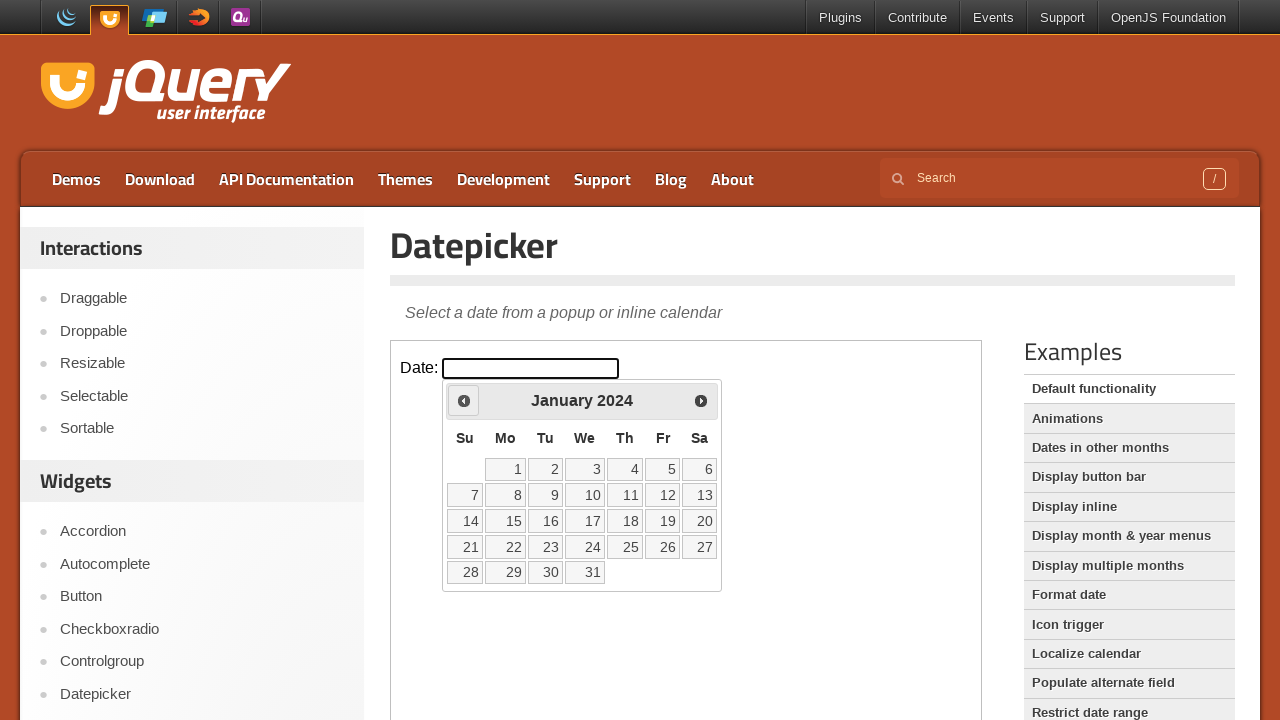

Retrieved current month: January
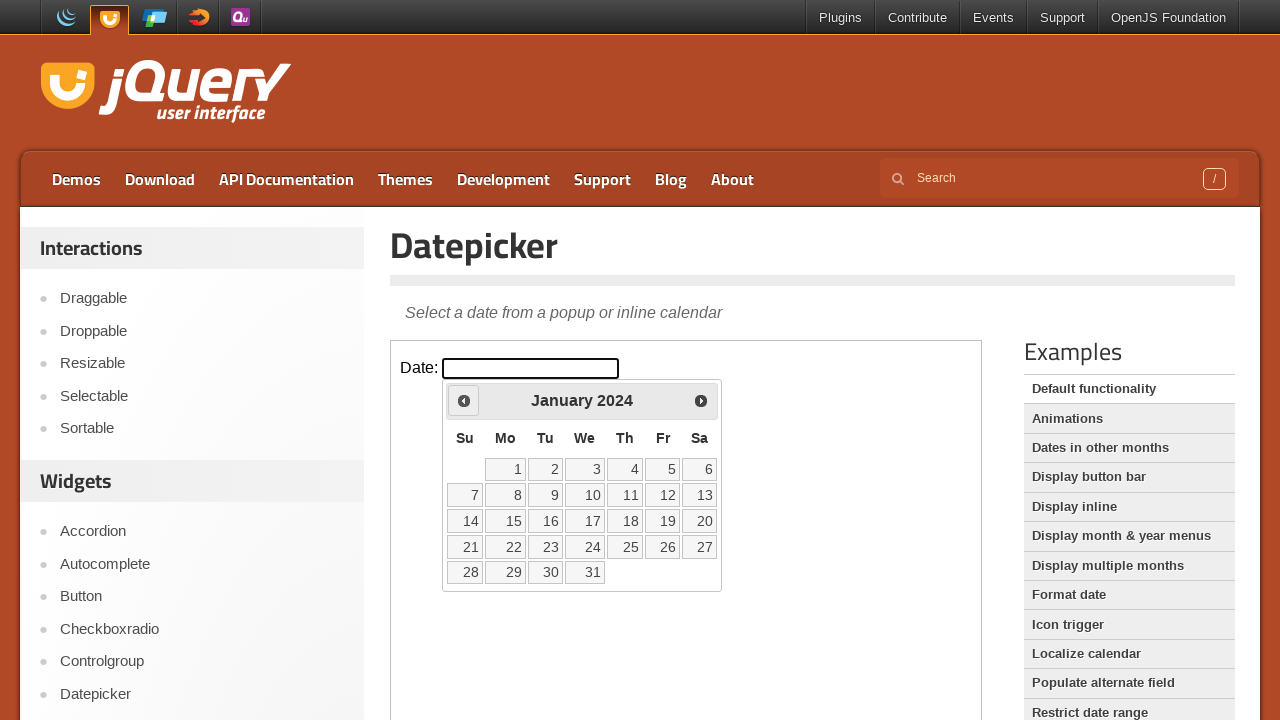

Retrieved current year: 2024
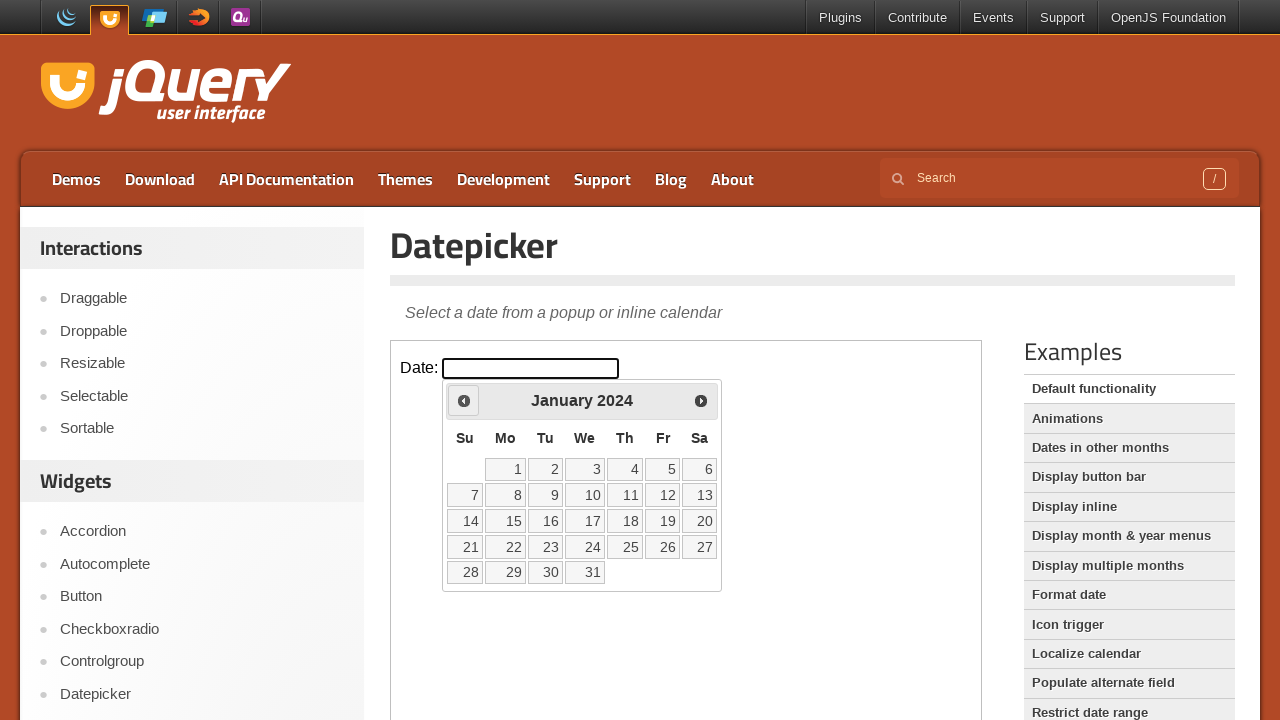

Clicked previous month navigation button at (464, 400) on iframe >> nth=0 >> internal:control=enter-frame >> span.ui-icon.ui-icon-circle-t
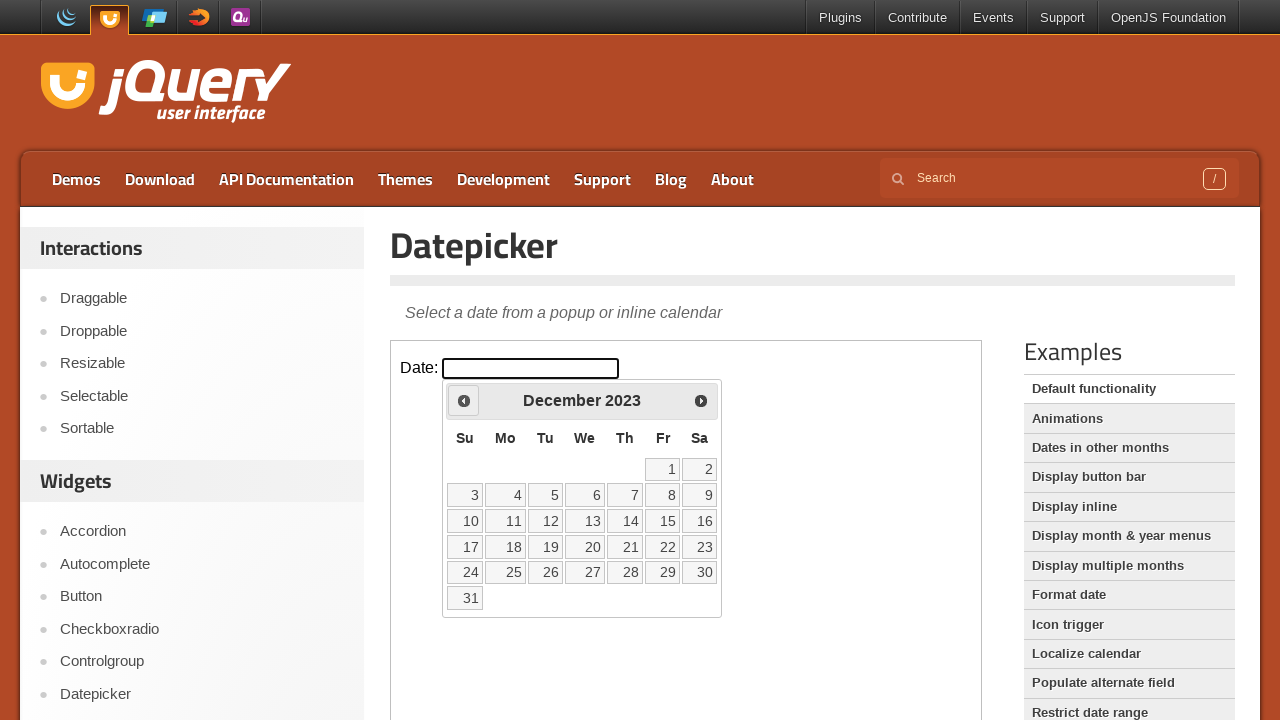

Retrieved current month: December
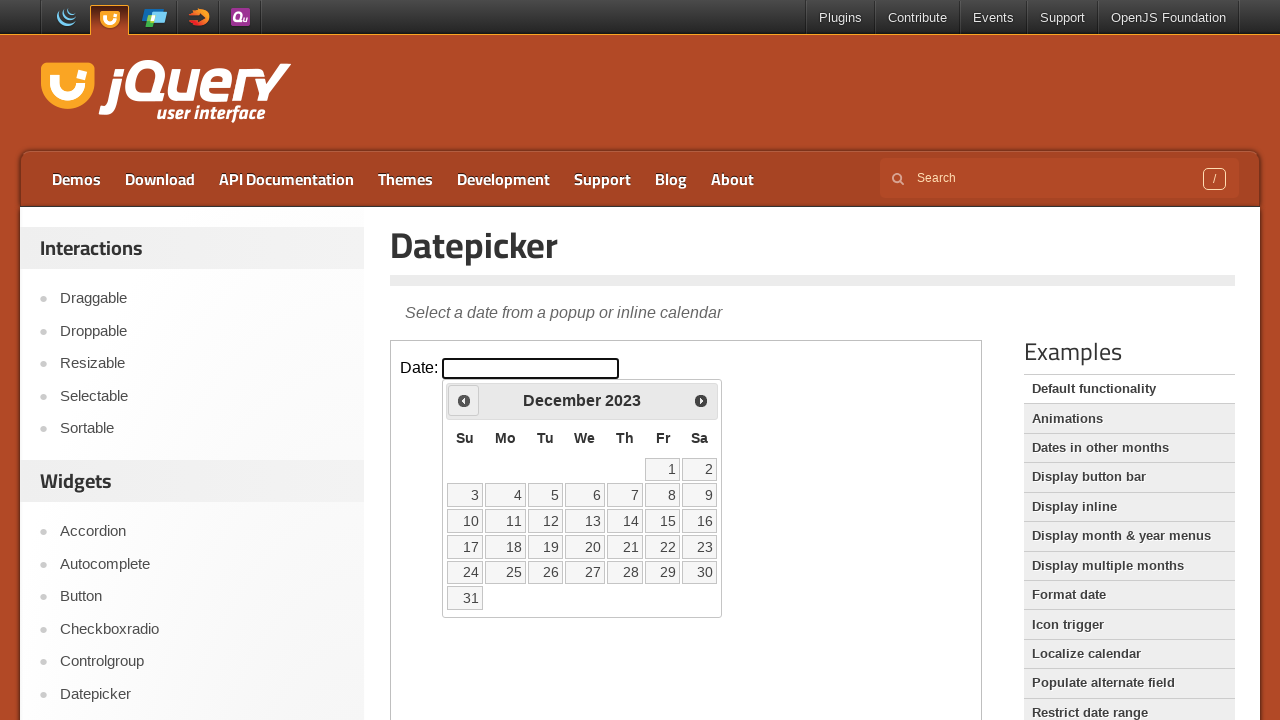

Retrieved current year: 2023
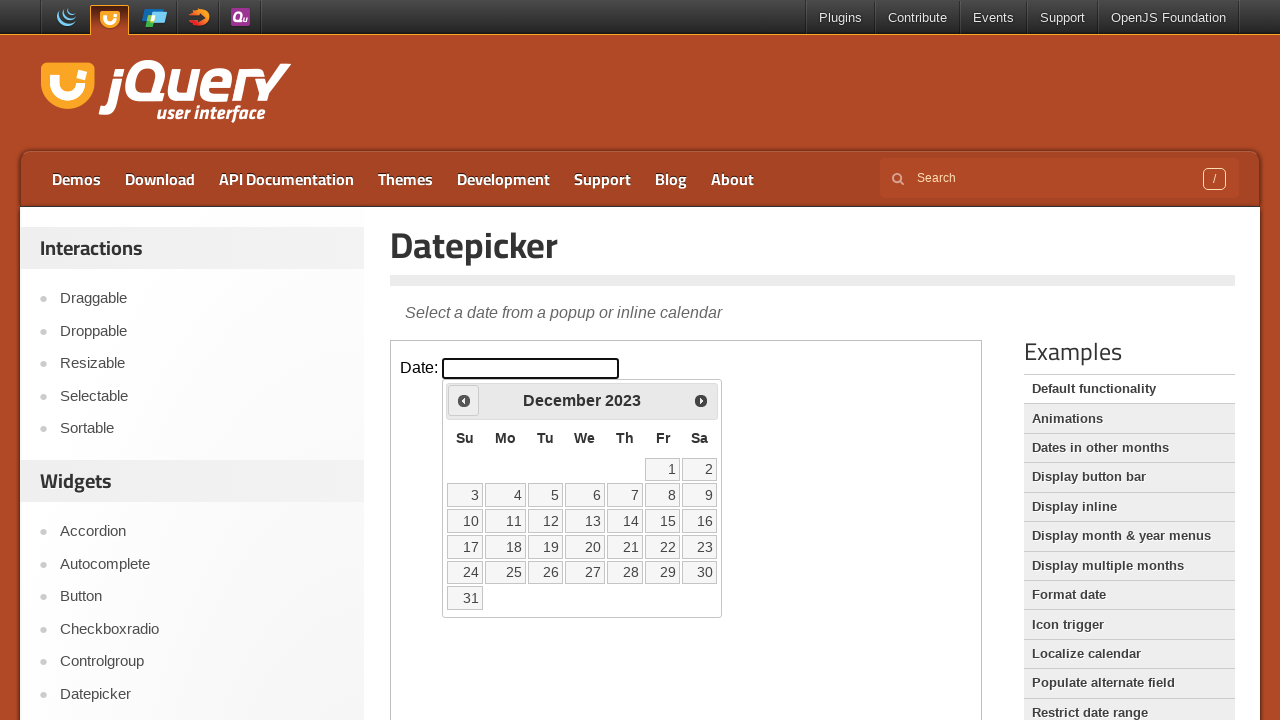

Clicked previous month navigation button at (464, 400) on iframe >> nth=0 >> internal:control=enter-frame >> span.ui-icon.ui-icon-circle-t
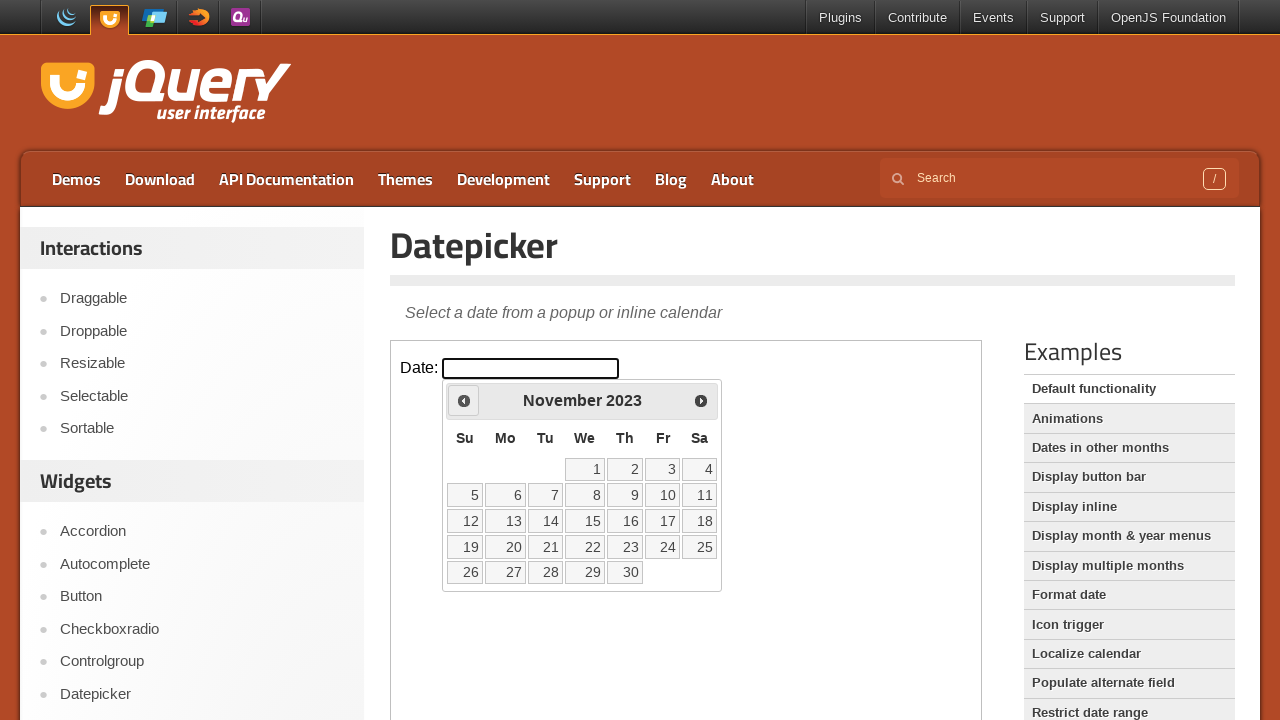

Retrieved current month: November
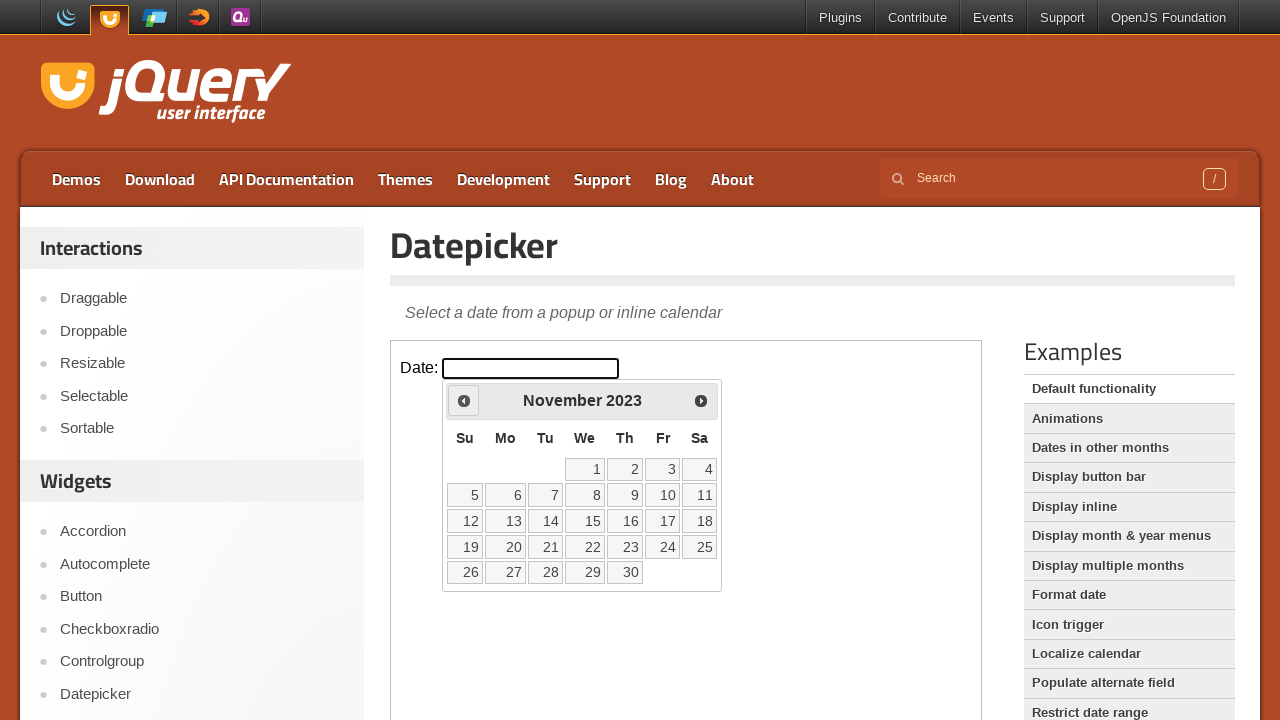

Retrieved current year: 2023
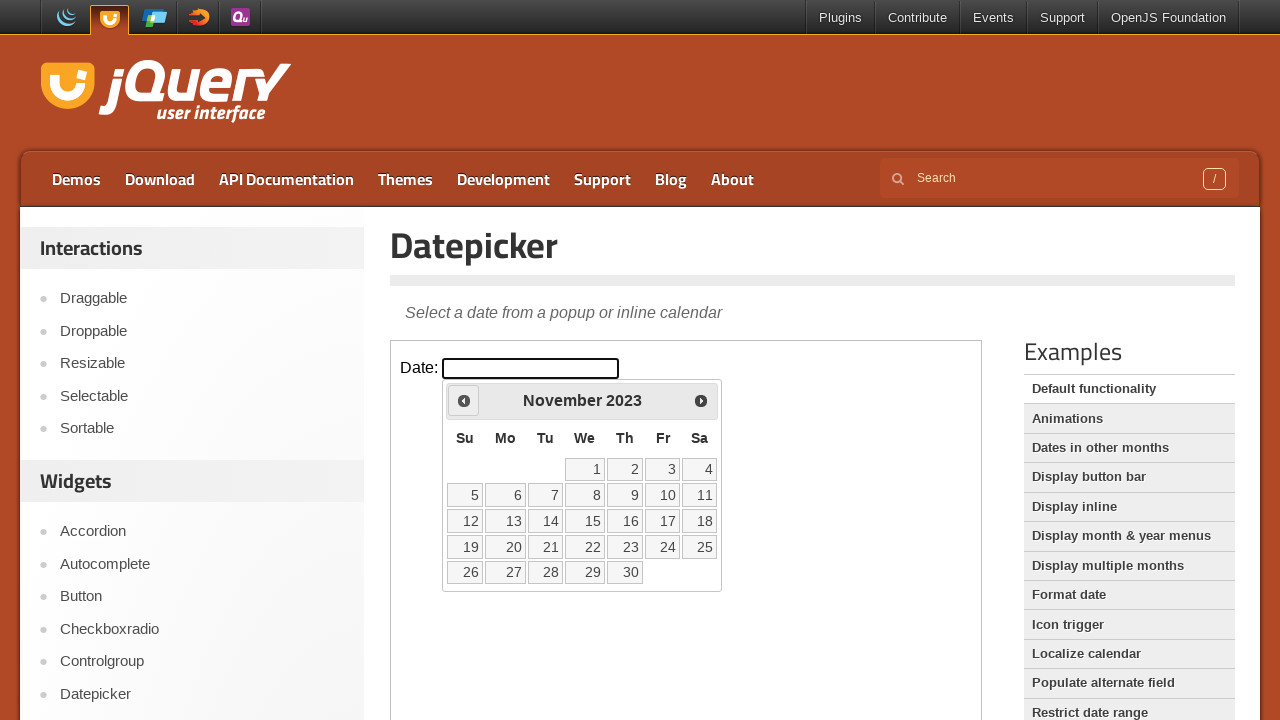

Clicked previous month navigation button at (464, 400) on iframe >> nth=0 >> internal:control=enter-frame >> span.ui-icon.ui-icon-circle-t
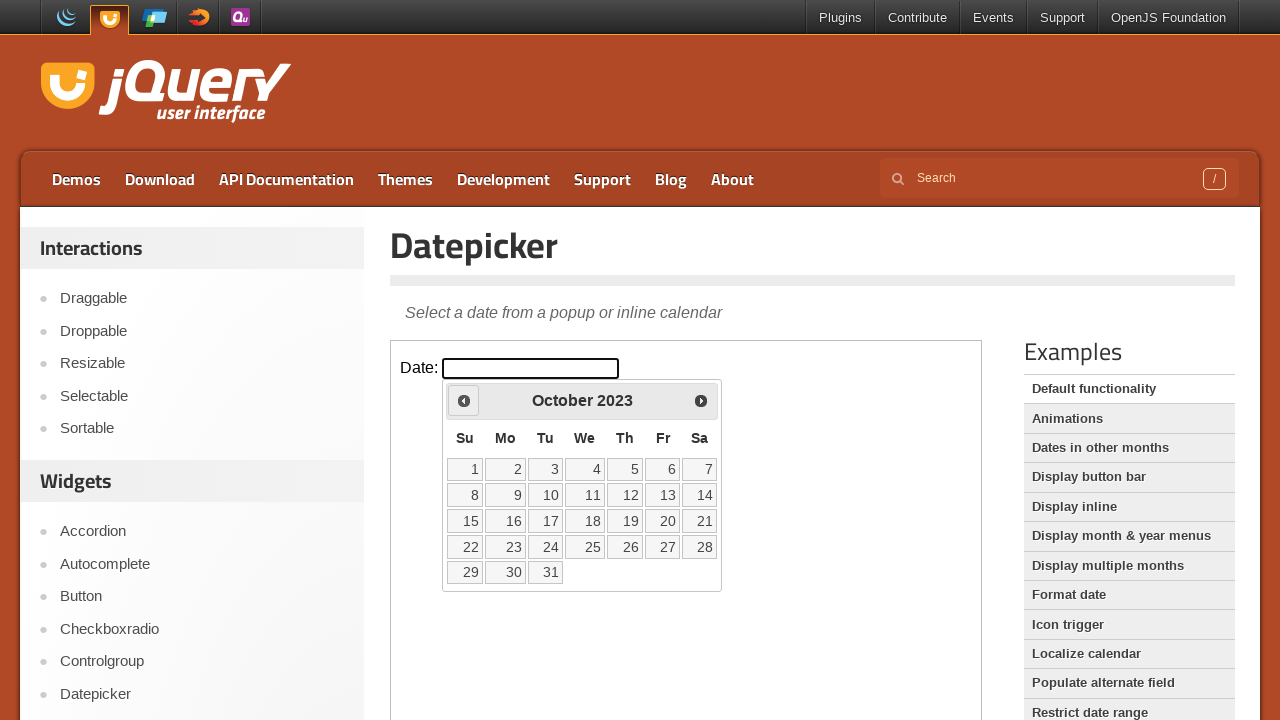

Retrieved current month: October
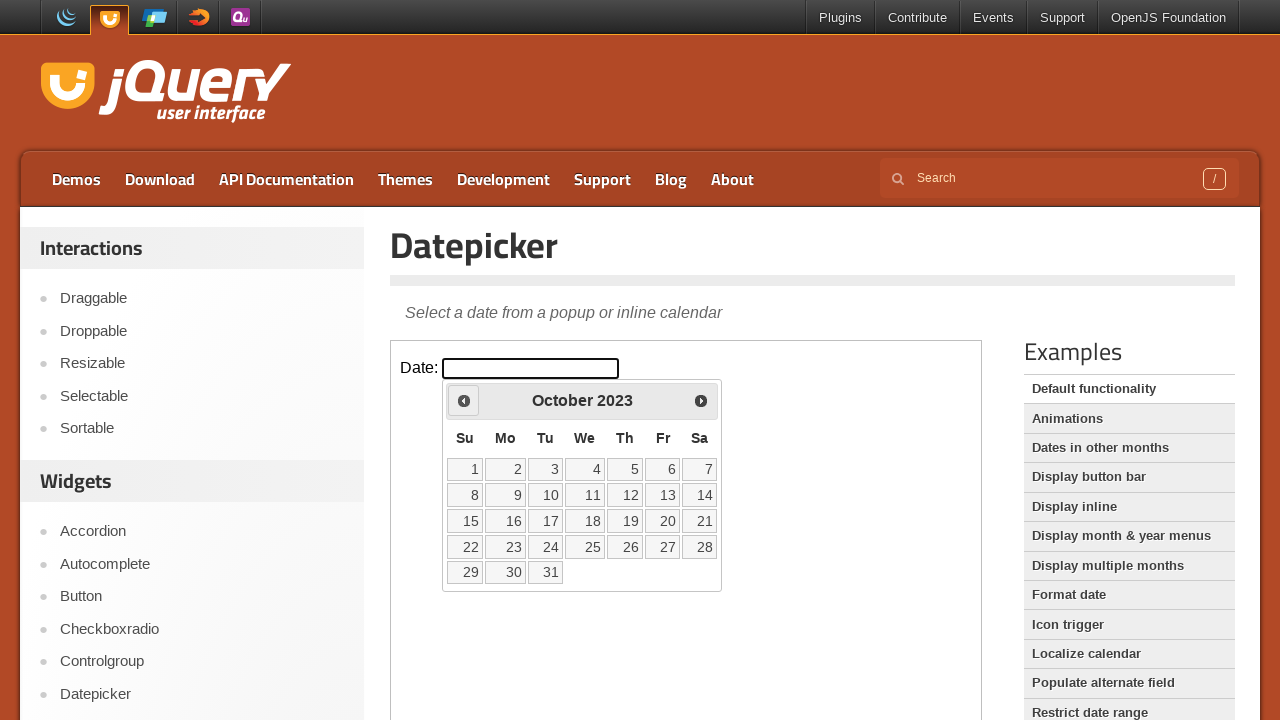

Retrieved current year: 2023
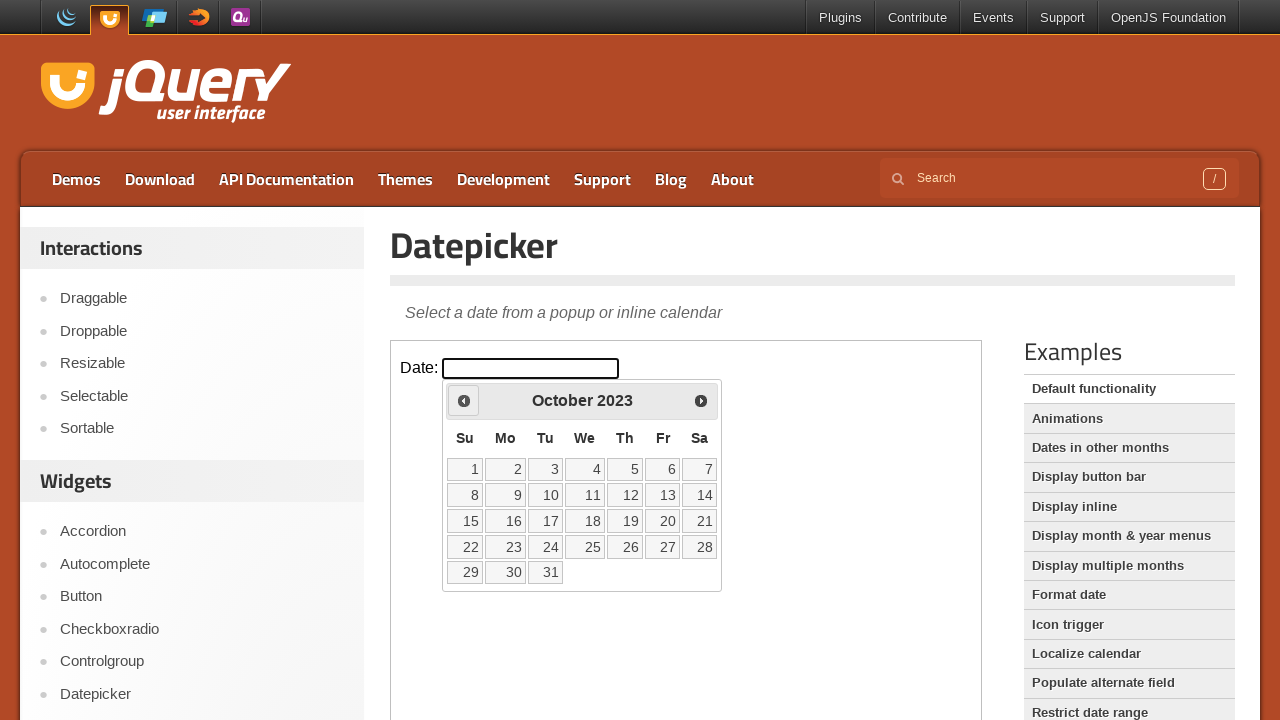

Clicked previous month navigation button at (464, 400) on iframe >> nth=0 >> internal:control=enter-frame >> span.ui-icon.ui-icon-circle-t
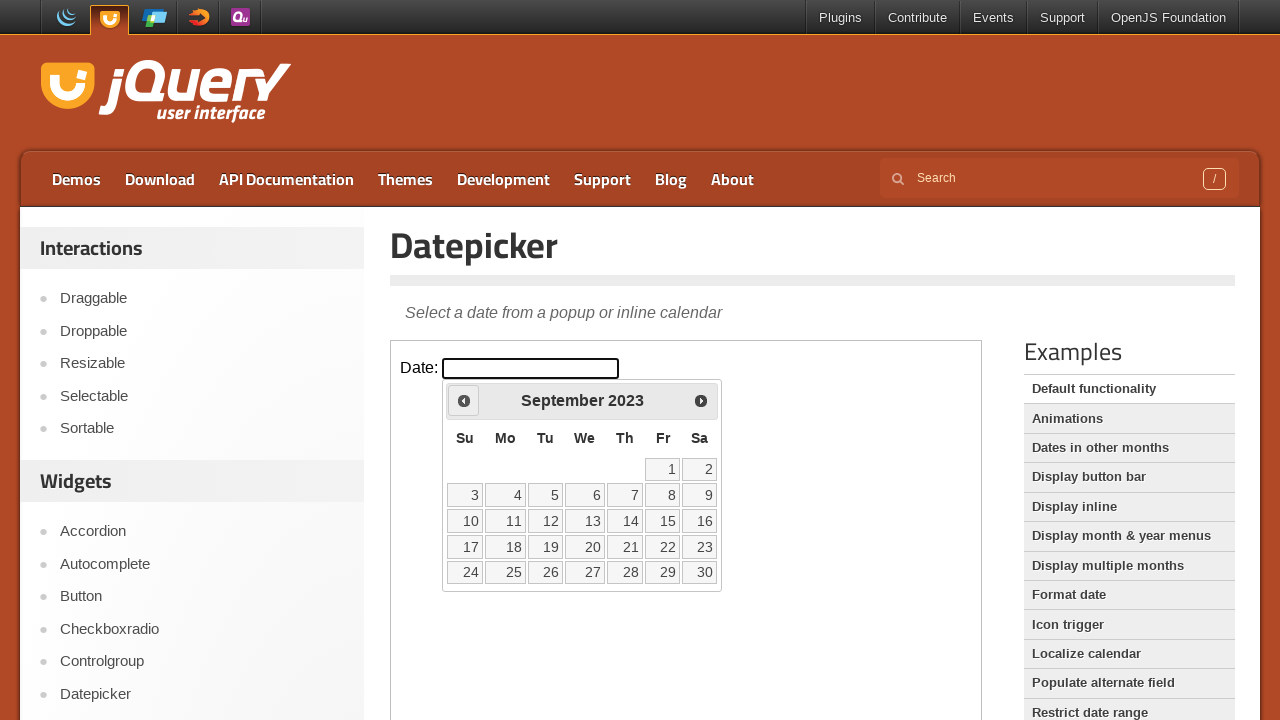

Retrieved current month: September
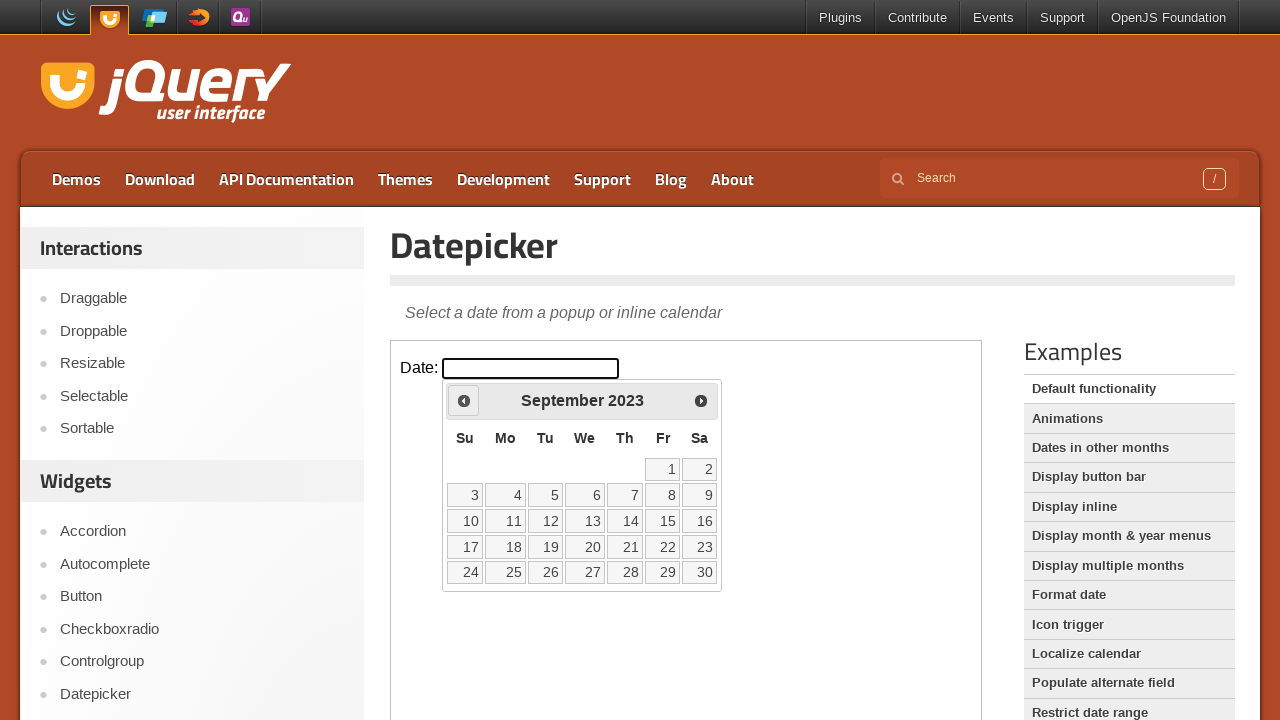

Retrieved current year: 2023
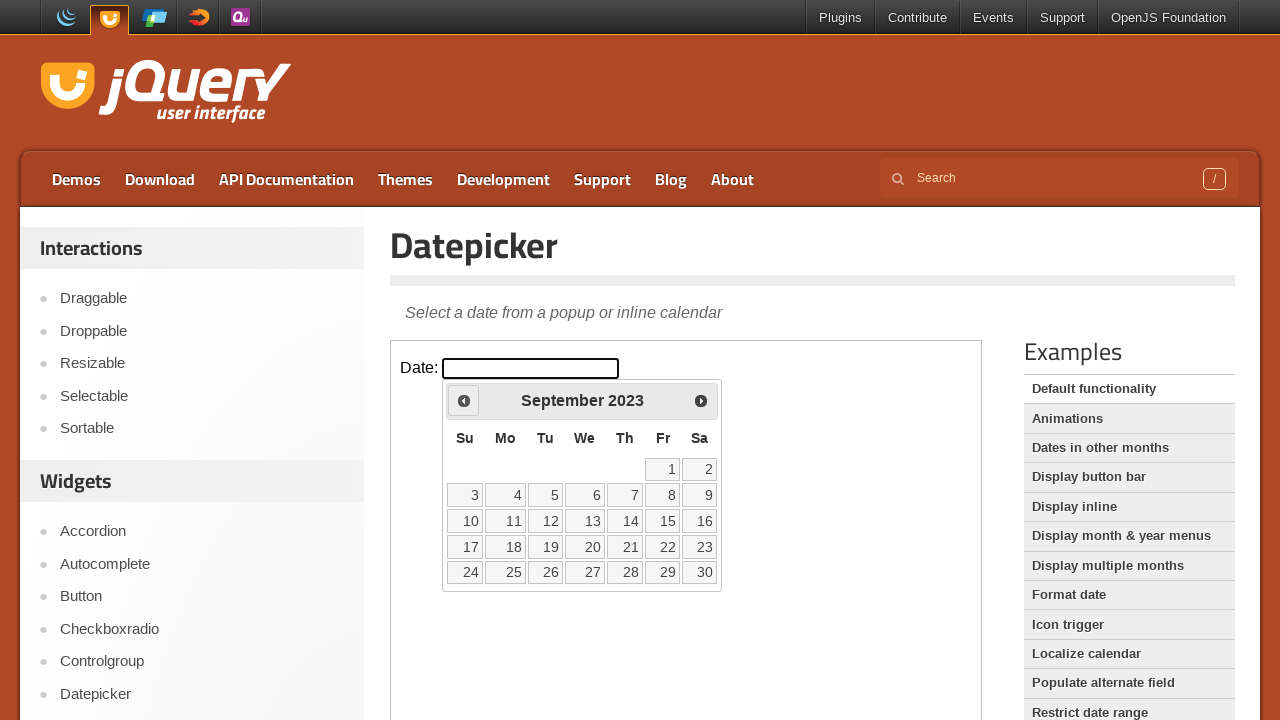

Clicked previous month navigation button at (464, 400) on iframe >> nth=0 >> internal:control=enter-frame >> span.ui-icon.ui-icon-circle-t
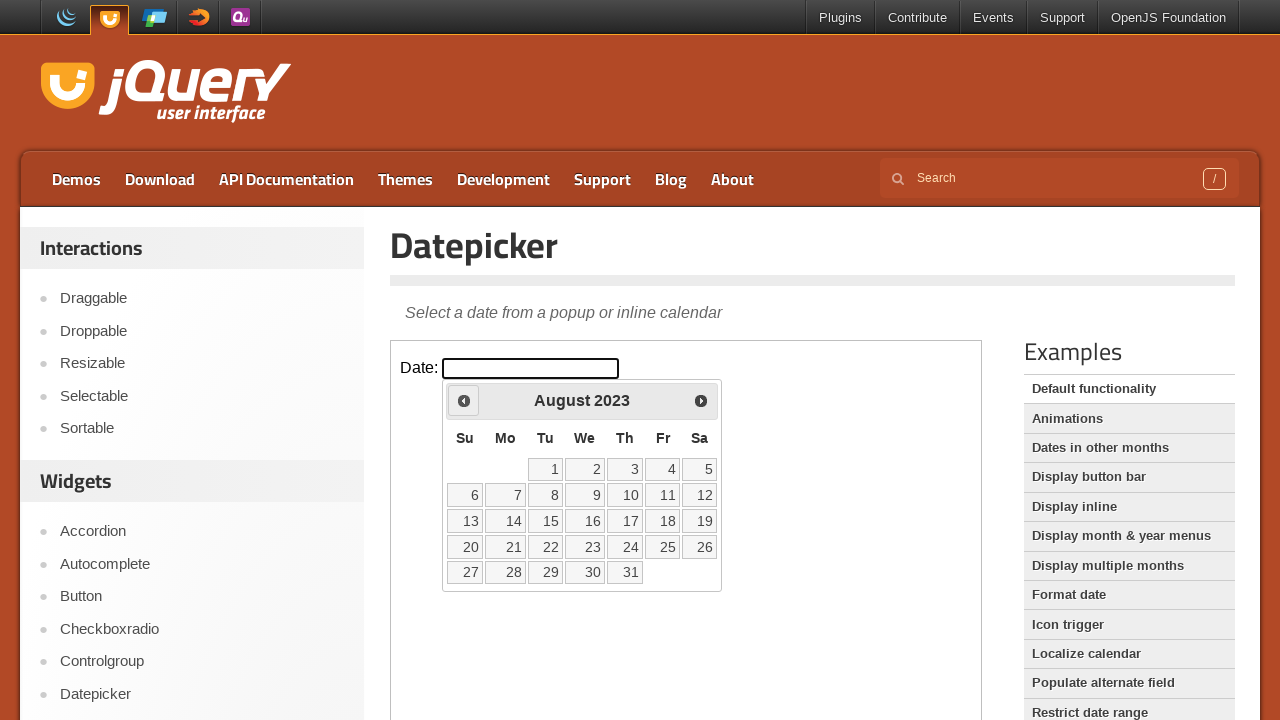

Retrieved current month: August
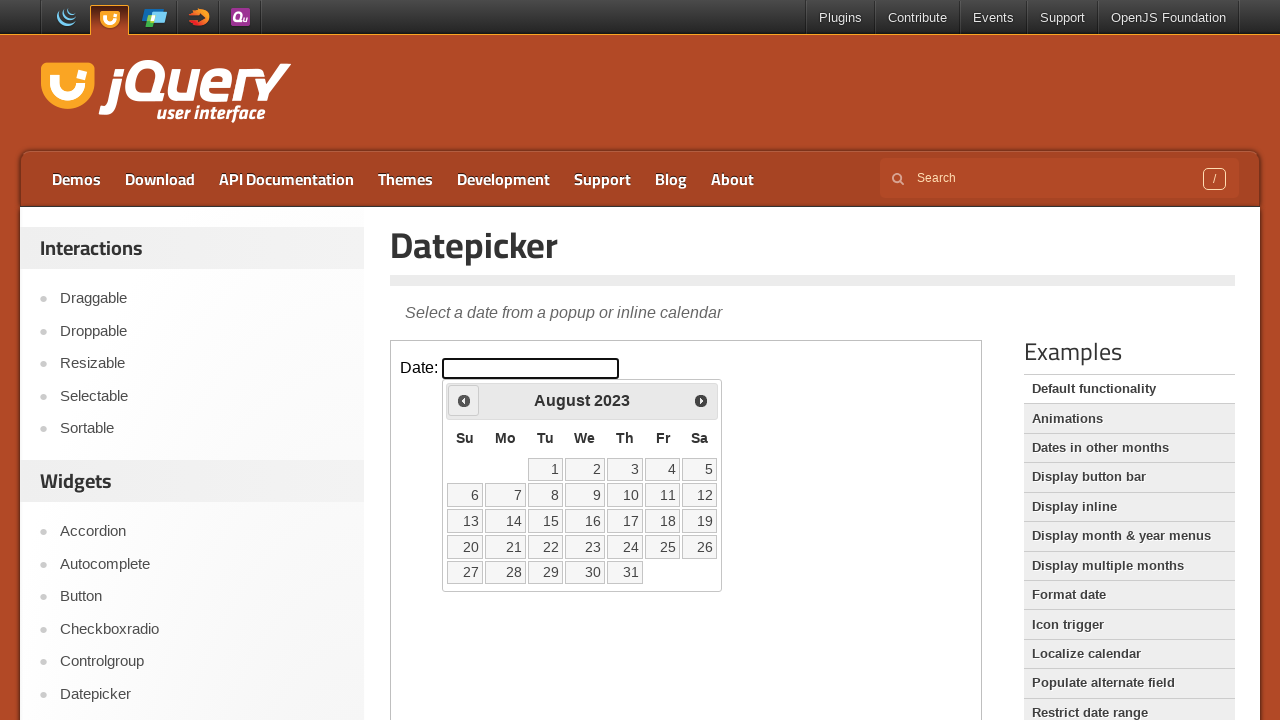

Retrieved current year: 2023
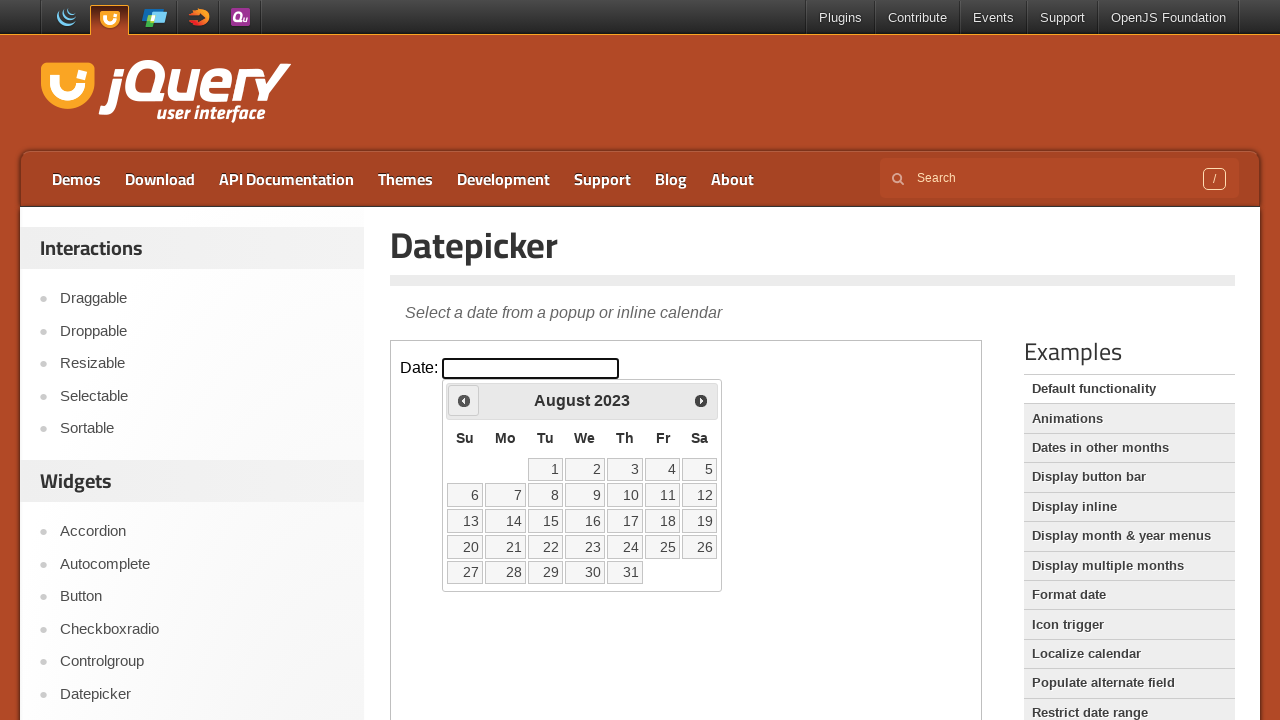

Clicked previous month navigation button at (464, 400) on iframe >> nth=0 >> internal:control=enter-frame >> span.ui-icon.ui-icon-circle-t
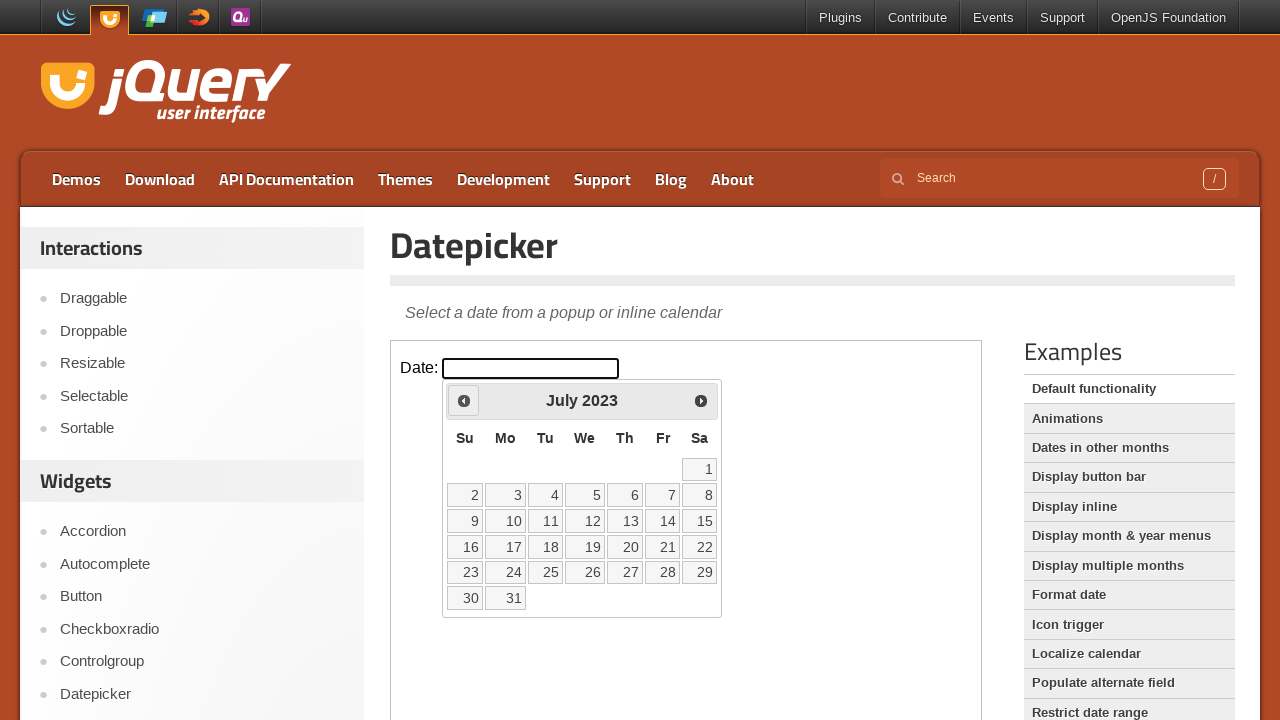

Retrieved current month: July
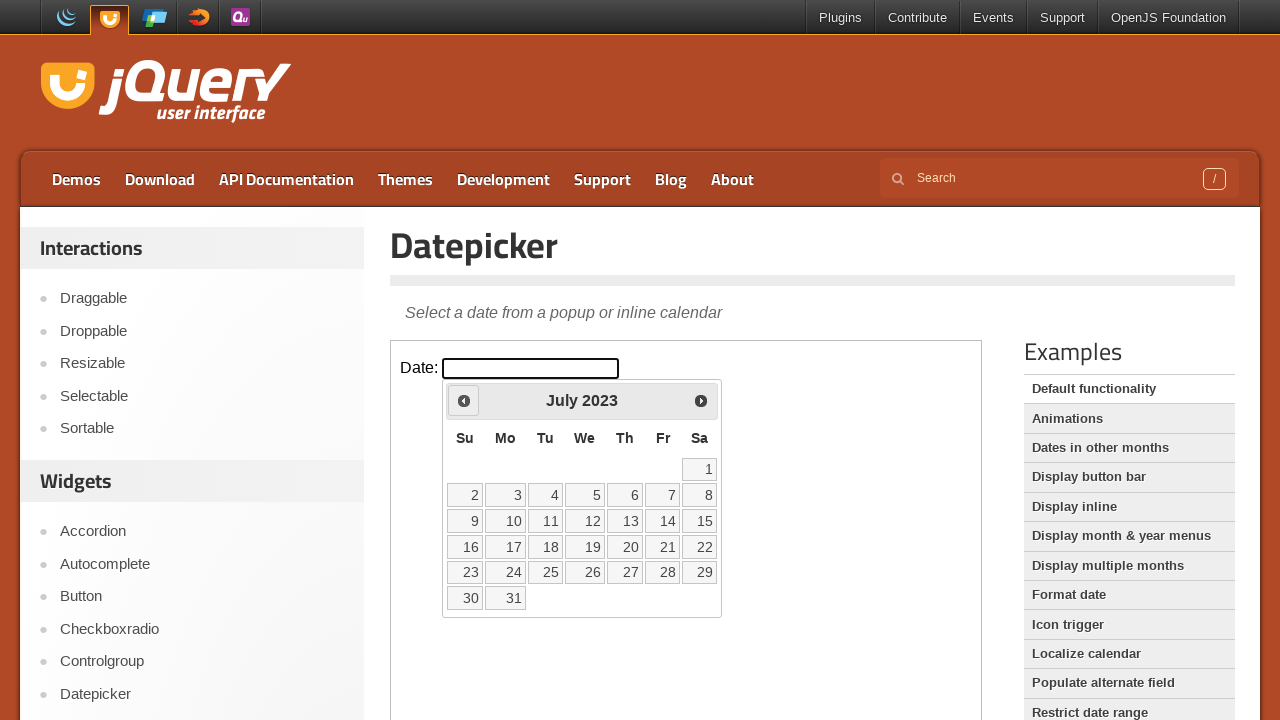

Retrieved current year: 2023
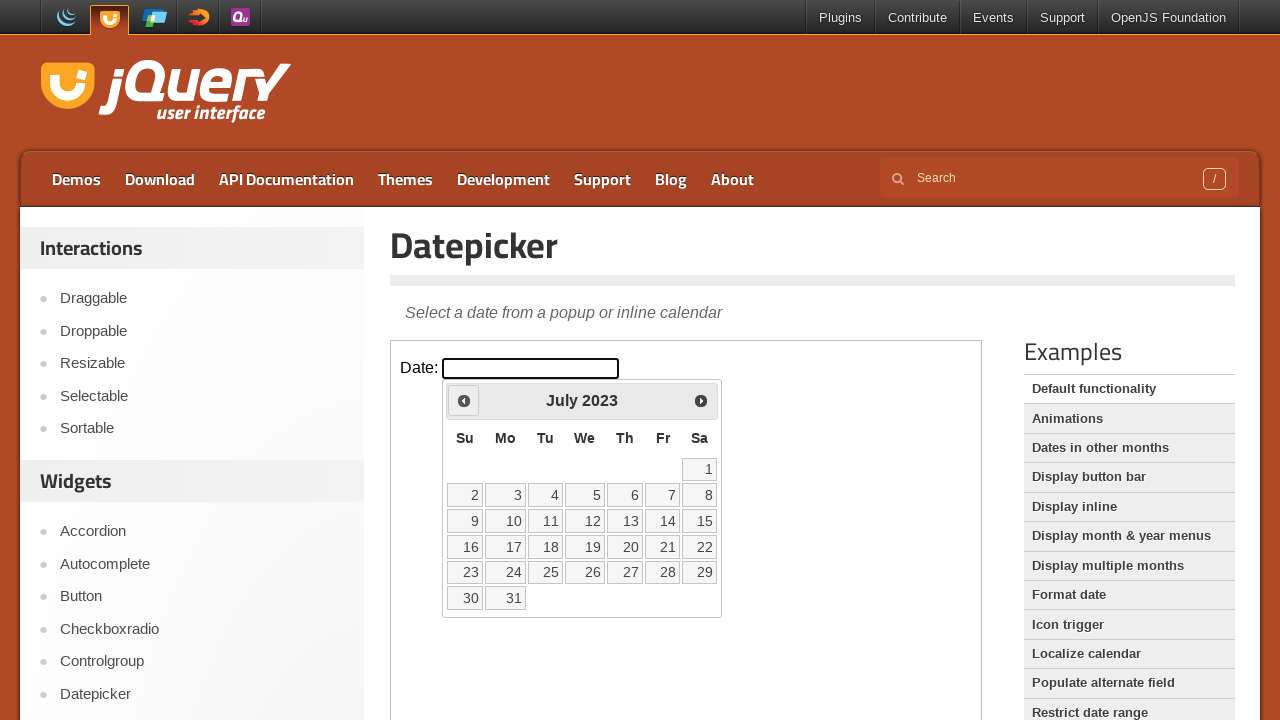

Clicked previous month navigation button at (464, 400) on iframe >> nth=0 >> internal:control=enter-frame >> span.ui-icon.ui-icon-circle-t
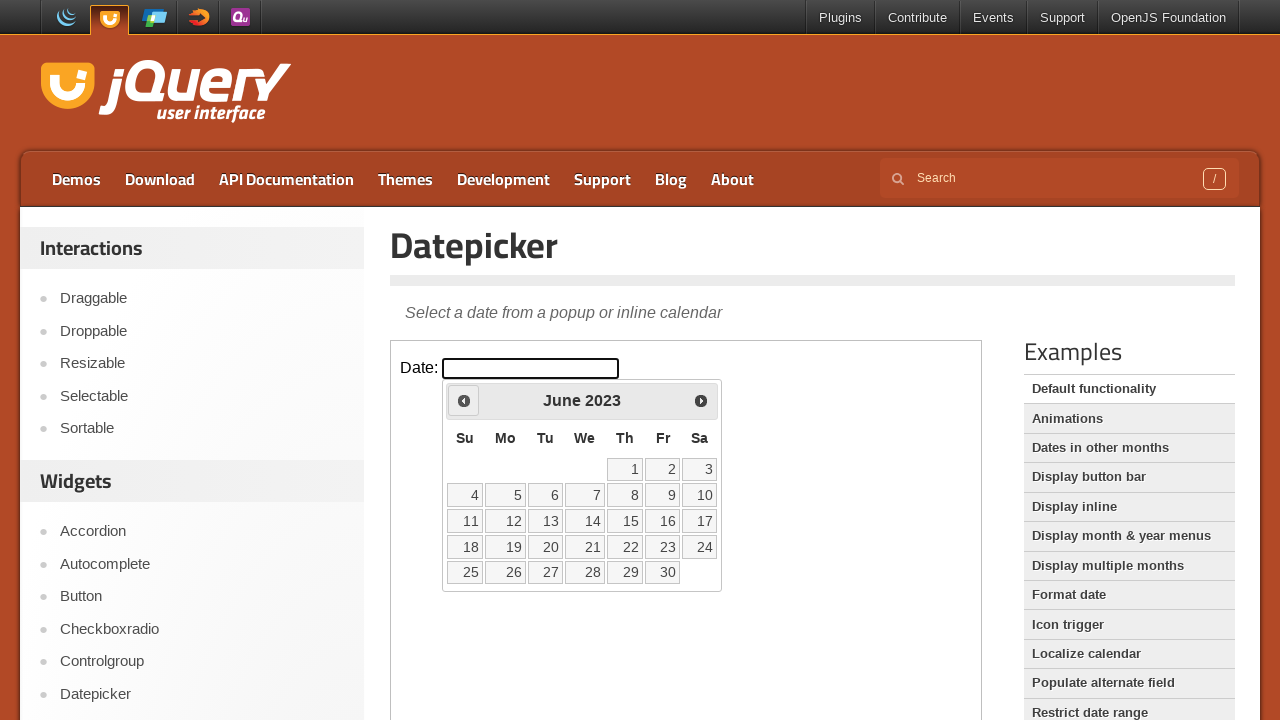

Retrieved current month: June
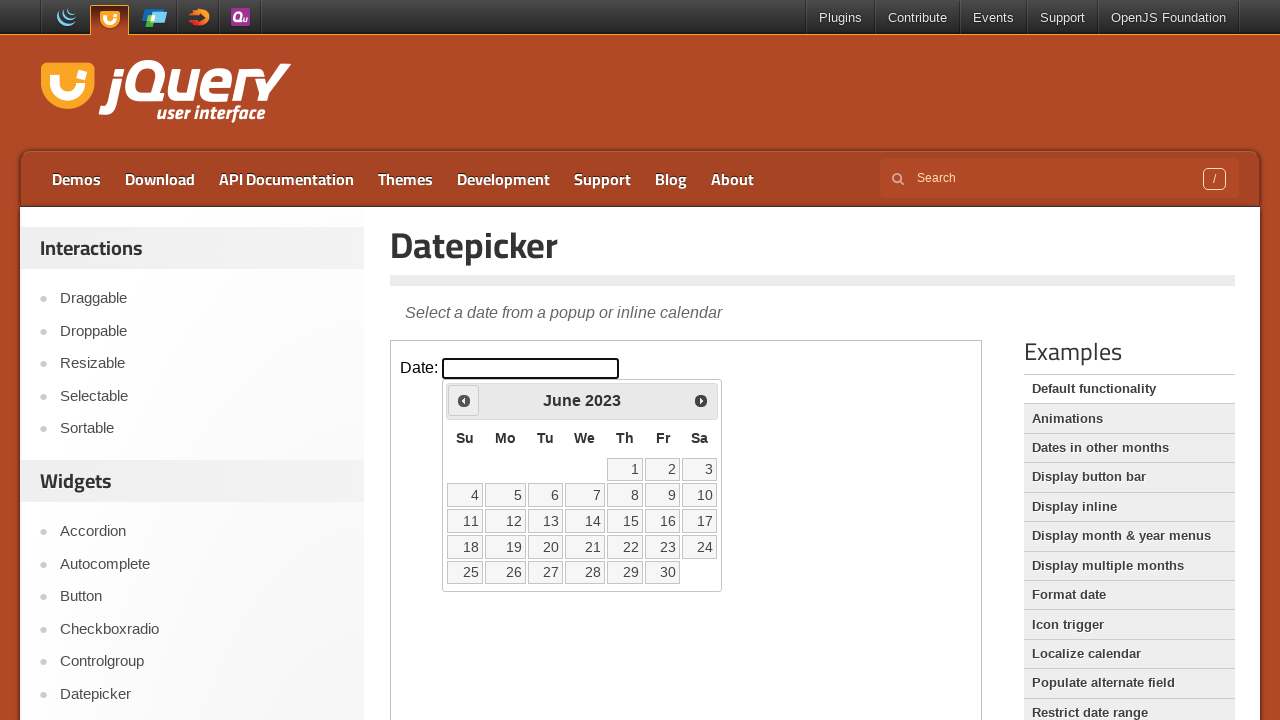

Retrieved current year: 2023
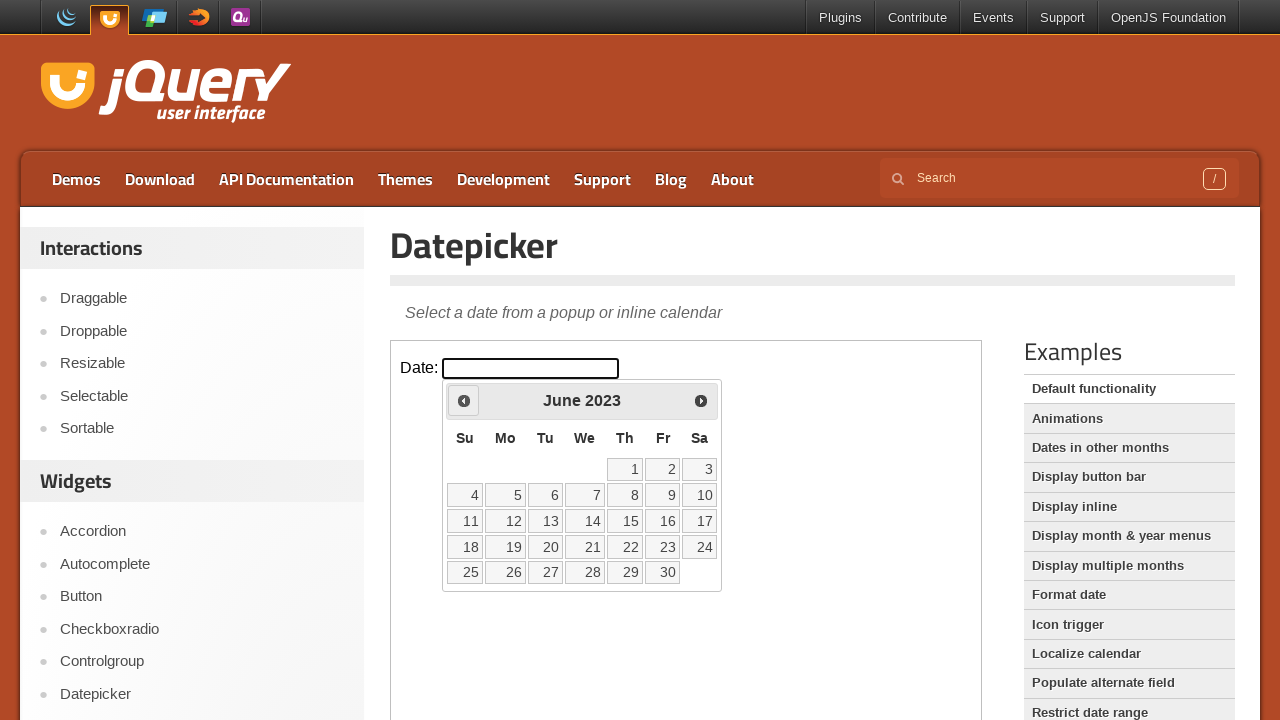

Clicked previous month navigation button at (464, 400) on iframe >> nth=0 >> internal:control=enter-frame >> span.ui-icon.ui-icon-circle-t
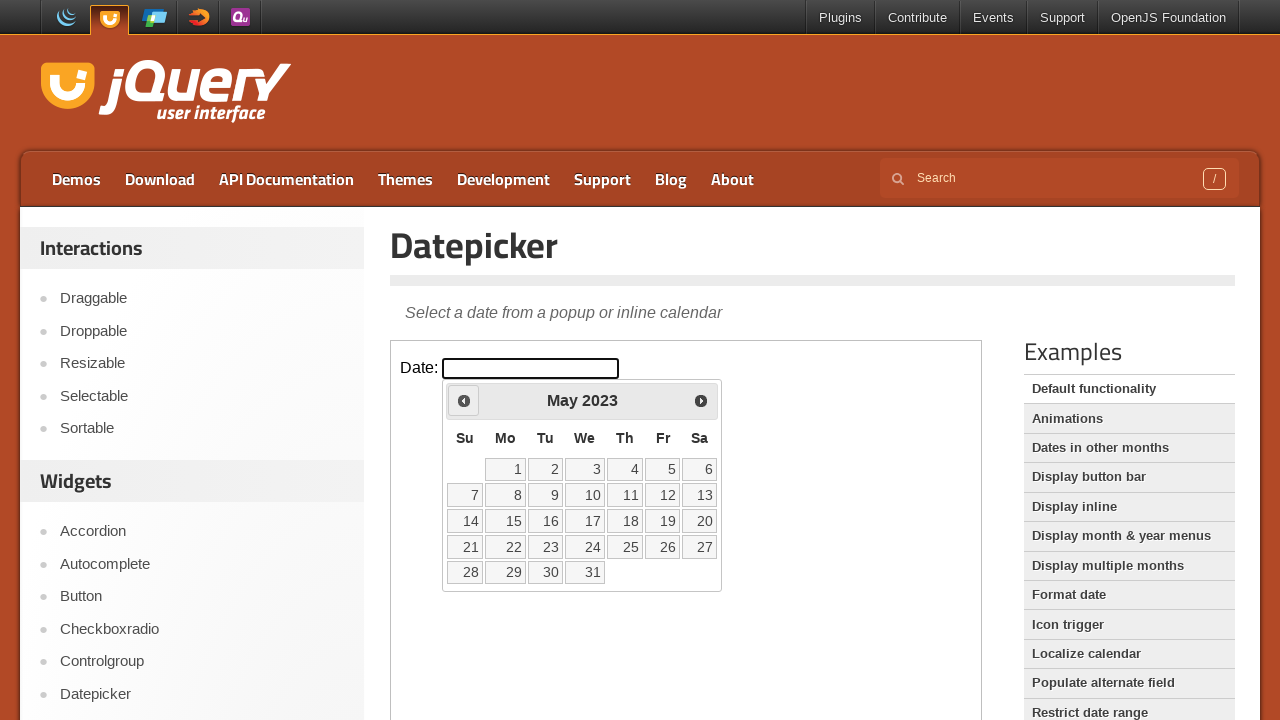

Retrieved current month: May
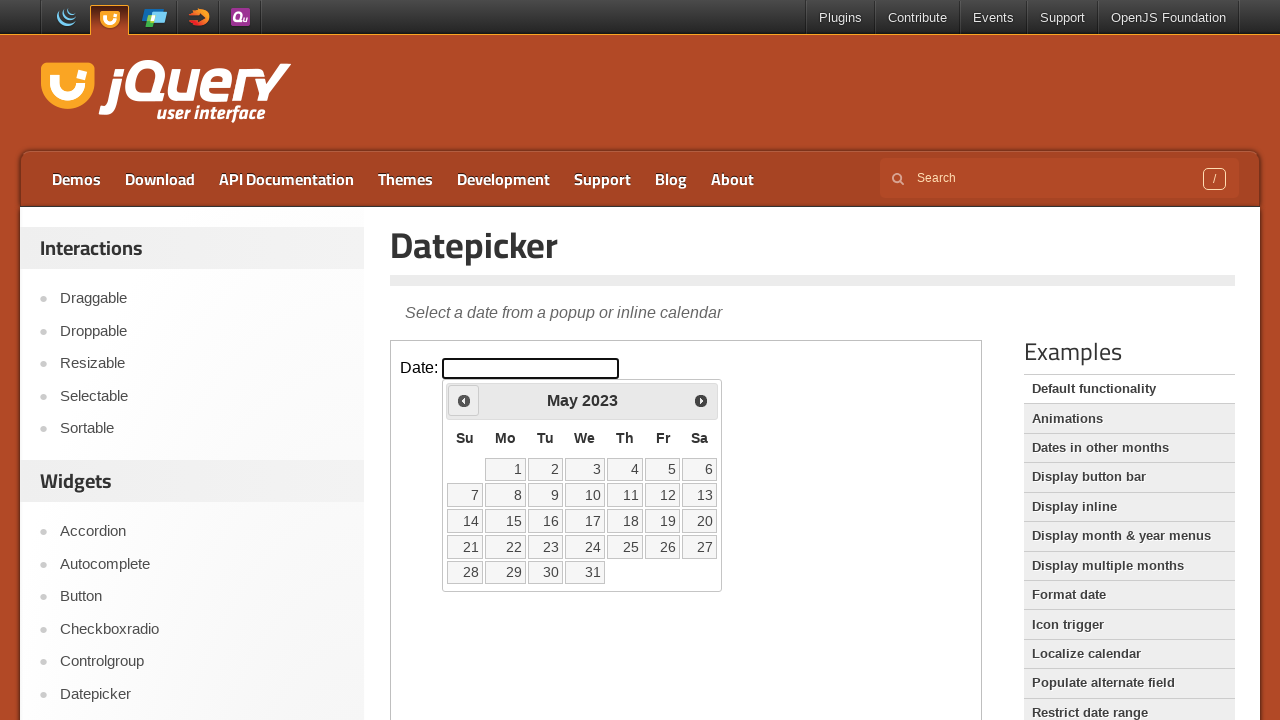

Retrieved current year: 2023
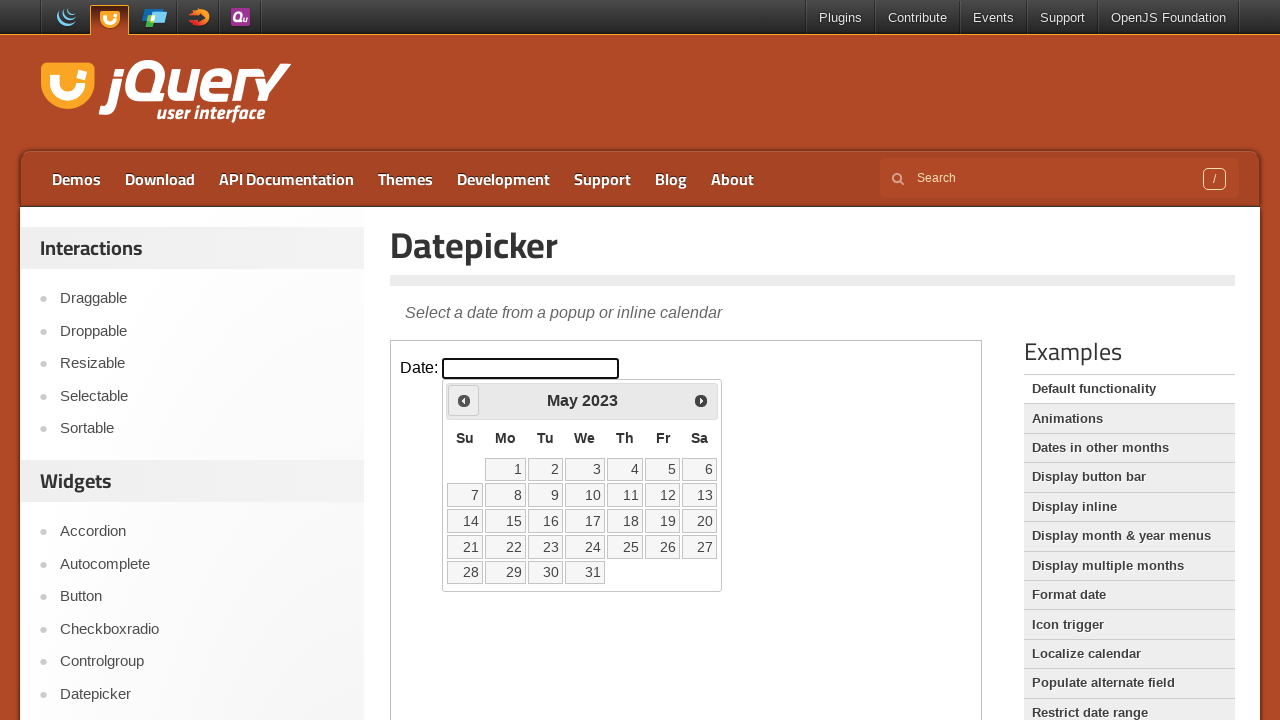

Clicked previous month navigation button at (464, 400) on iframe >> nth=0 >> internal:control=enter-frame >> span.ui-icon.ui-icon-circle-t
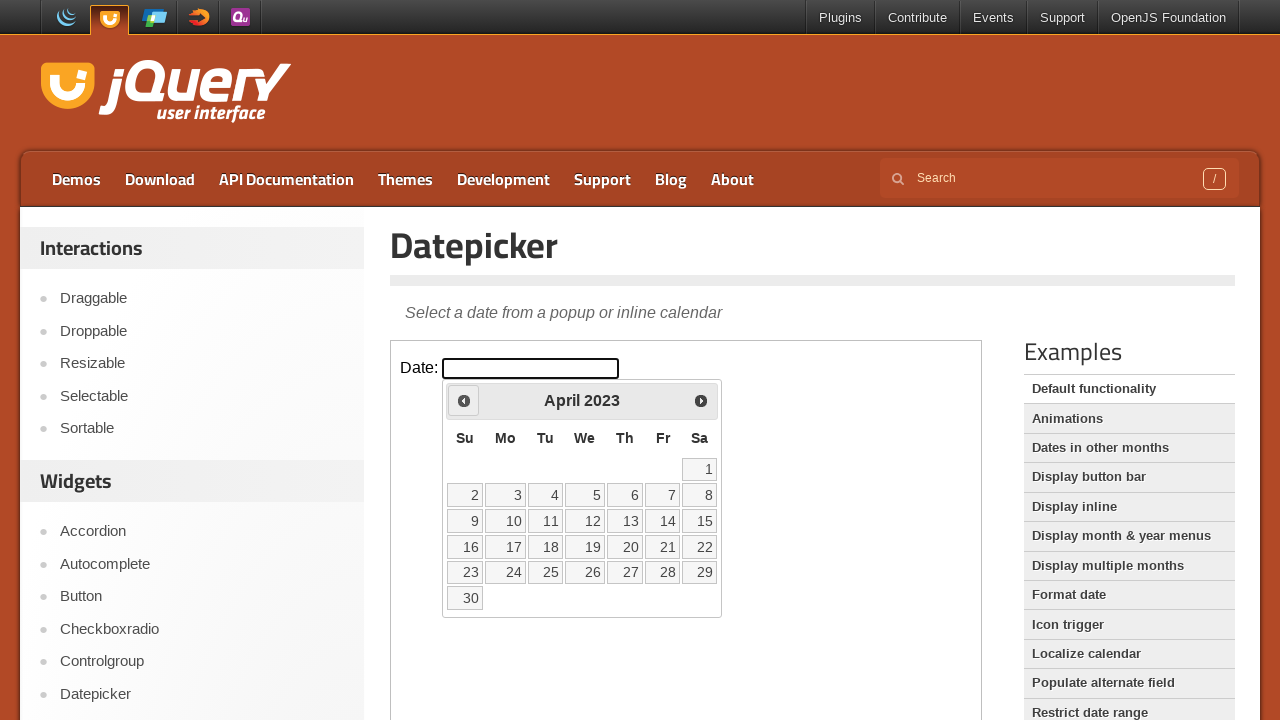

Retrieved current month: April
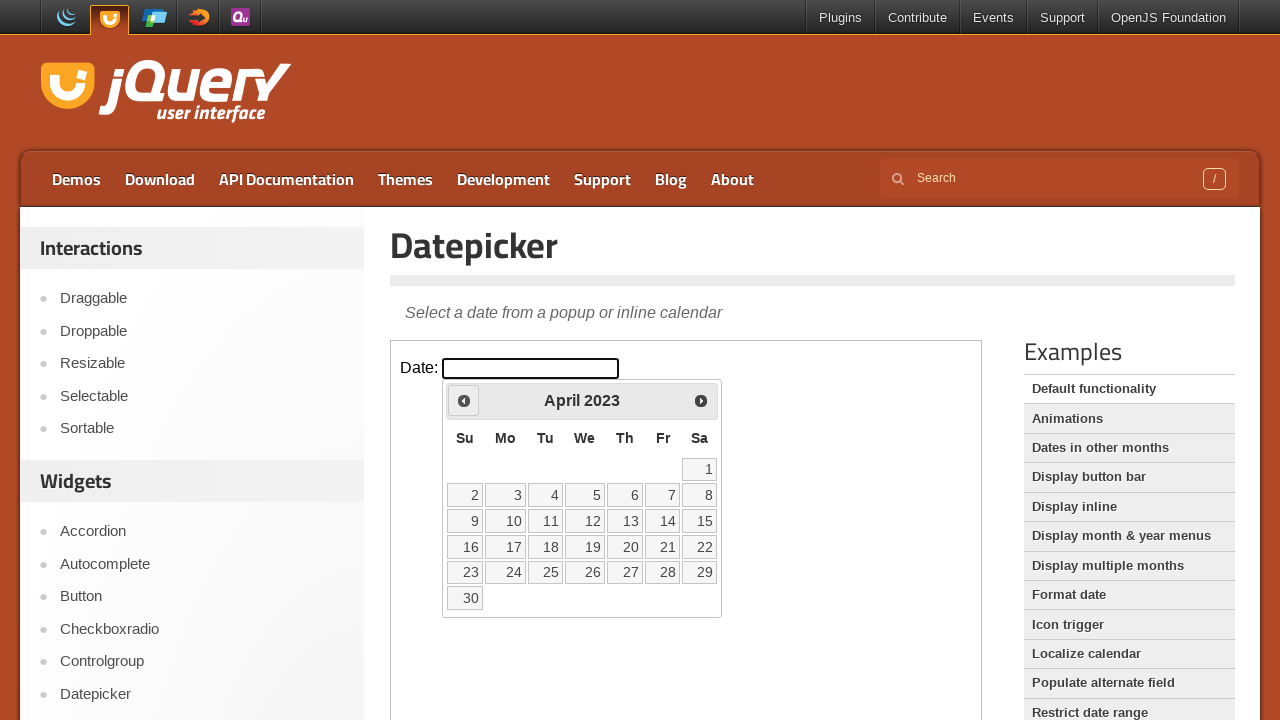

Retrieved current year: 2023
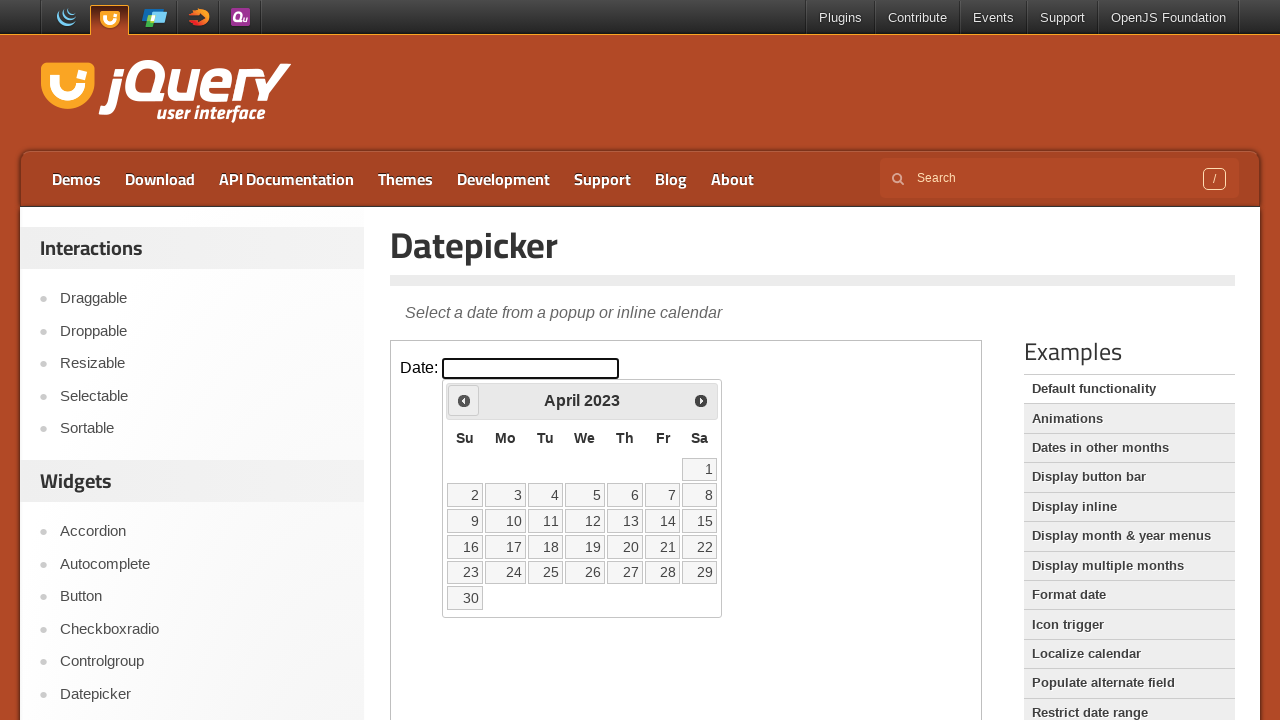

Clicked previous month navigation button at (464, 400) on iframe >> nth=0 >> internal:control=enter-frame >> span.ui-icon.ui-icon-circle-t
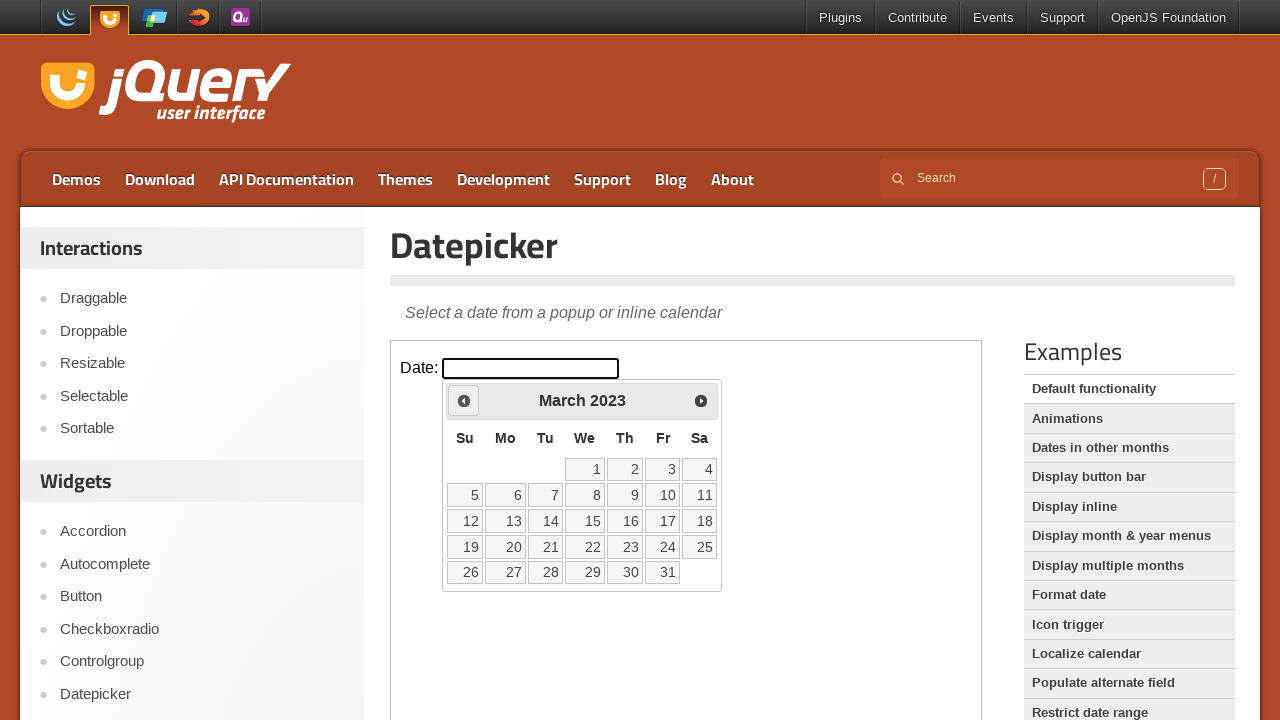

Retrieved current month: March
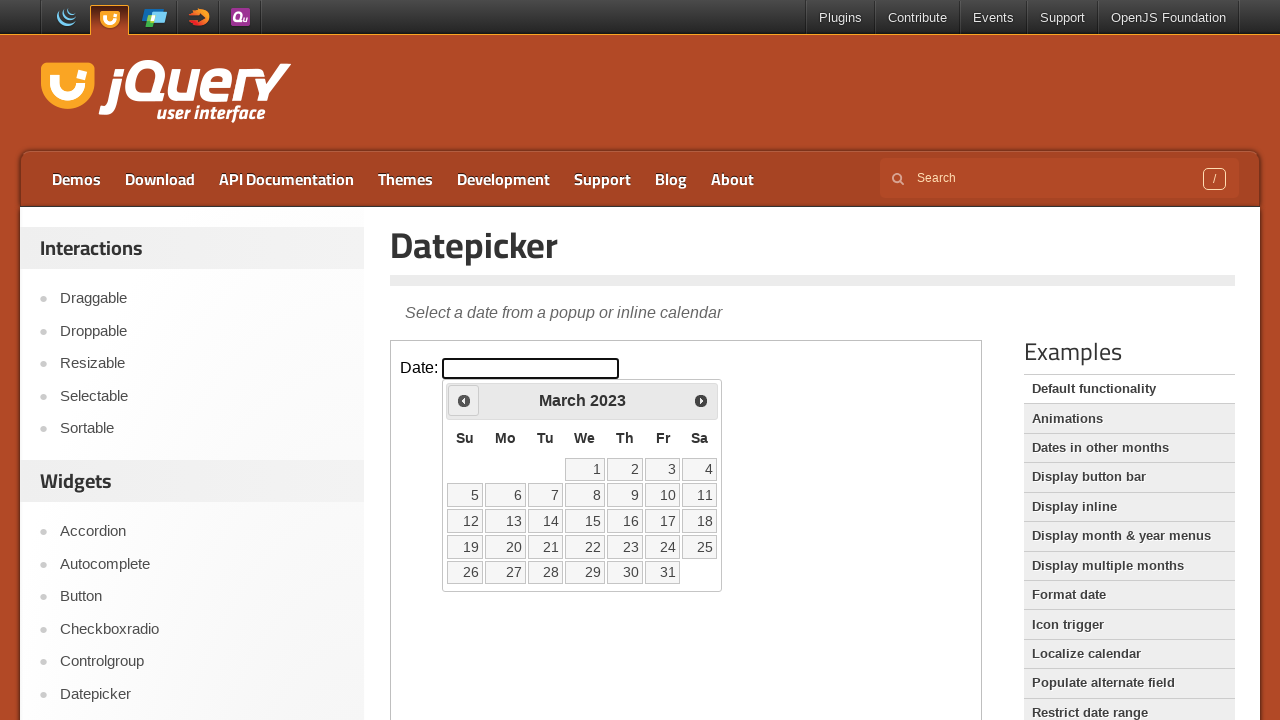

Retrieved current year: 2023
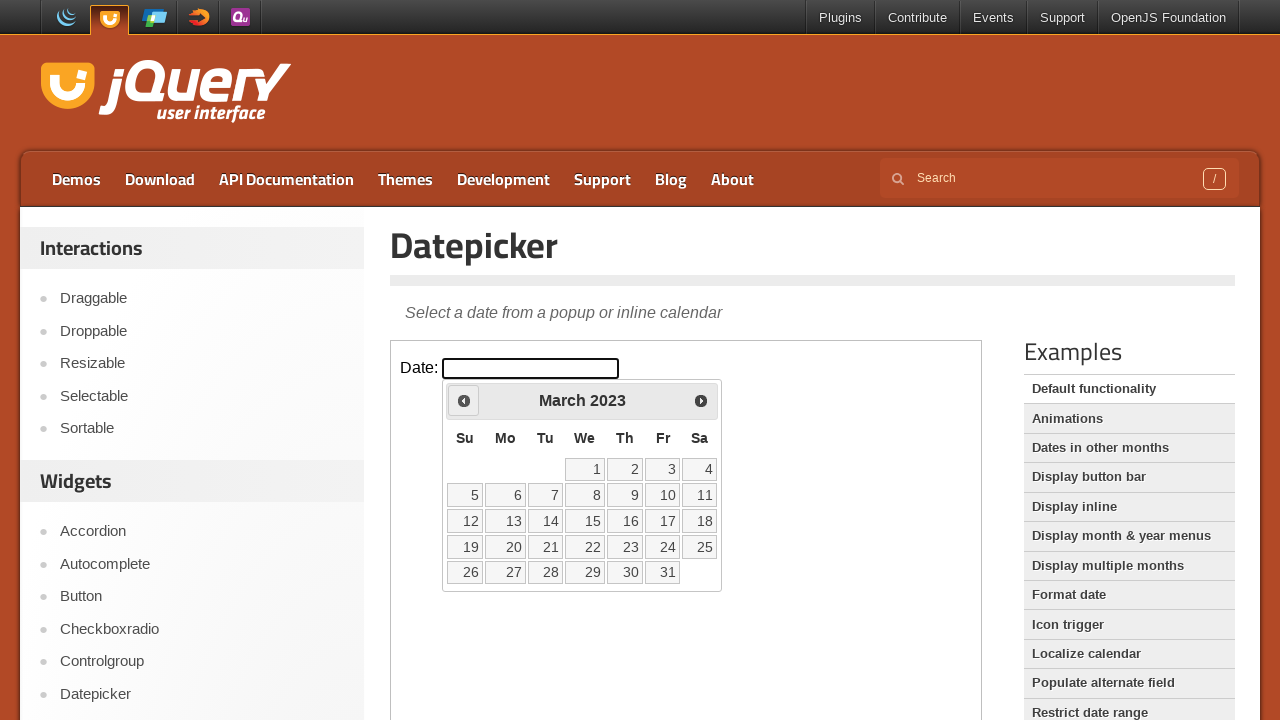

Clicked previous month navigation button at (464, 400) on iframe >> nth=0 >> internal:control=enter-frame >> span.ui-icon.ui-icon-circle-t
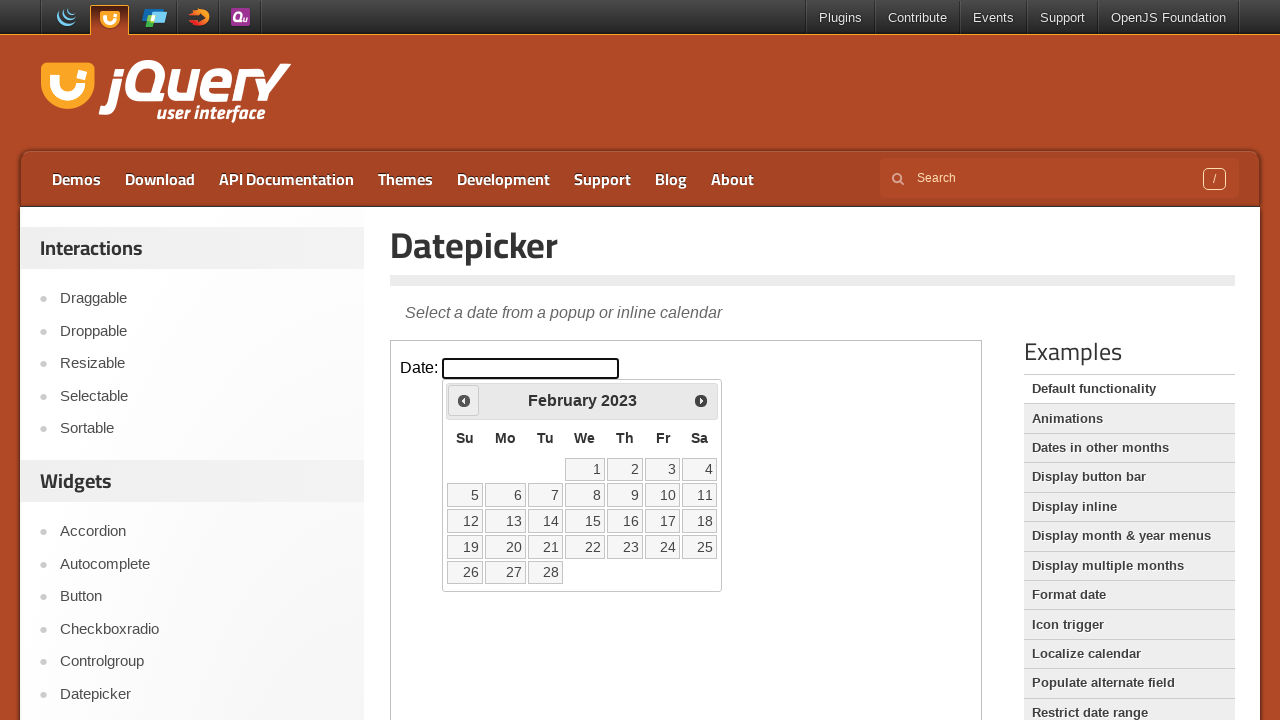

Retrieved current month: February
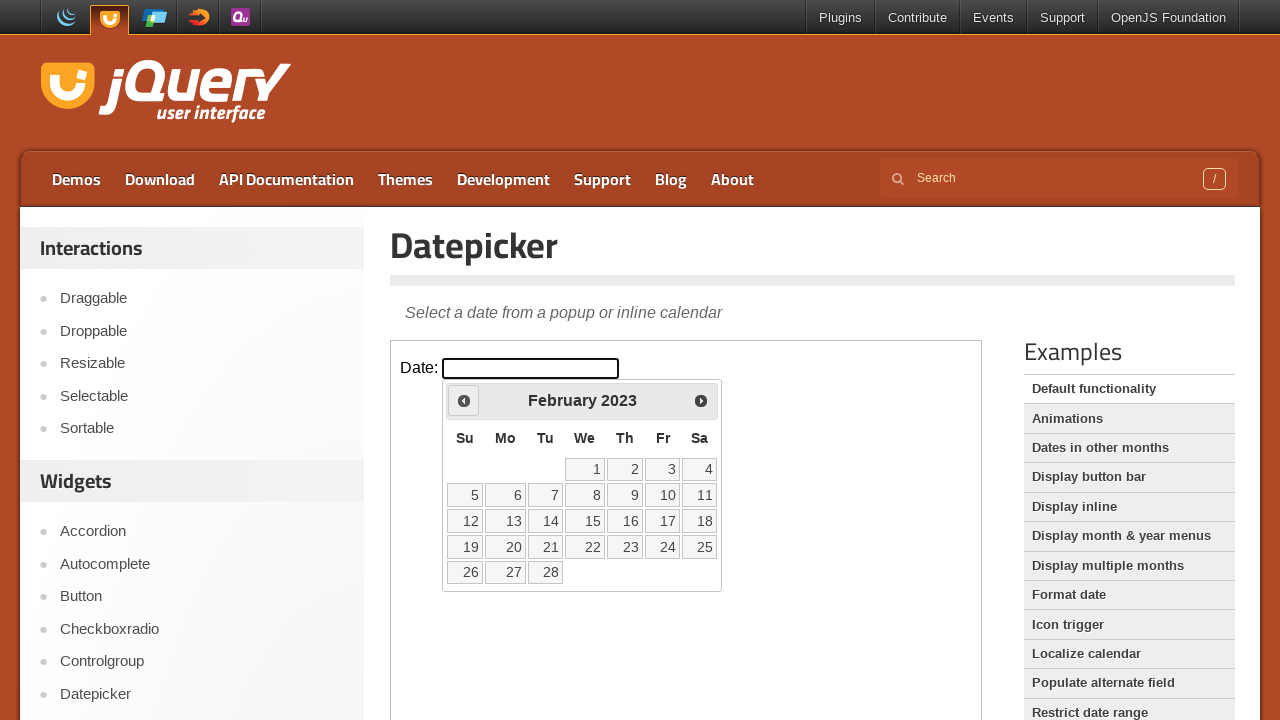

Retrieved current year: 2023
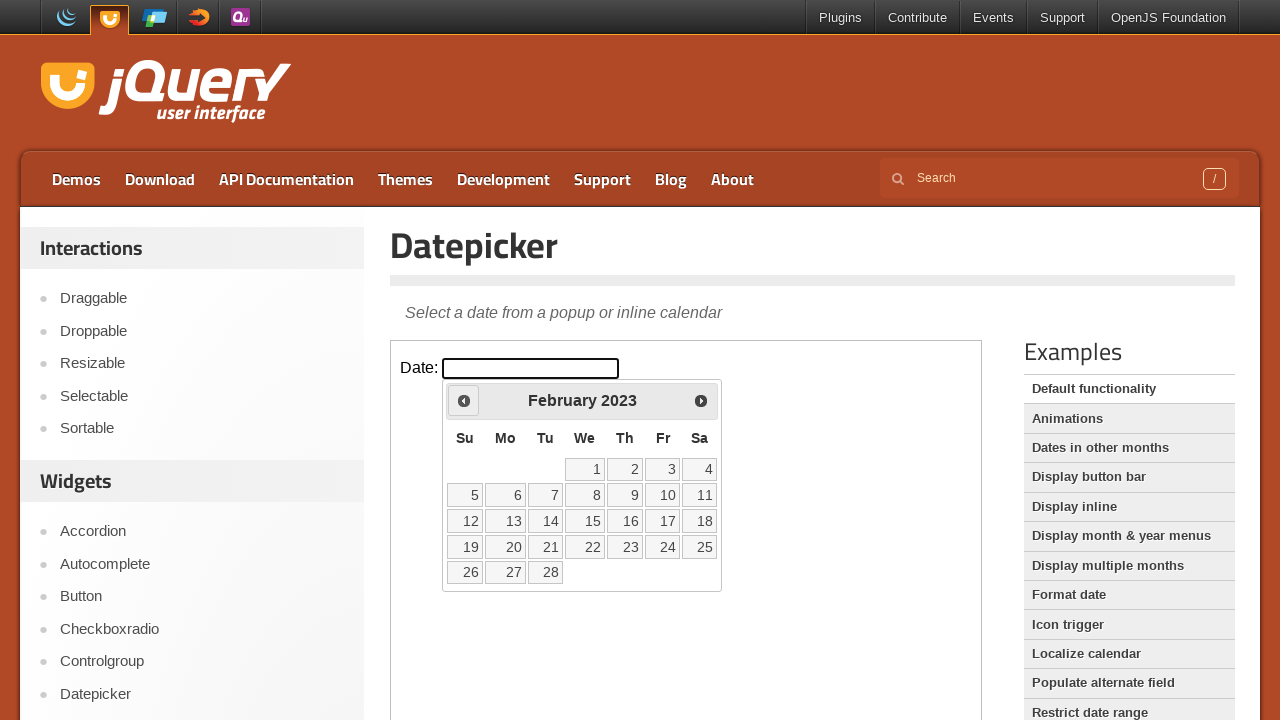

Clicked previous month navigation button at (464, 400) on iframe >> nth=0 >> internal:control=enter-frame >> span.ui-icon.ui-icon-circle-t
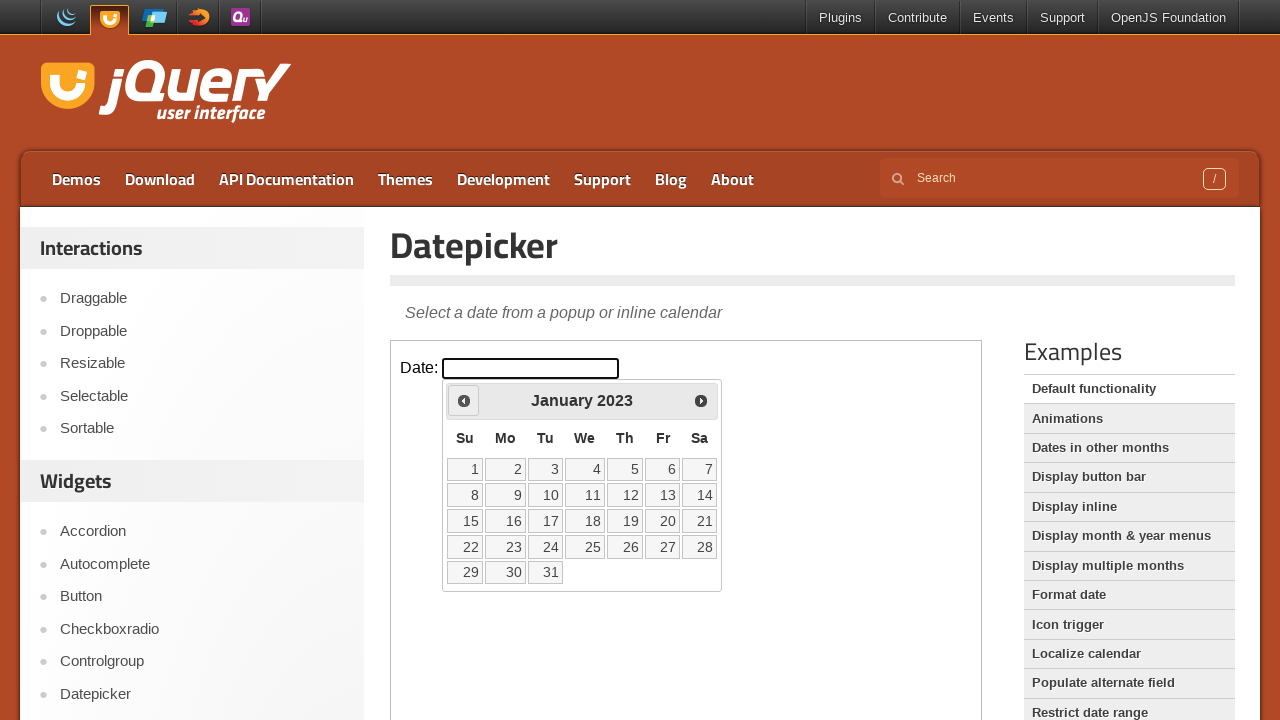

Retrieved current month: January
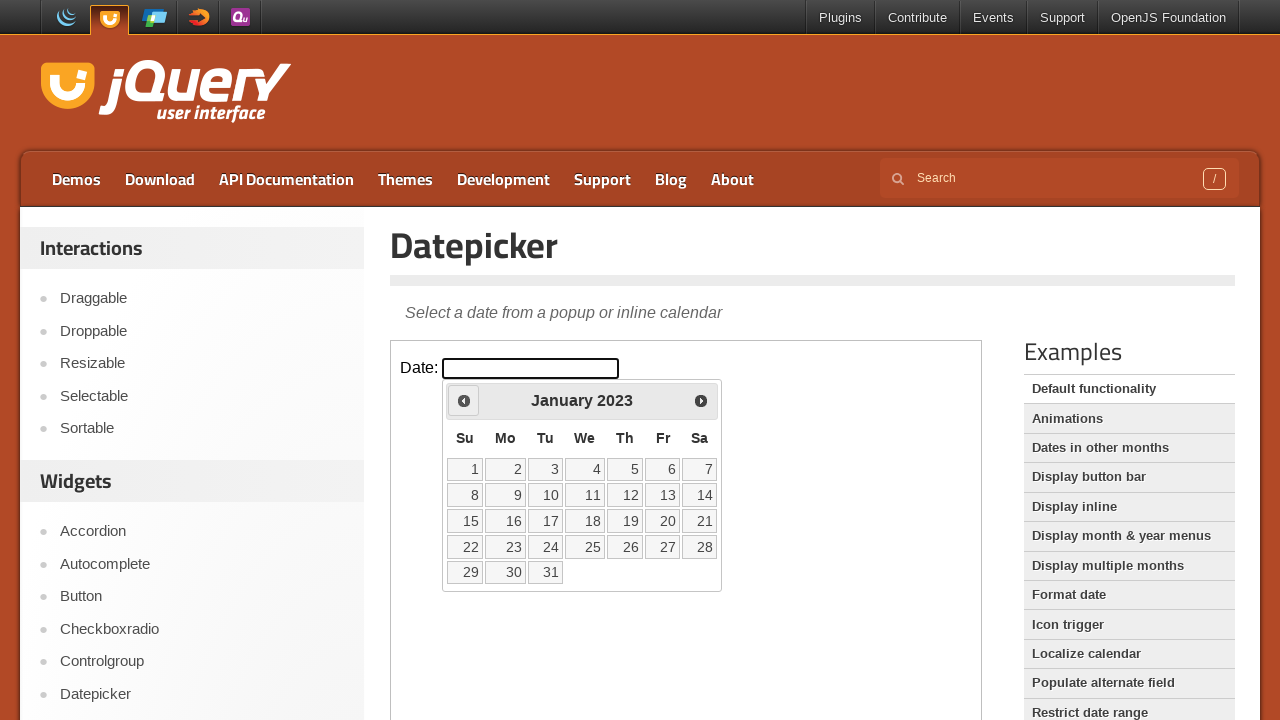

Retrieved current year: 2023
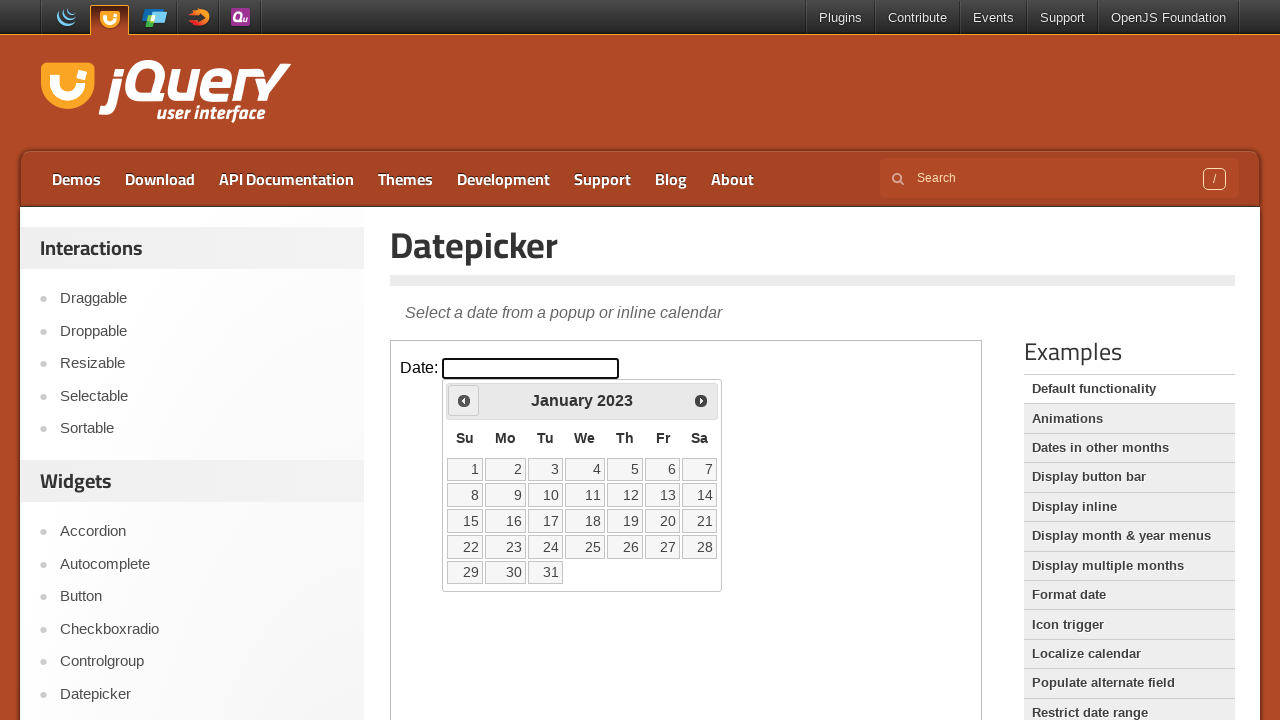

Reached target month (January 2023)
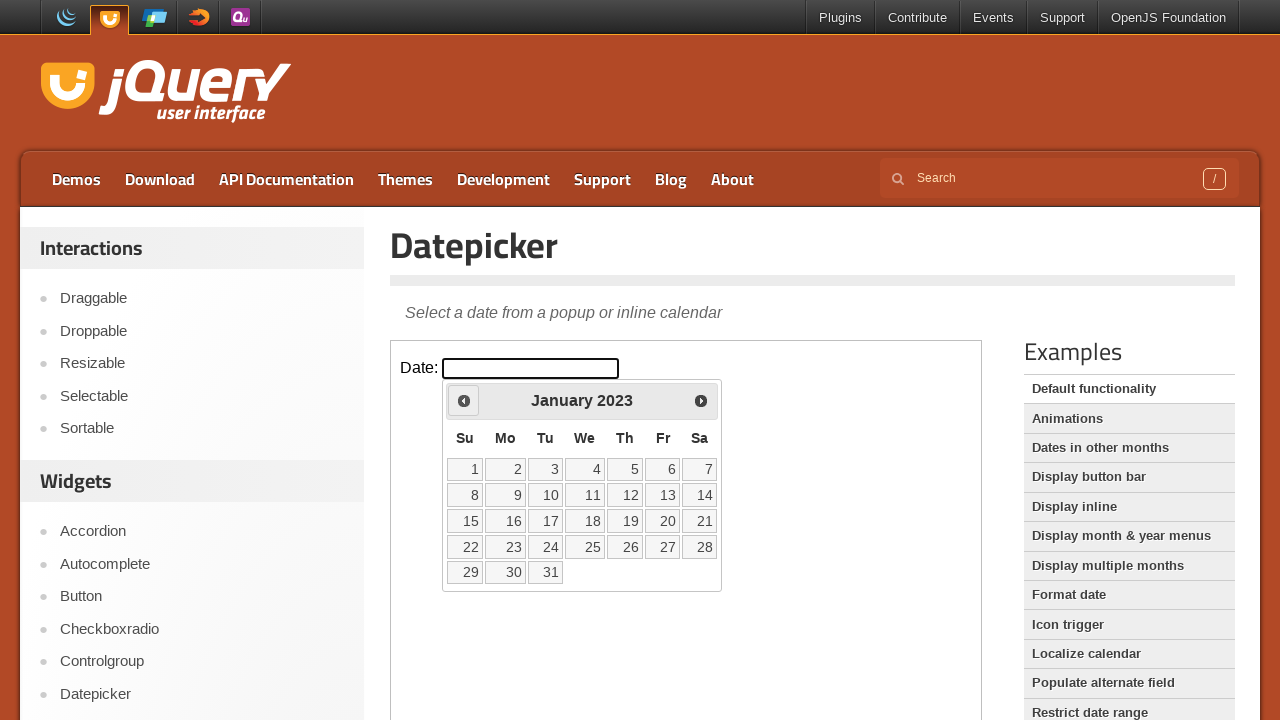

Retrieved all available date elements from calendar
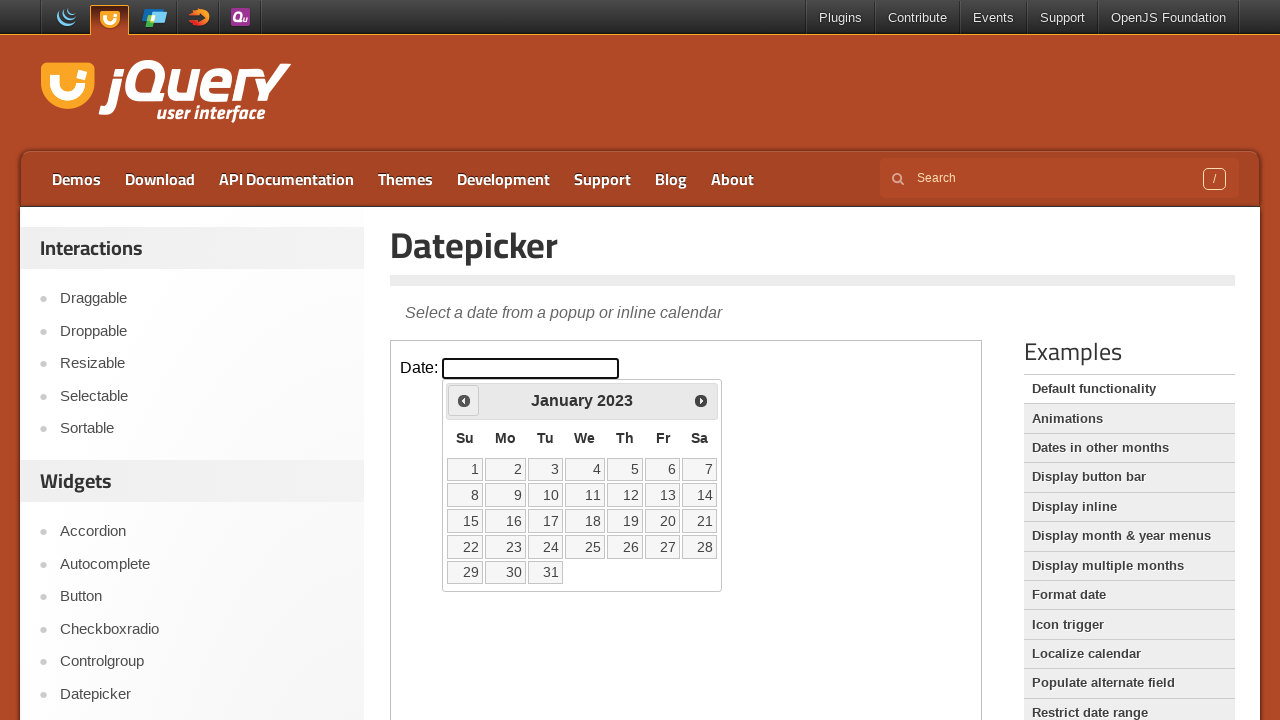

Selected date 16 from the calendar at (506, 521) on iframe >> nth=0 >> internal:control=enter-frame >> table tbody tr td a >> nth=15
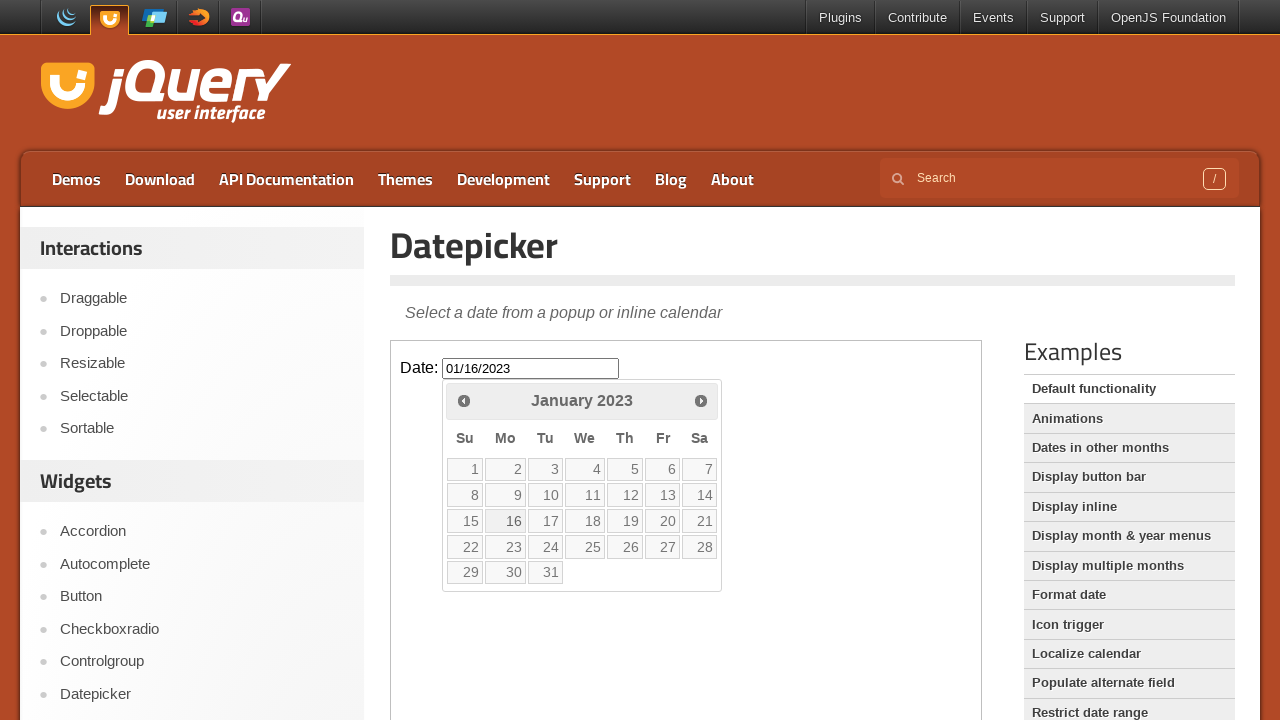

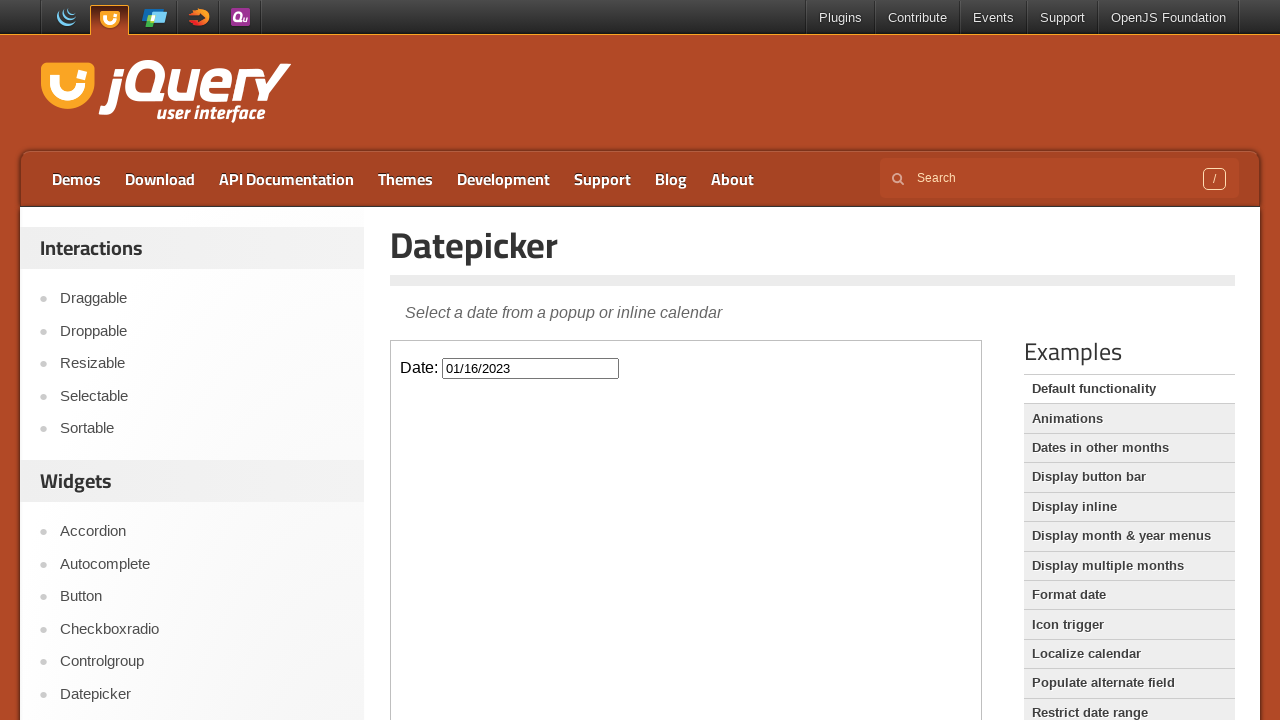